Tests jQuery UI datepicker widget by opening the calendar, navigating to a past month/year (March 2023), and selecting a specific date (20th)

Starting URL: https://jqueryui.com/datepicker/

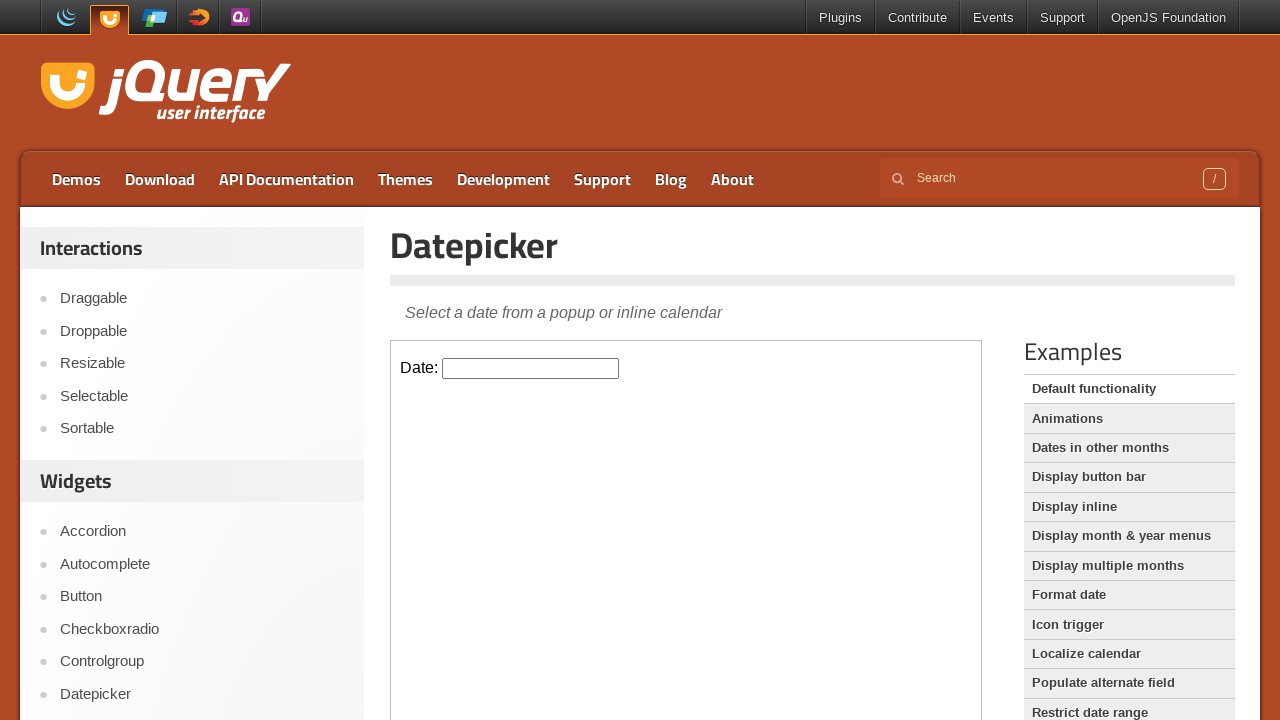

Located iframe containing datepicker widget
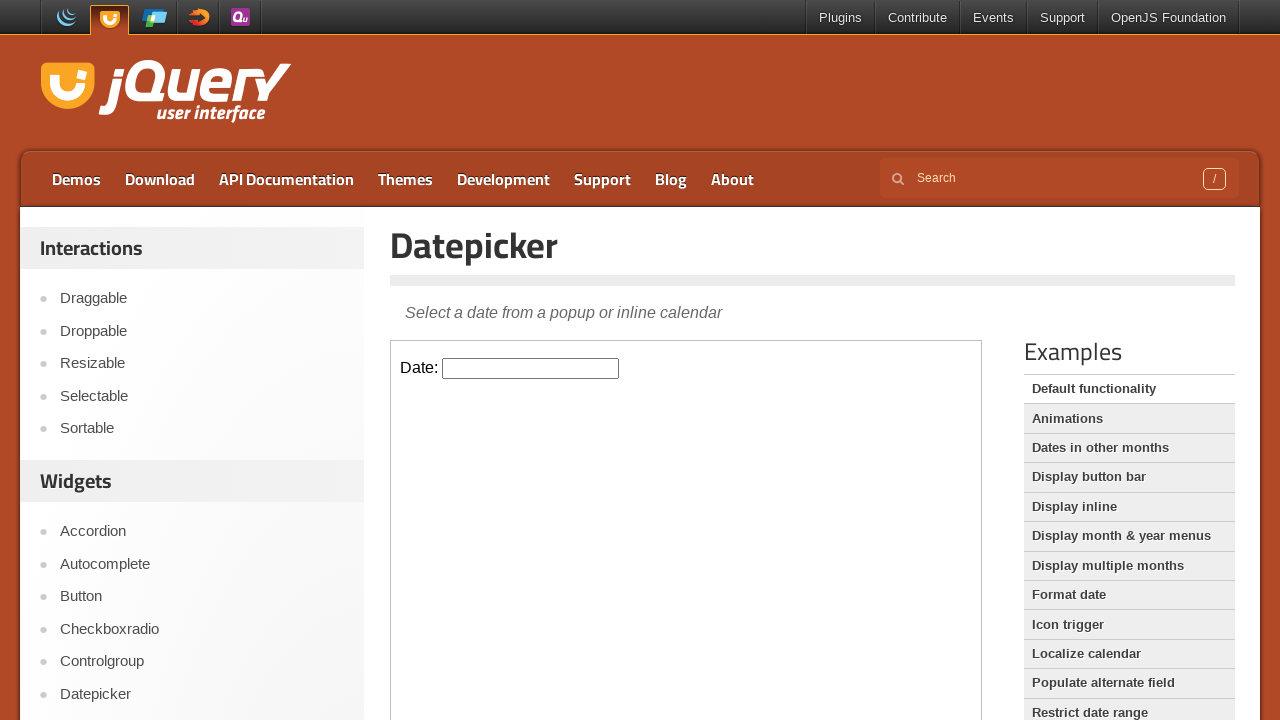

Clicked datepicker input to open calendar widget at (531, 368) on iframe >> nth=0 >> internal:control=enter-frame >> input#datepicker
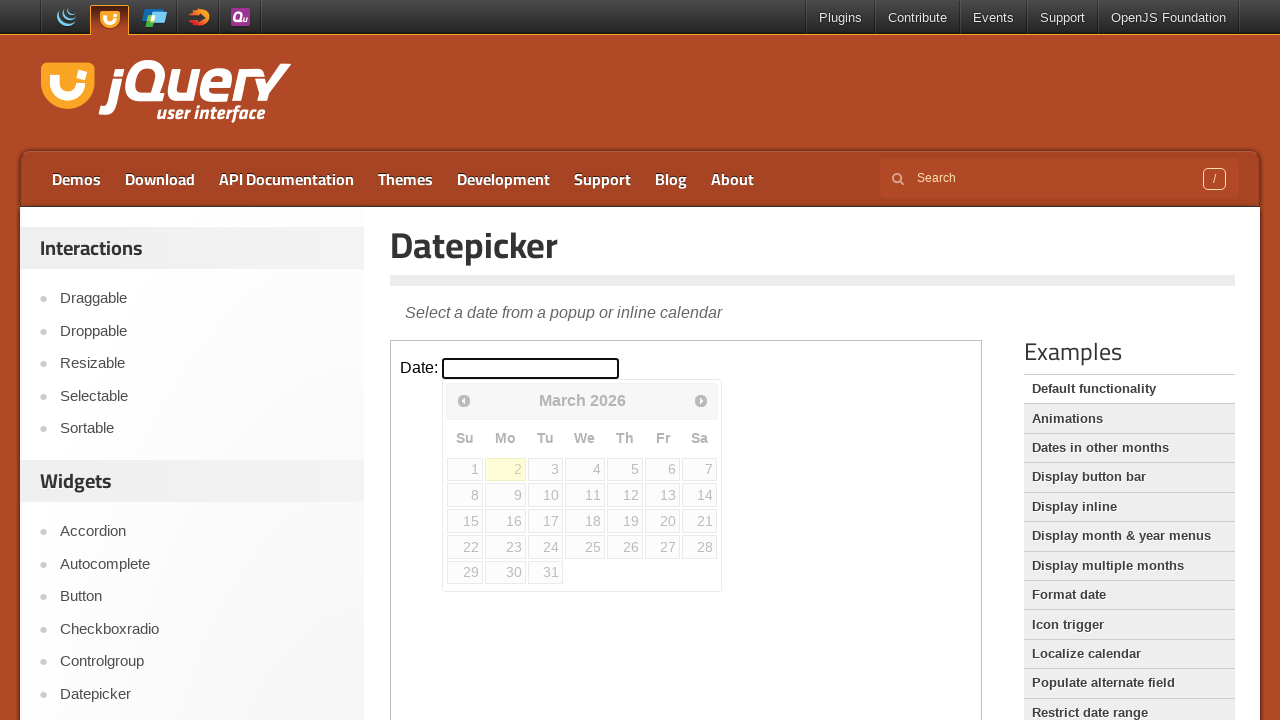

Retrieved current month/year: March 2026
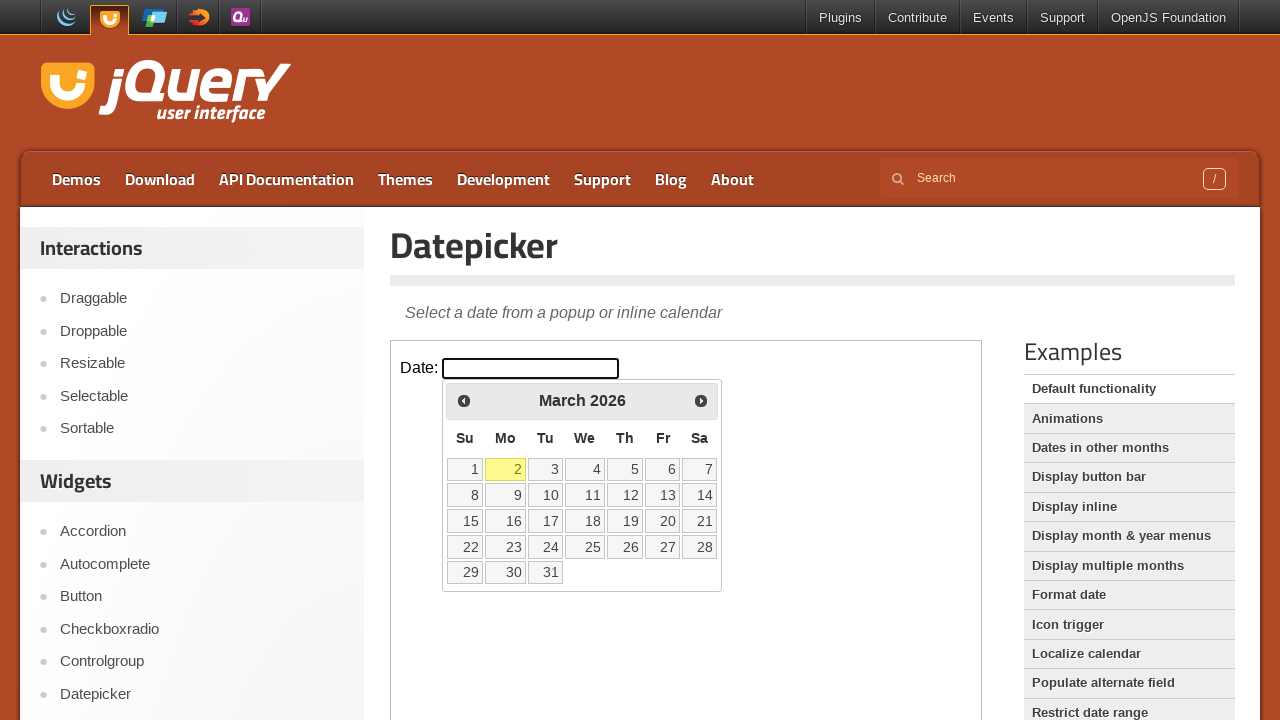

Clicked Prev button to navigate to previous month at (464, 400) on iframe >> nth=0 >> internal:control=enter-frame >> span:text('Prev')
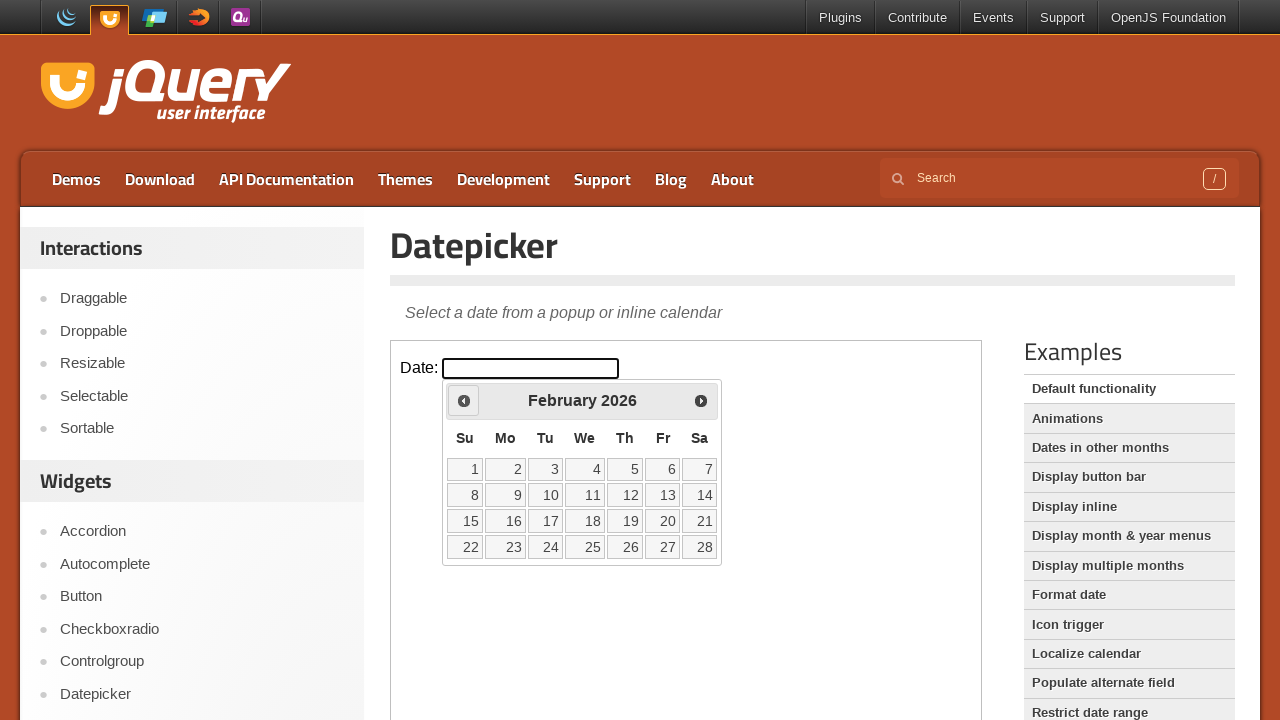

Waited for calendar to update after navigation
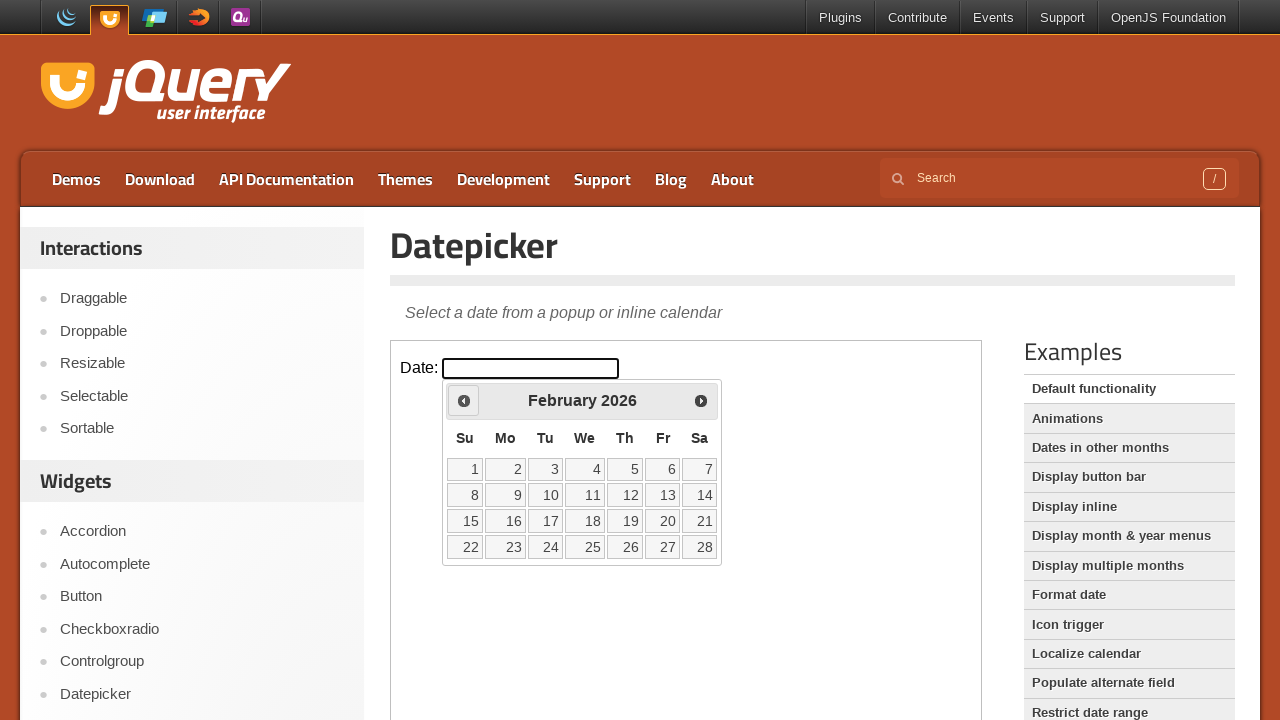

Retrieved current month/year: February 2026
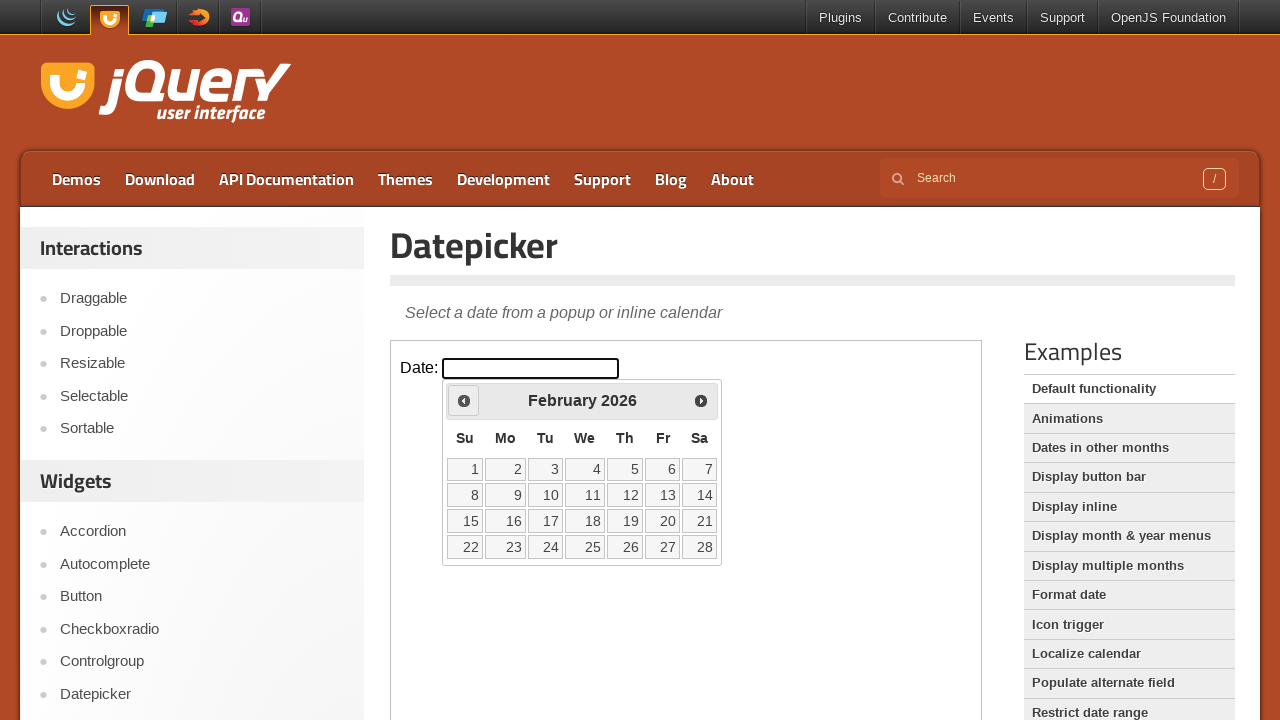

Clicked Prev button to navigate to previous month at (464, 400) on iframe >> nth=0 >> internal:control=enter-frame >> span:text('Prev')
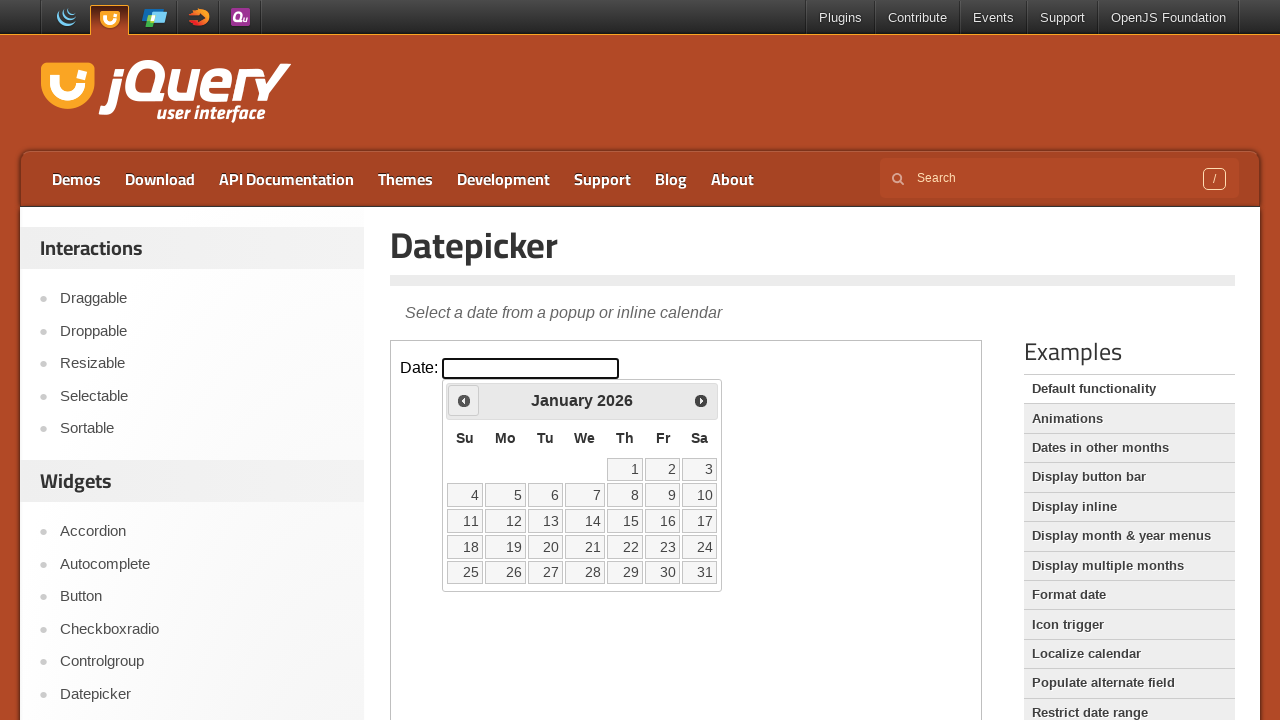

Waited for calendar to update after navigation
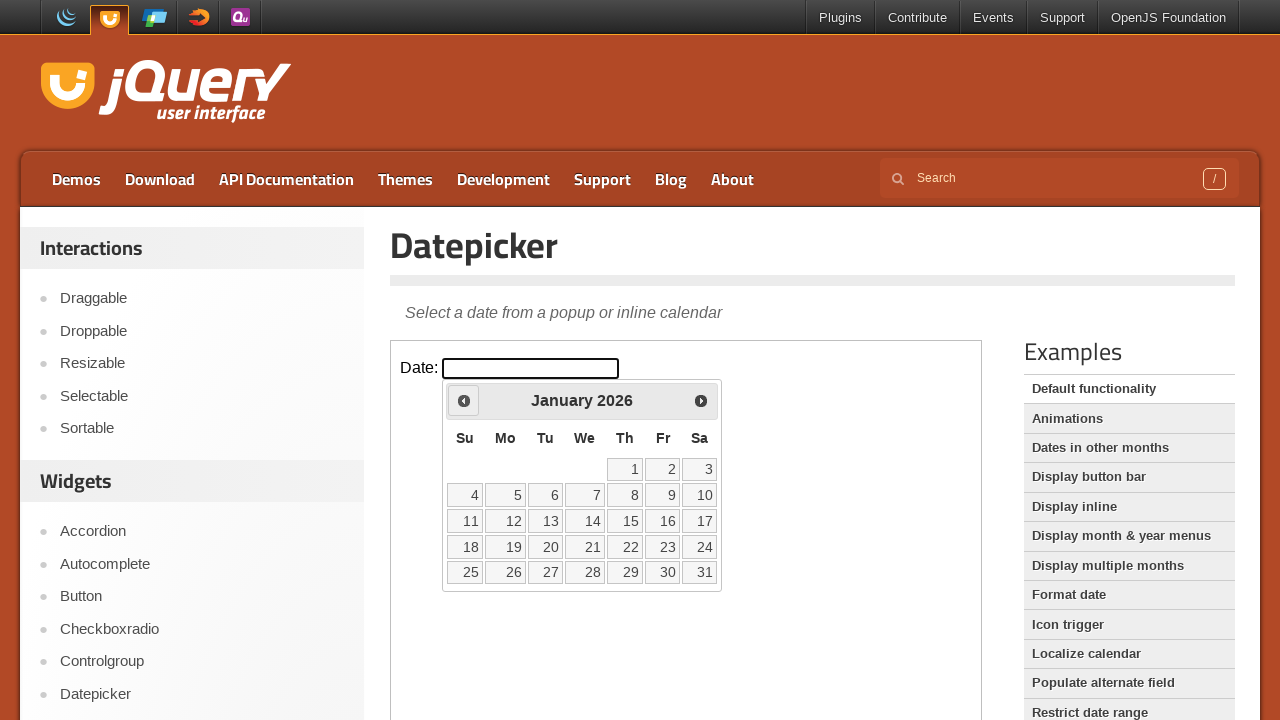

Retrieved current month/year: January 2026
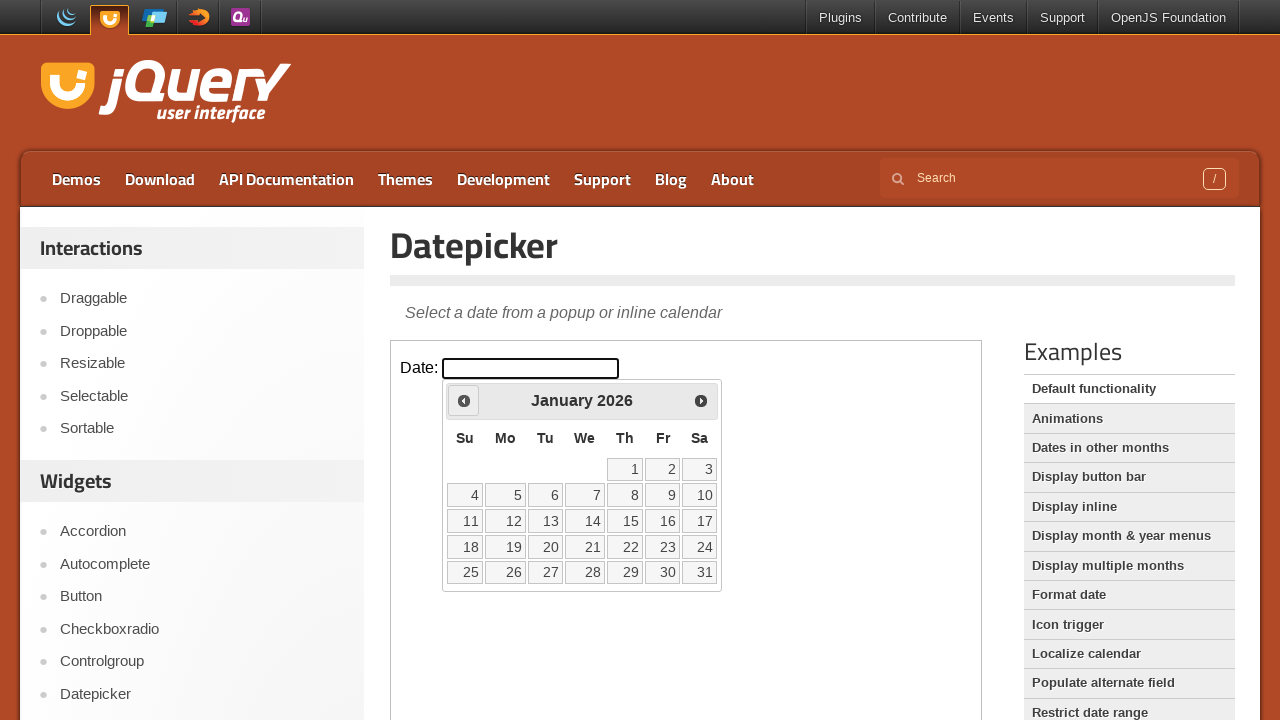

Clicked Prev button to navigate to previous month at (464, 400) on iframe >> nth=0 >> internal:control=enter-frame >> span:text('Prev')
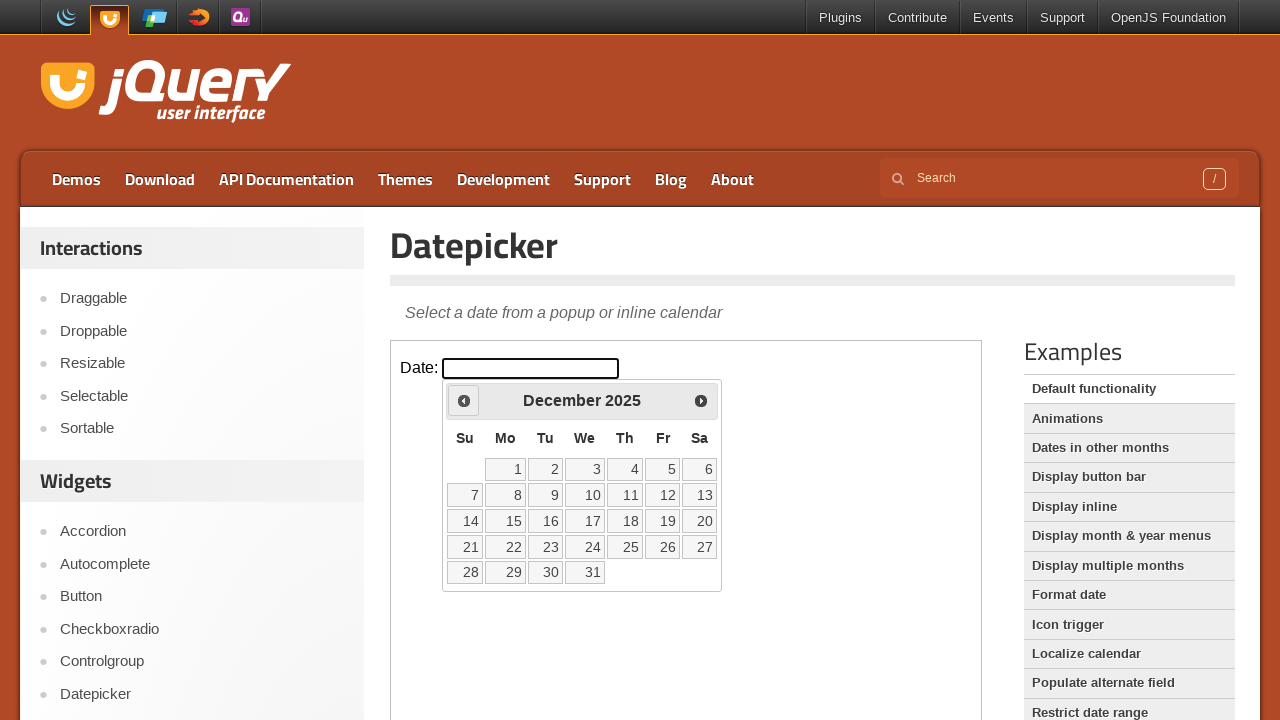

Waited for calendar to update after navigation
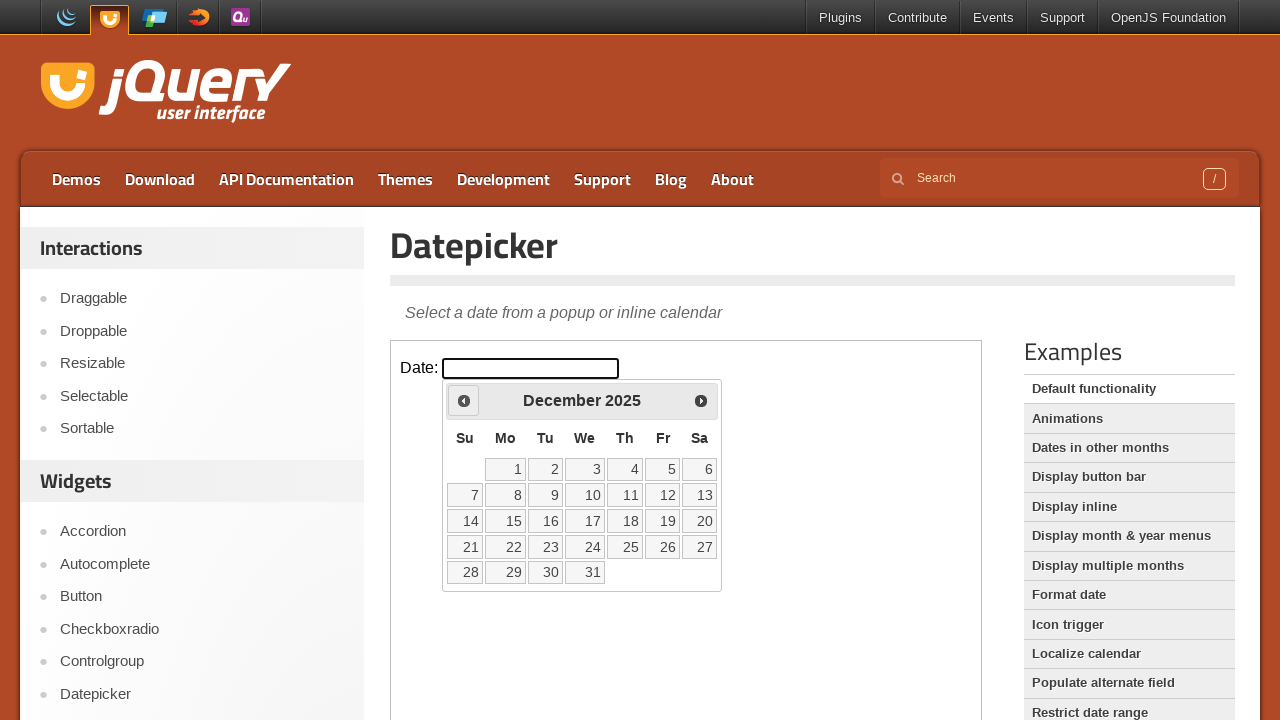

Retrieved current month/year: December 2025
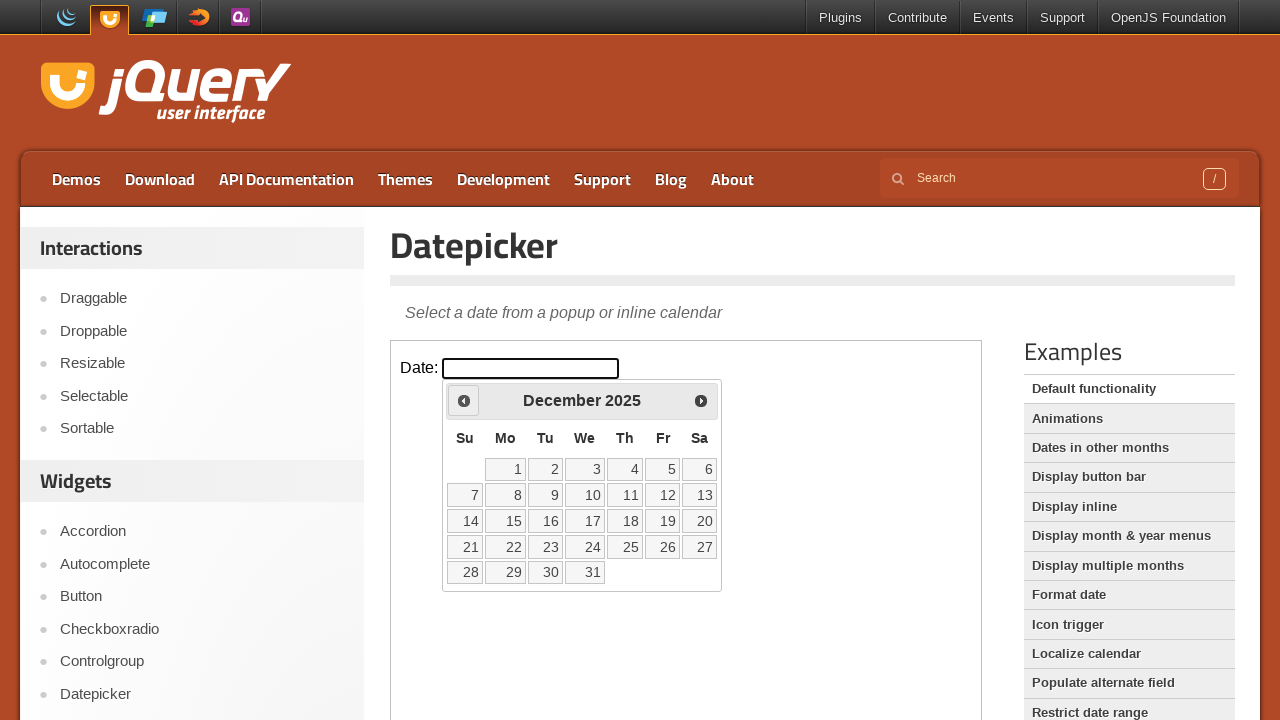

Clicked Prev button to navigate to previous month at (464, 400) on iframe >> nth=0 >> internal:control=enter-frame >> span:text('Prev')
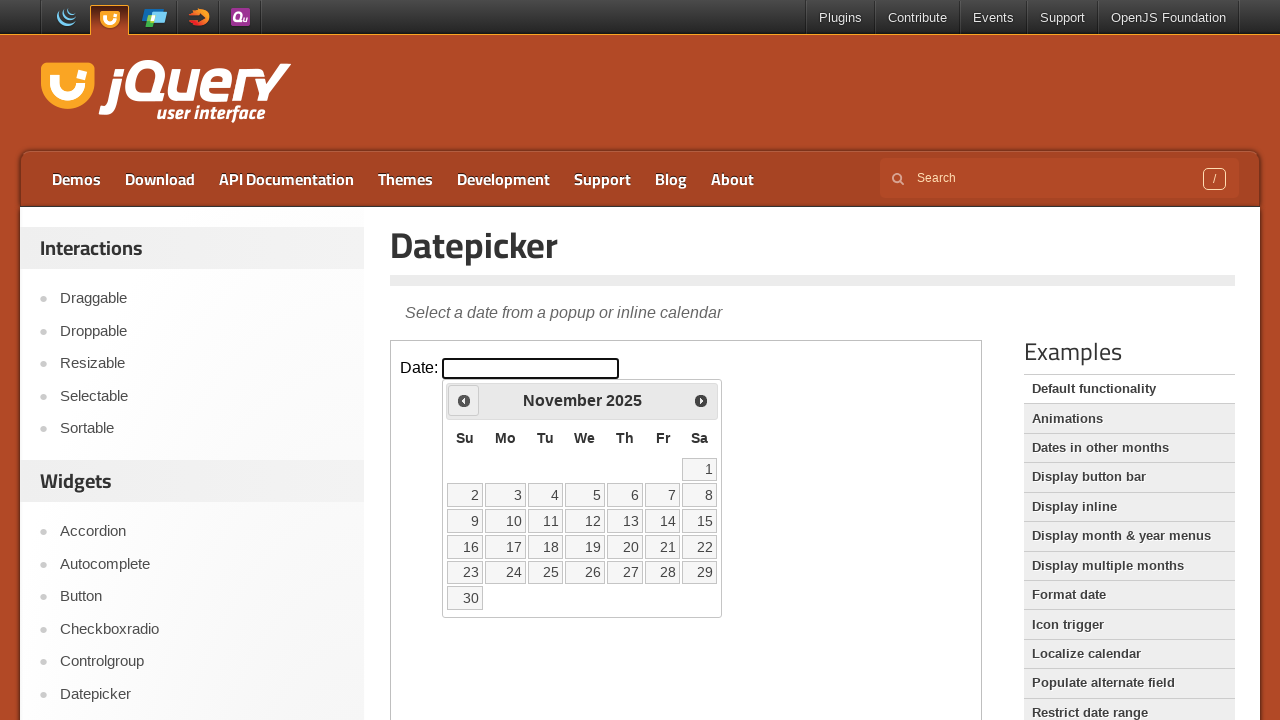

Waited for calendar to update after navigation
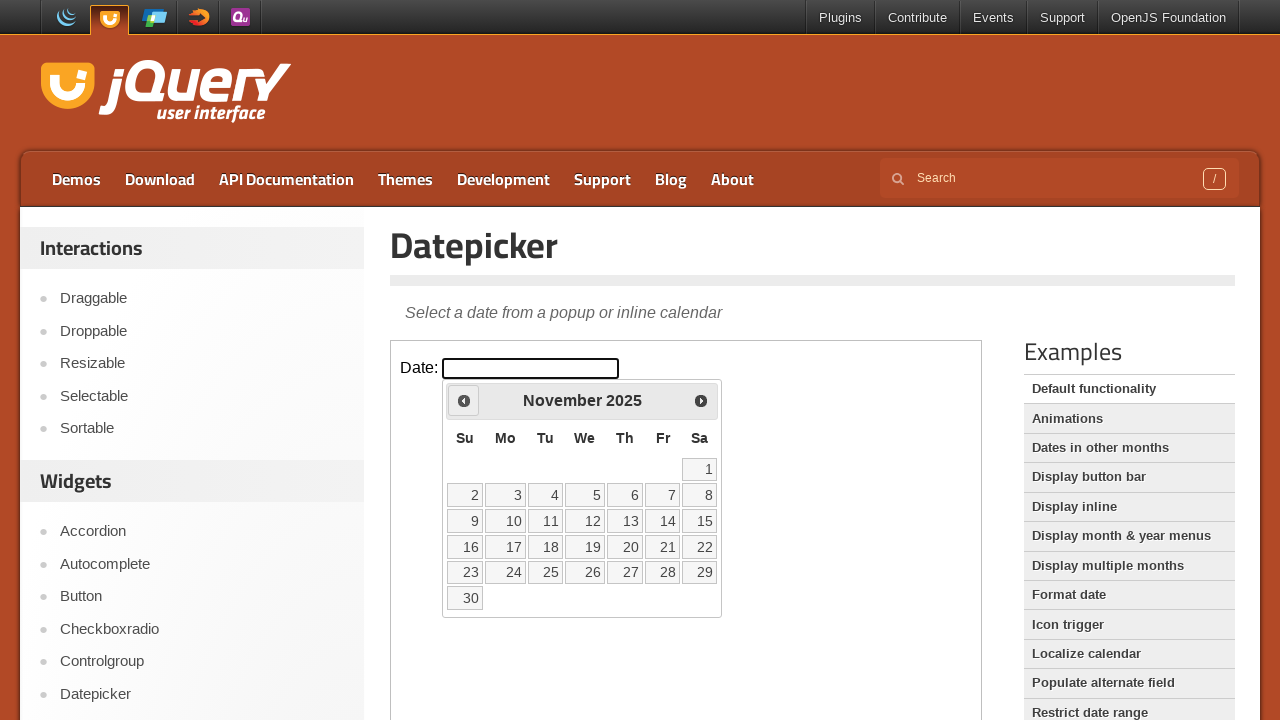

Retrieved current month/year: November 2025
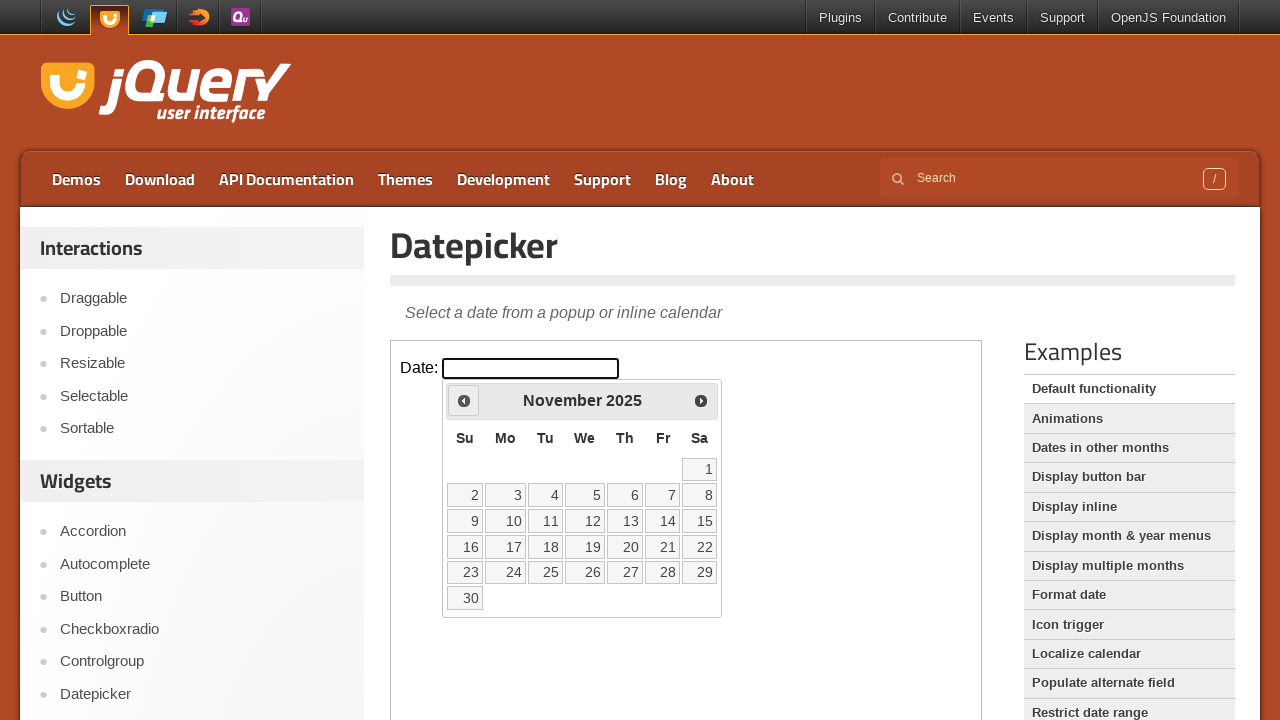

Clicked Prev button to navigate to previous month at (464, 400) on iframe >> nth=0 >> internal:control=enter-frame >> span:text('Prev')
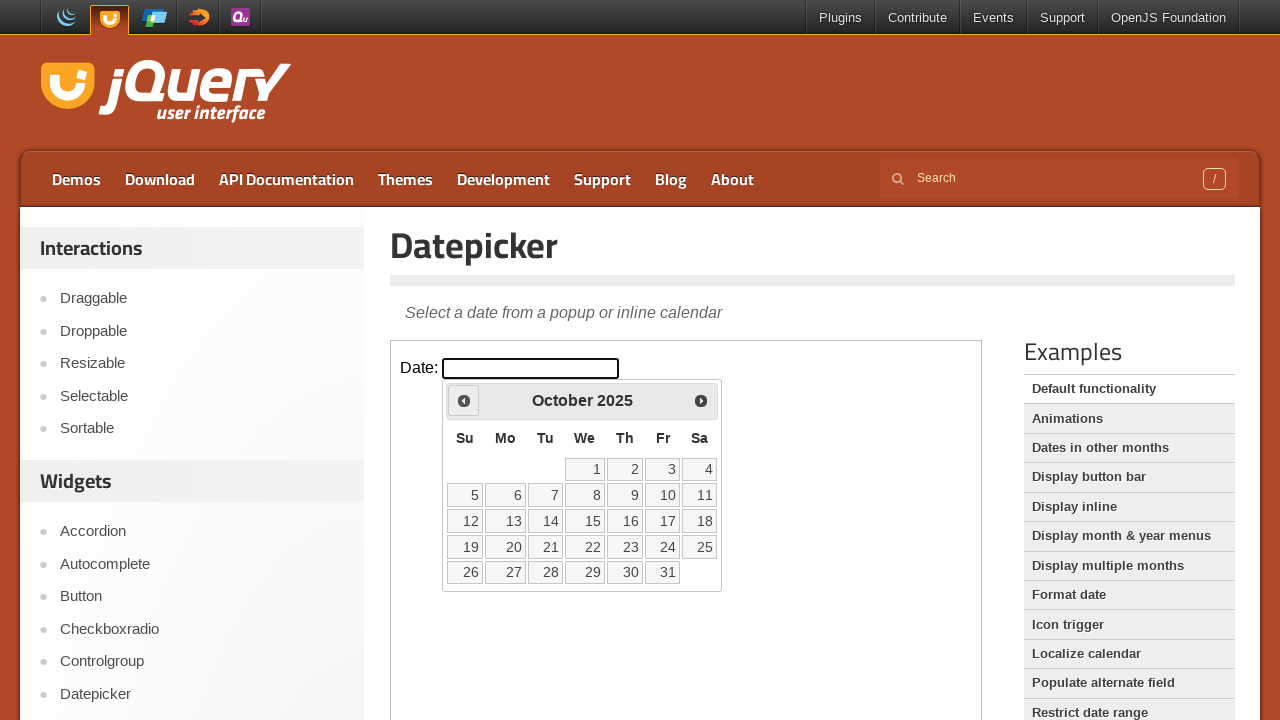

Waited for calendar to update after navigation
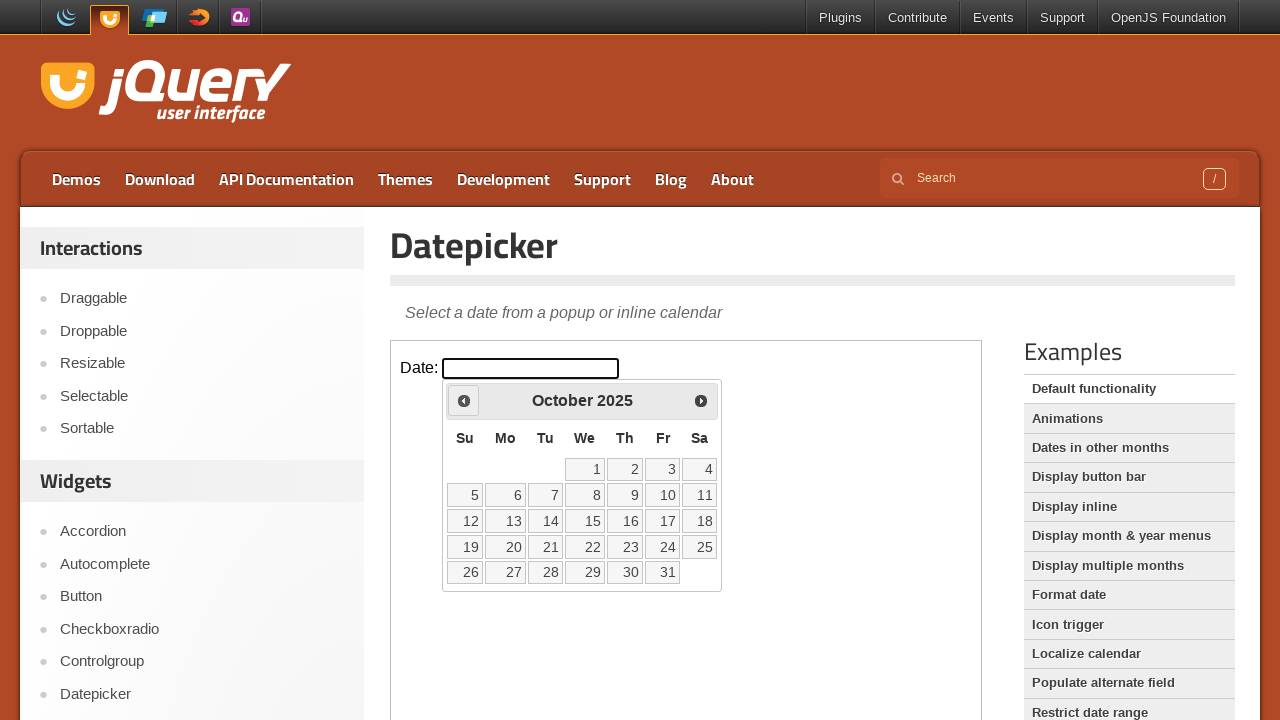

Retrieved current month/year: October 2025
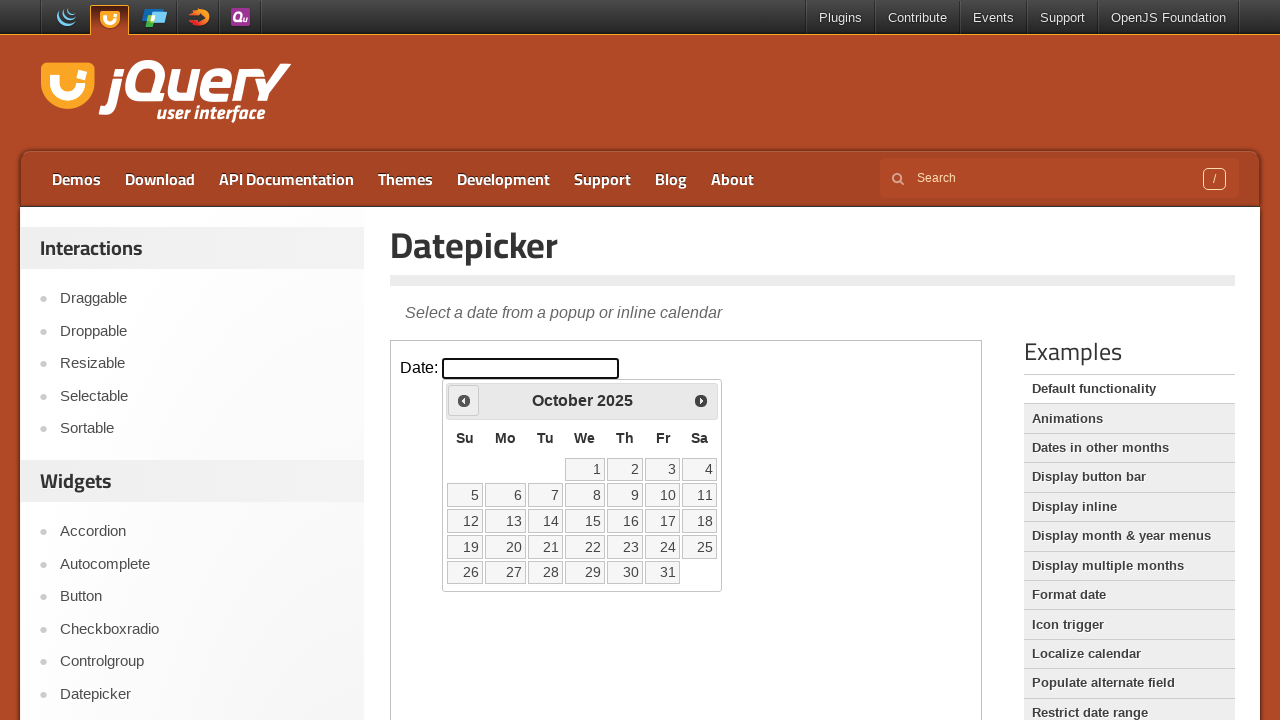

Clicked Prev button to navigate to previous month at (464, 400) on iframe >> nth=0 >> internal:control=enter-frame >> span:text('Prev')
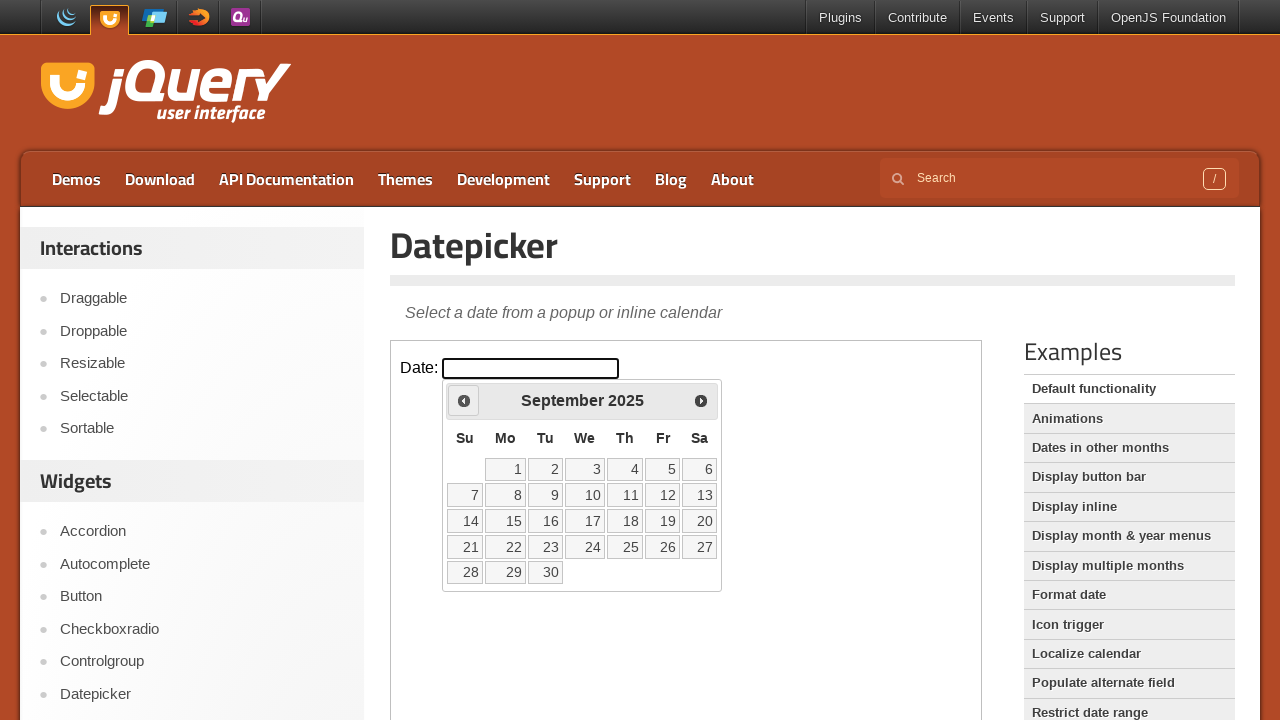

Waited for calendar to update after navigation
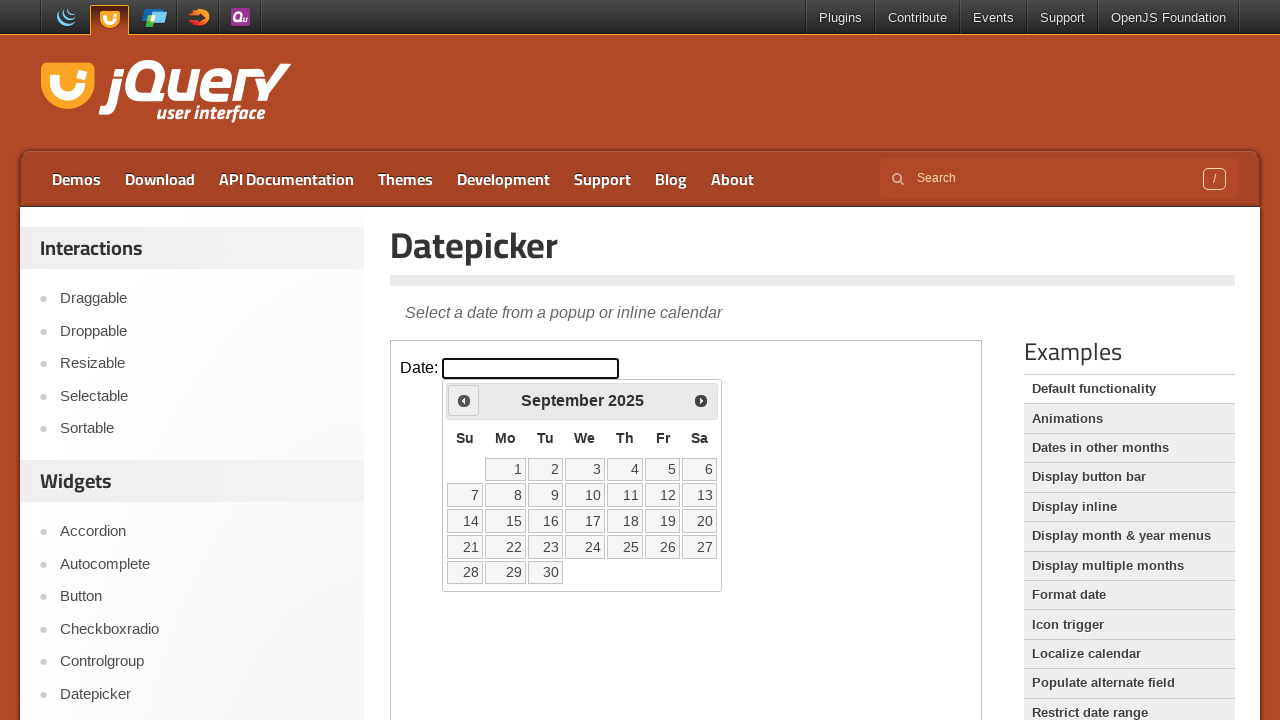

Retrieved current month/year: September 2025
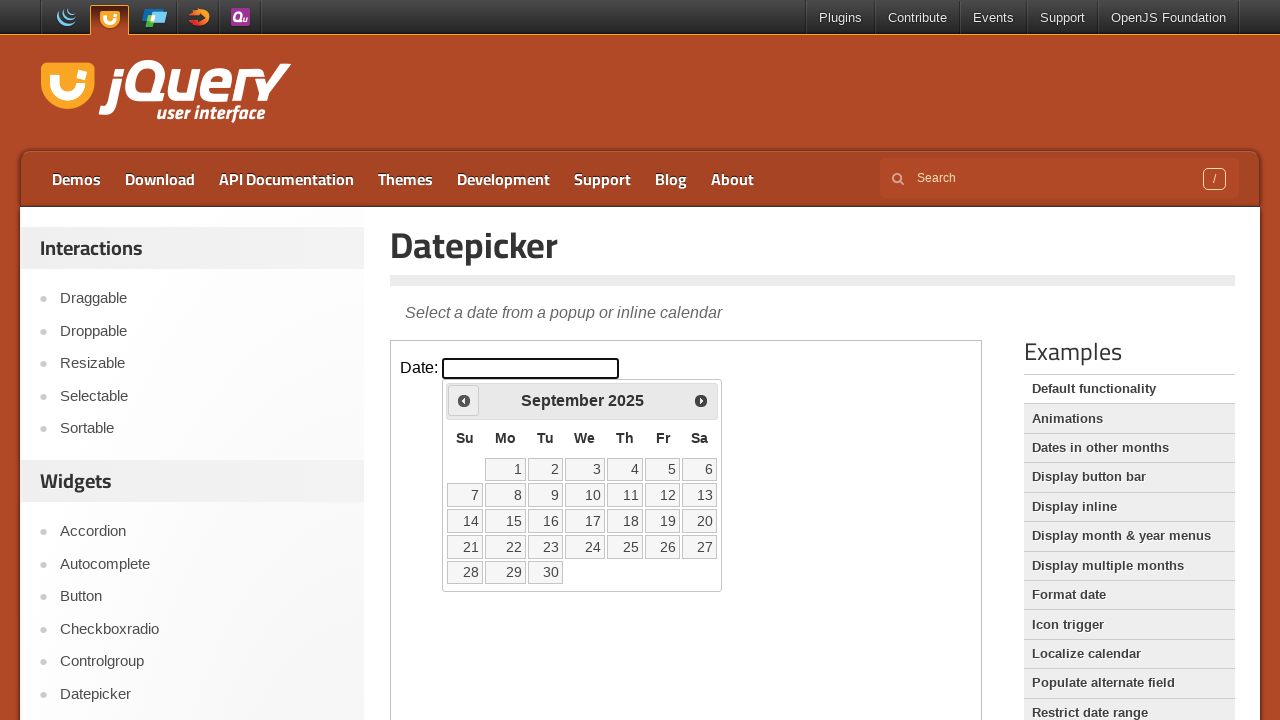

Clicked Prev button to navigate to previous month at (464, 400) on iframe >> nth=0 >> internal:control=enter-frame >> span:text('Prev')
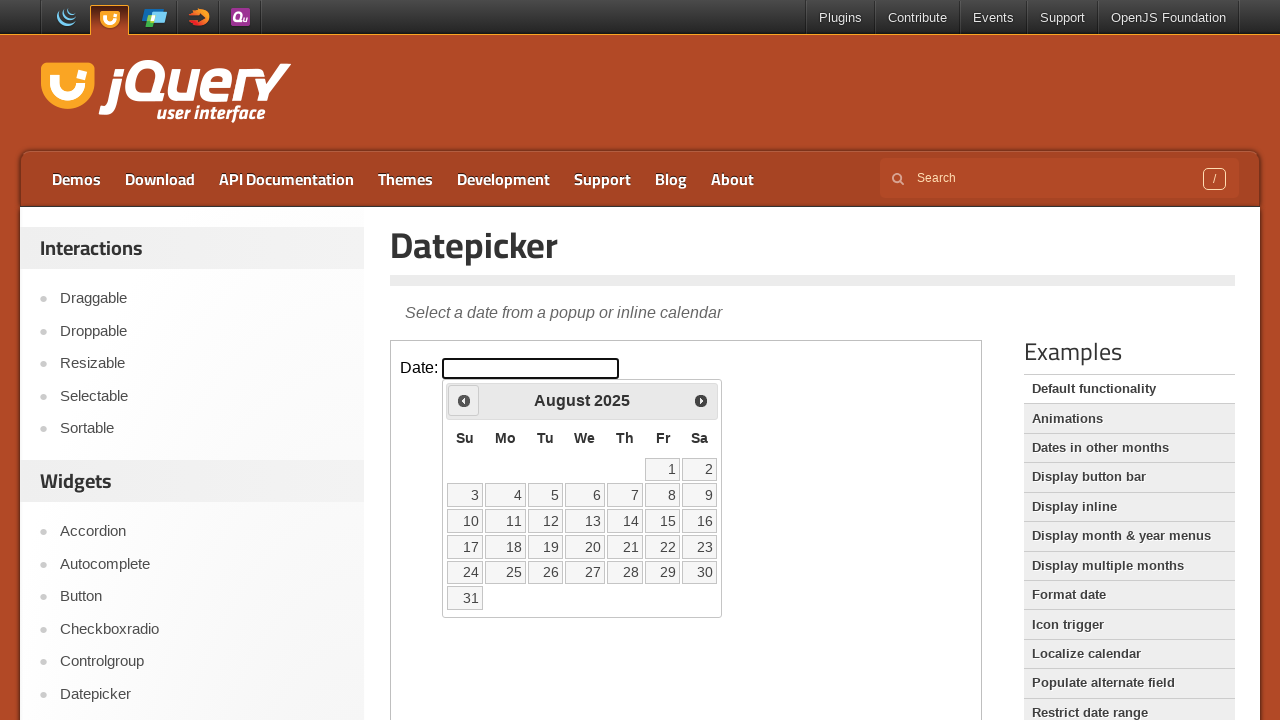

Waited for calendar to update after navigation
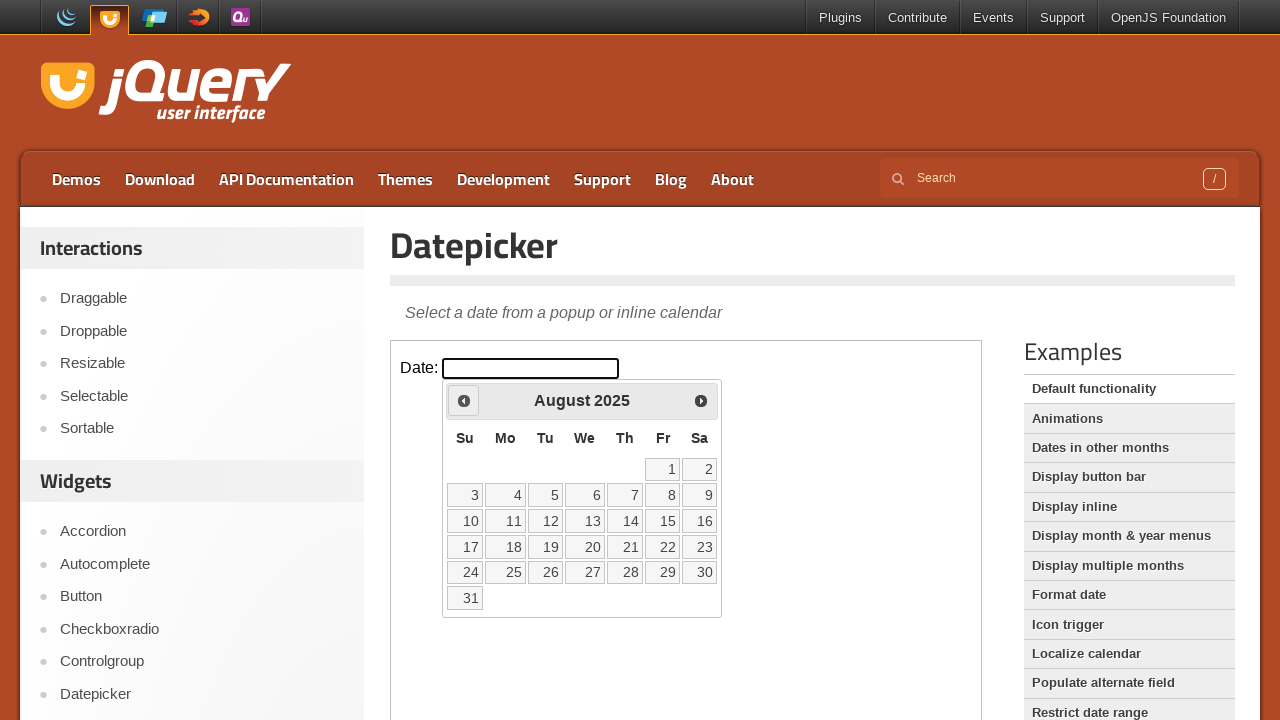

Retrieved current month/year: August 2025
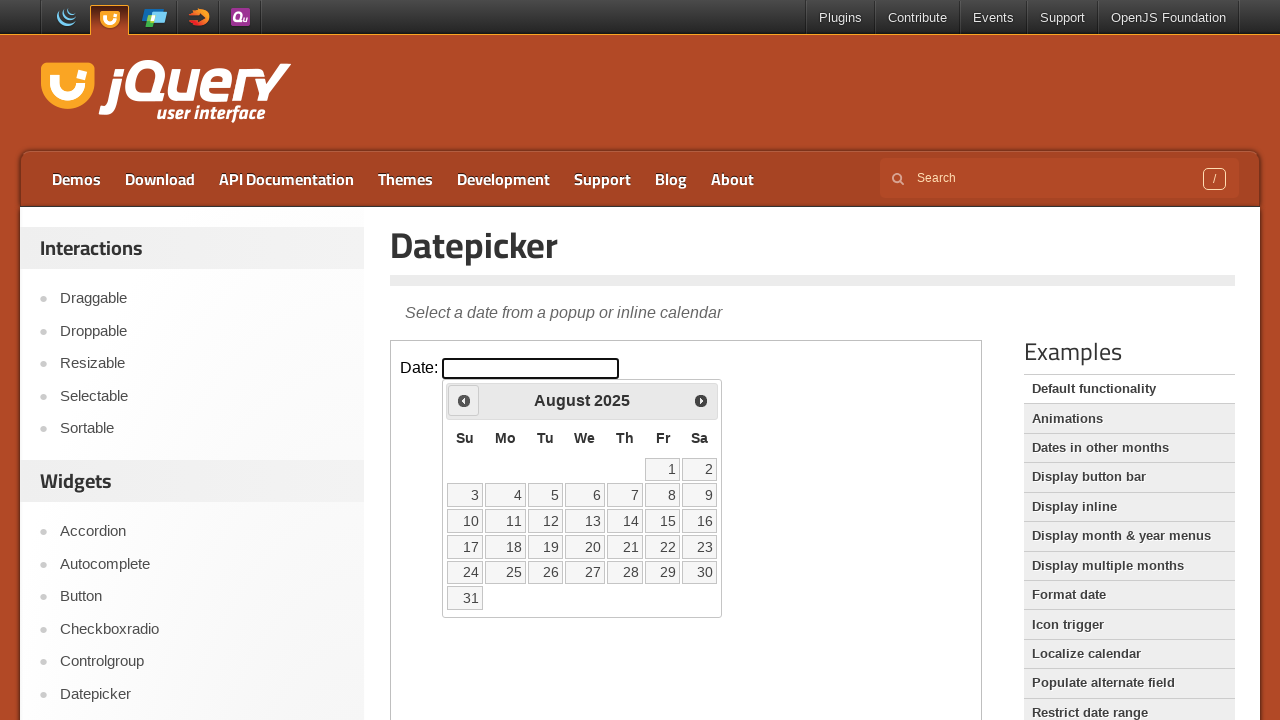

Clicked Prev button to navigate to previous month at (464, 400) on iframe >> nth=0 >> internal:control=enter-frame >> span:text('Prev')
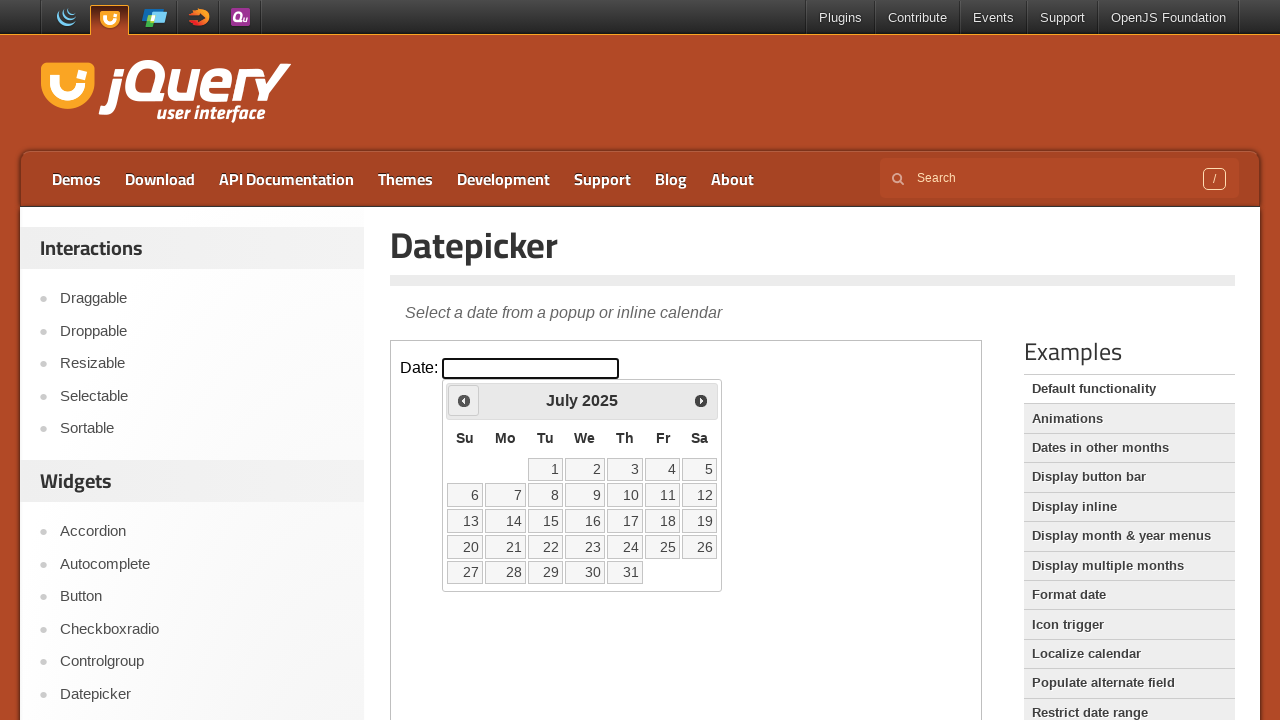

Waited for calendar to update after navigation
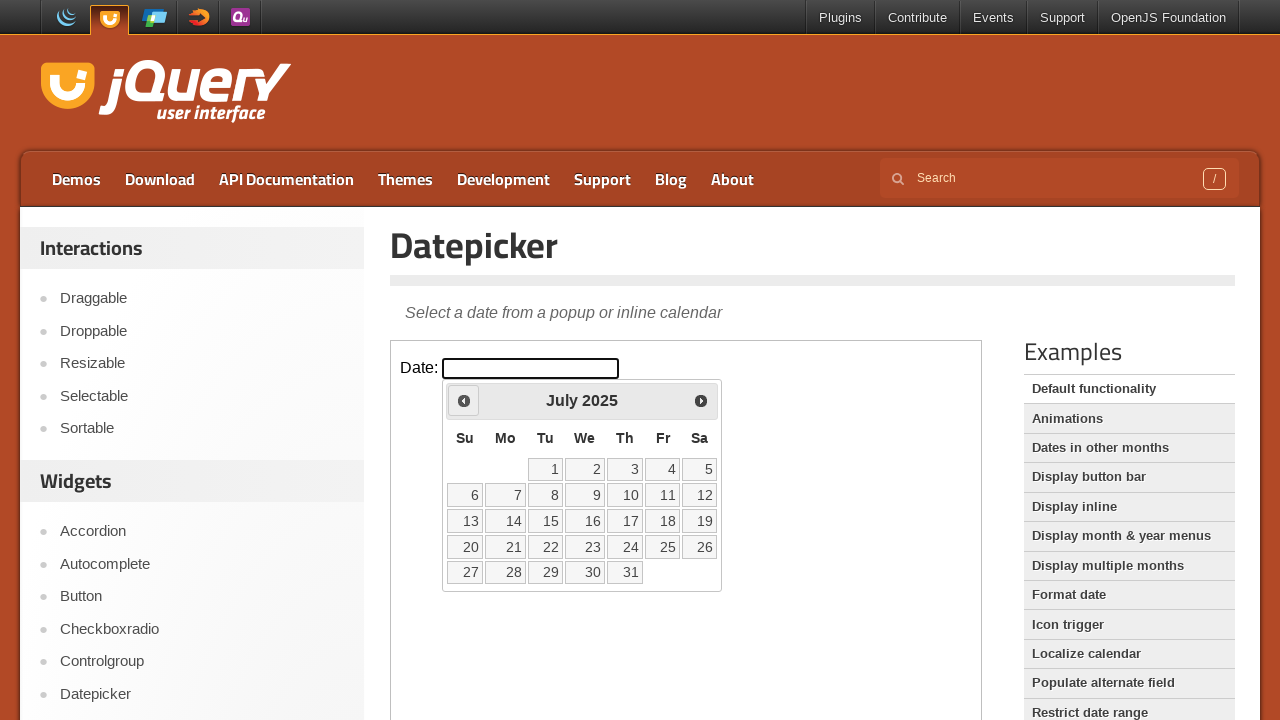

Retrieved current month/year: July 2025
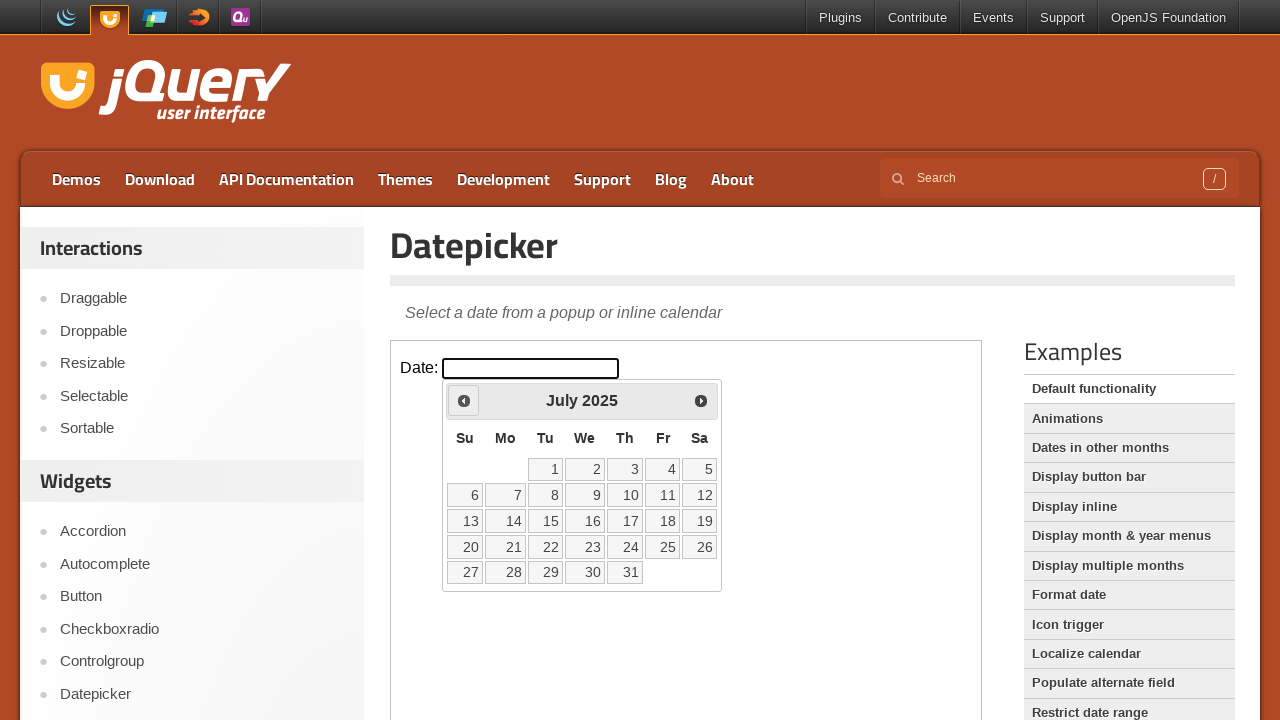

Clicked Prev button to navigate to previous month at (464, 400) on iframe >> nth=0 >> internal:control=enter-frame >> span:text('Prev')
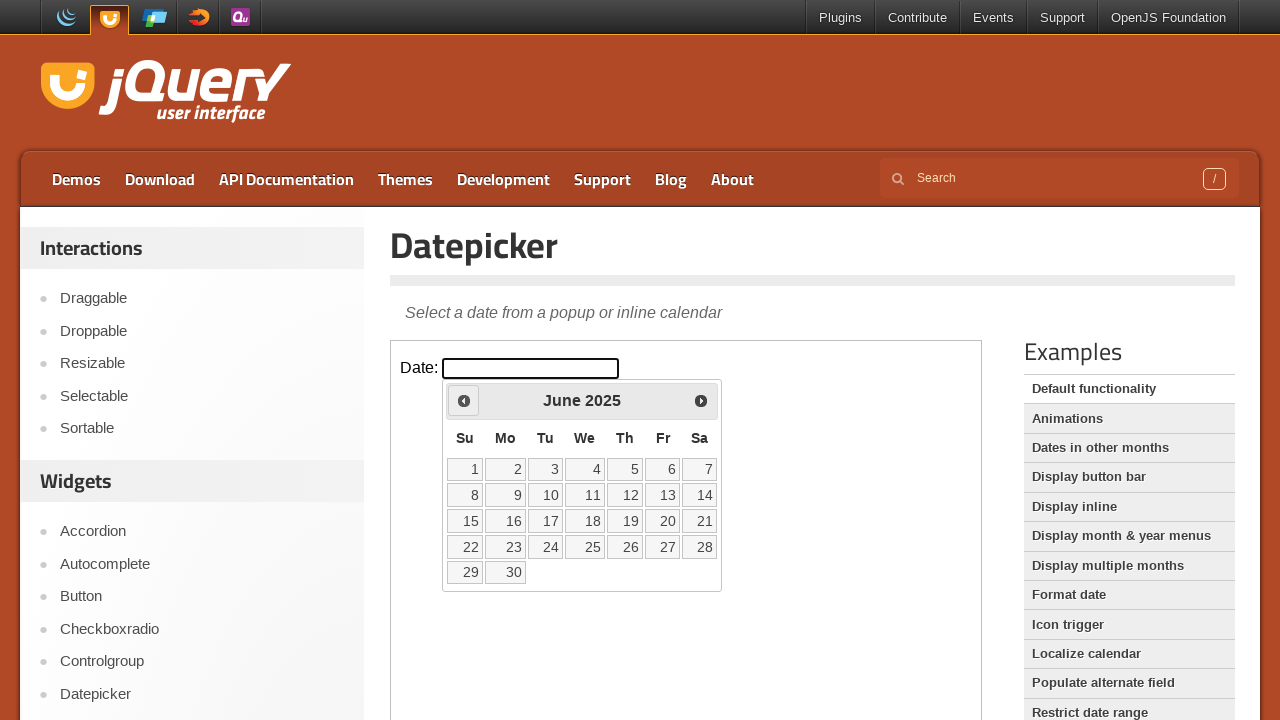

Waited for calendar to update after navigation
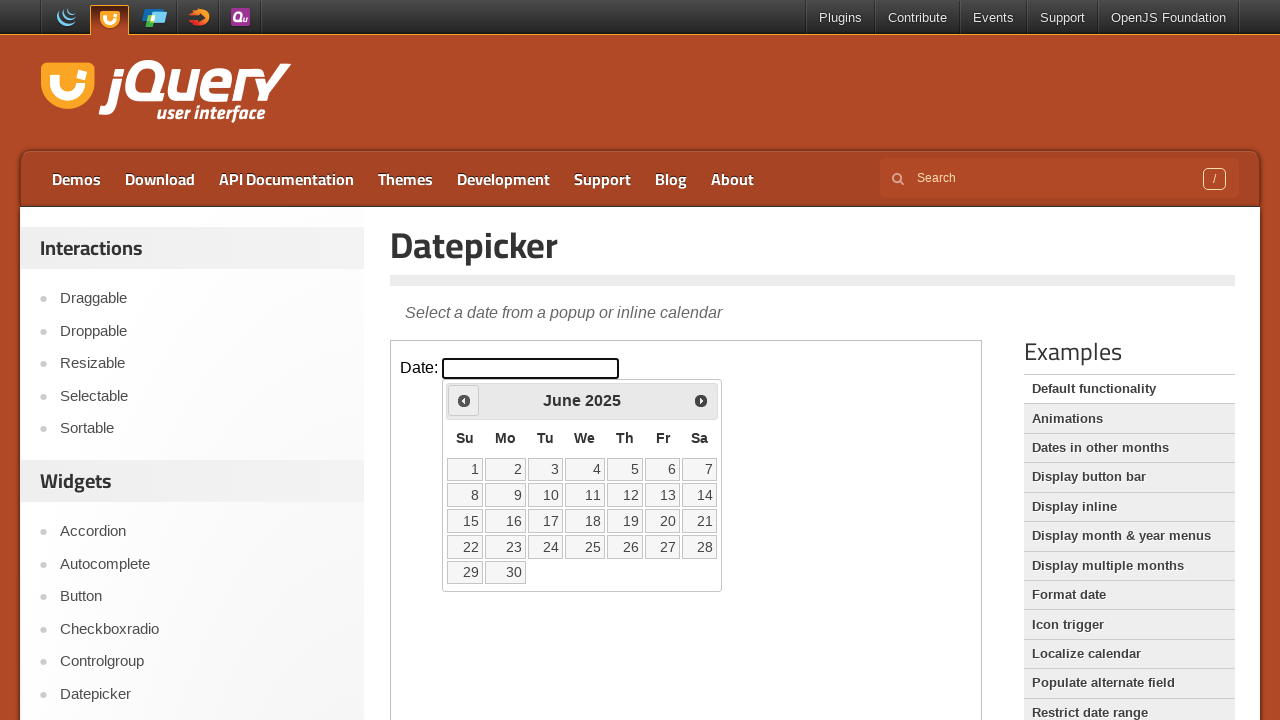

Retrieved current month/year: June 2025
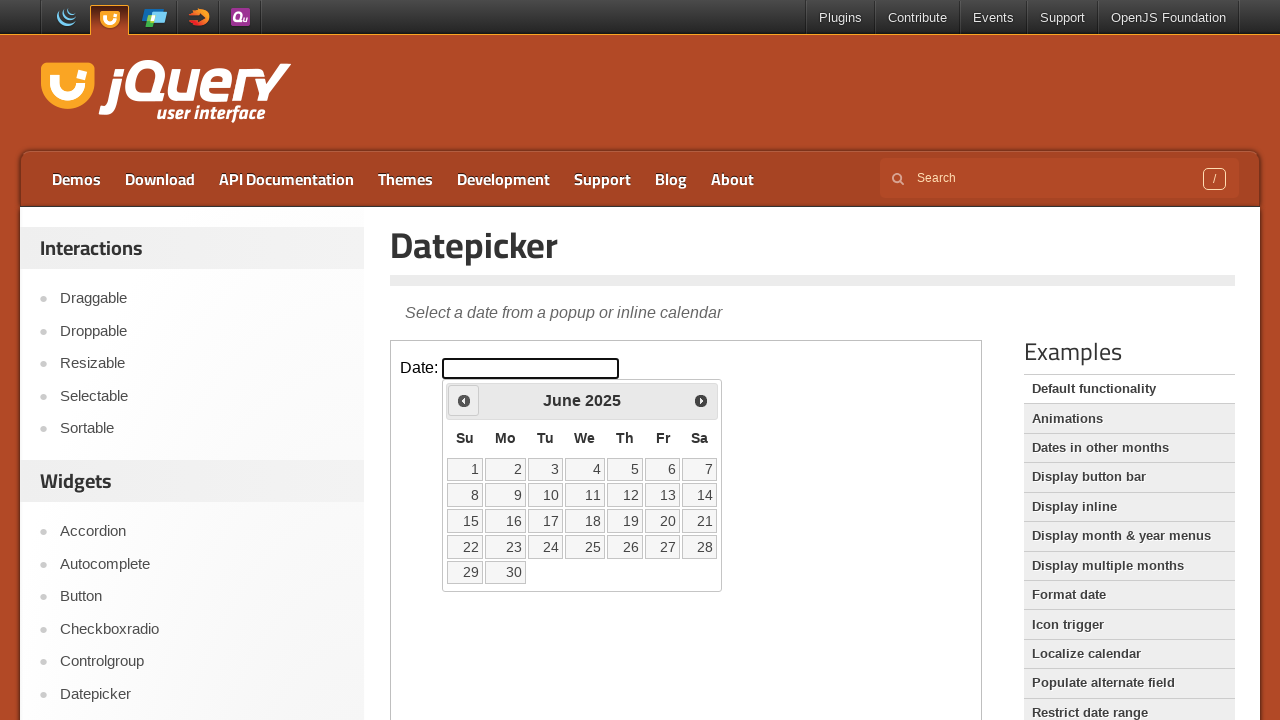

Clicked Prev button to navigate to previous month at (464, 400) on iframe >> nth=0 >> internal:control=enter-frame >> span:text('Prev')
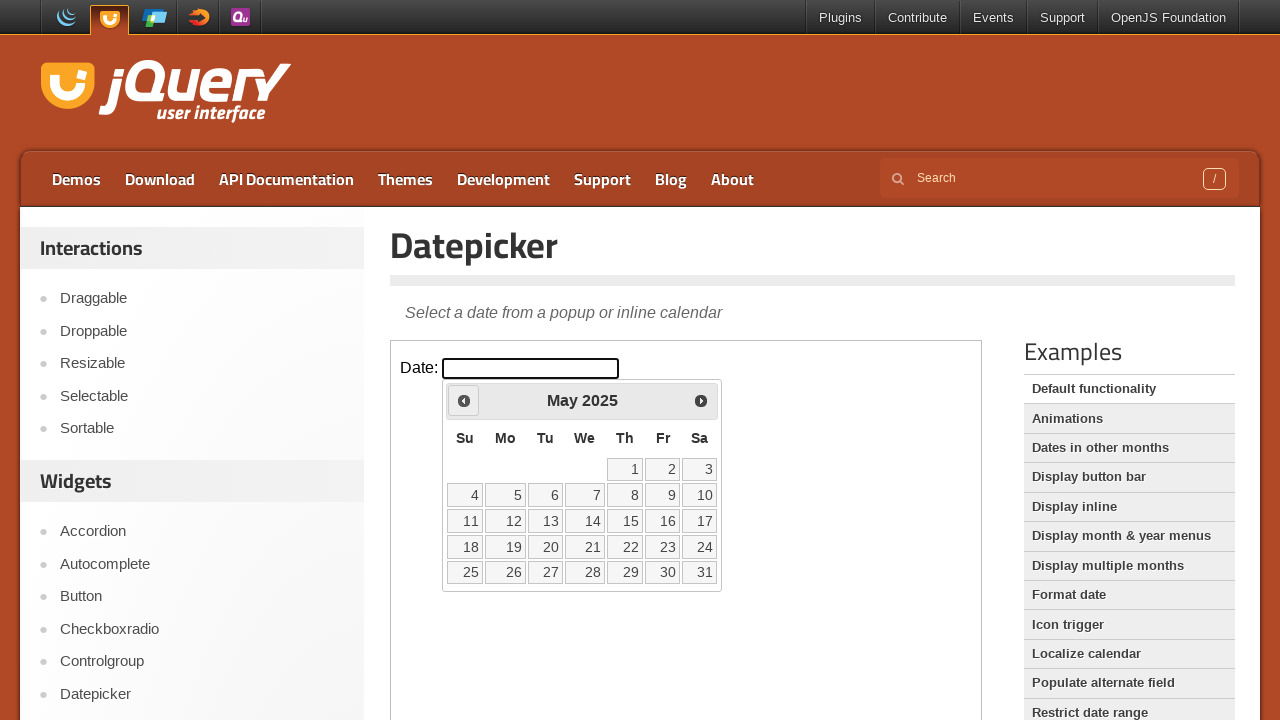

Waited for calendar to update after navigation
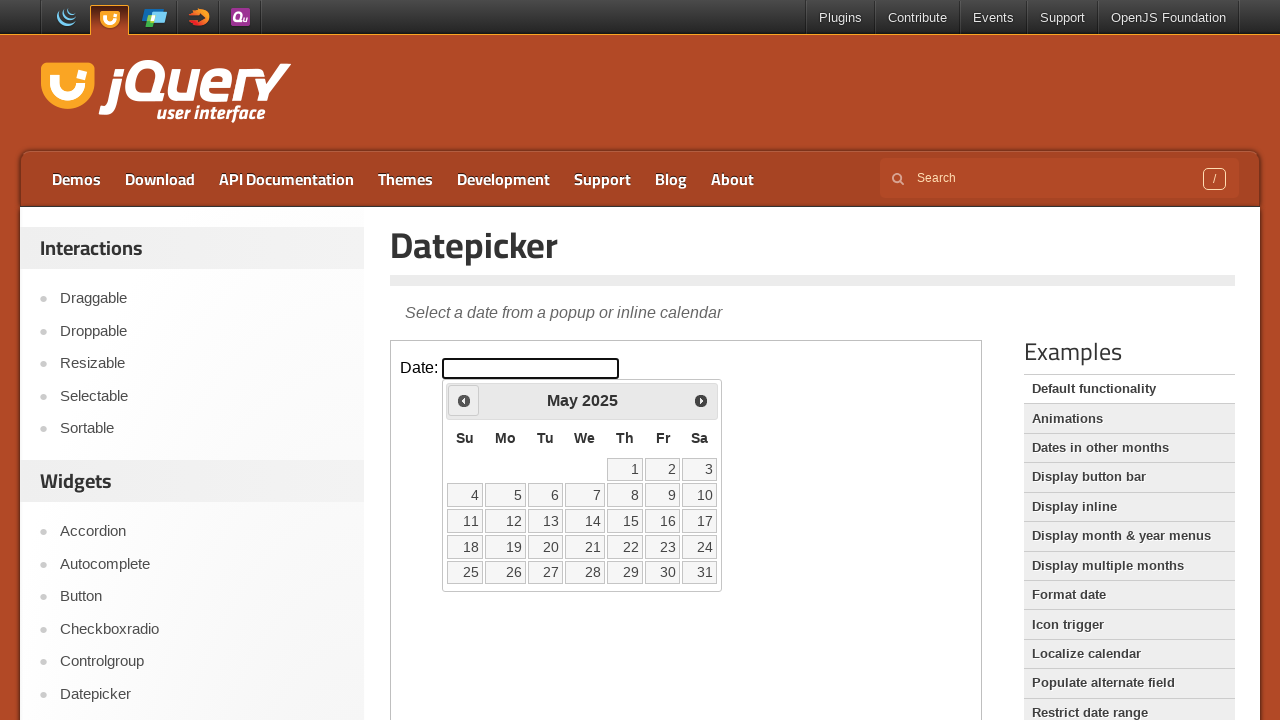

Retrieved current month/year: May 2025
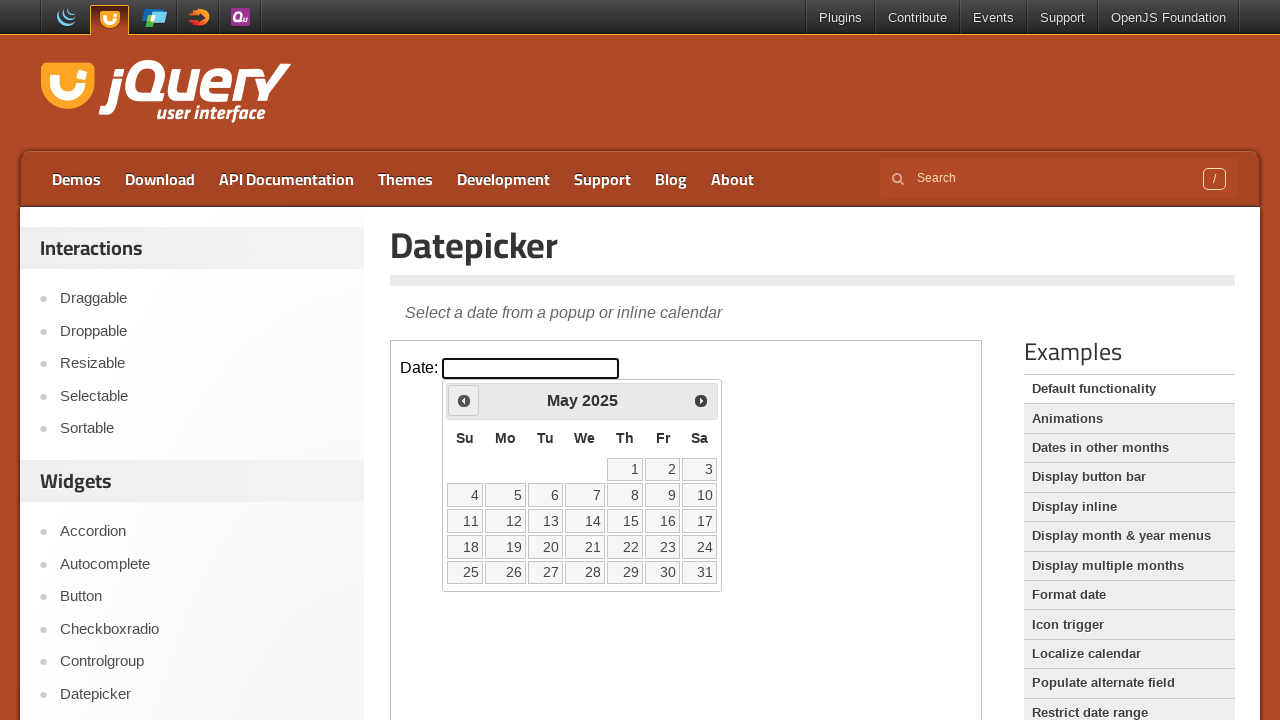

Clicked Prev button to navigate to previous month at (464, 400) on iframe >> nth=0 >> internal:control=enter-frame >> span:text('Prev')
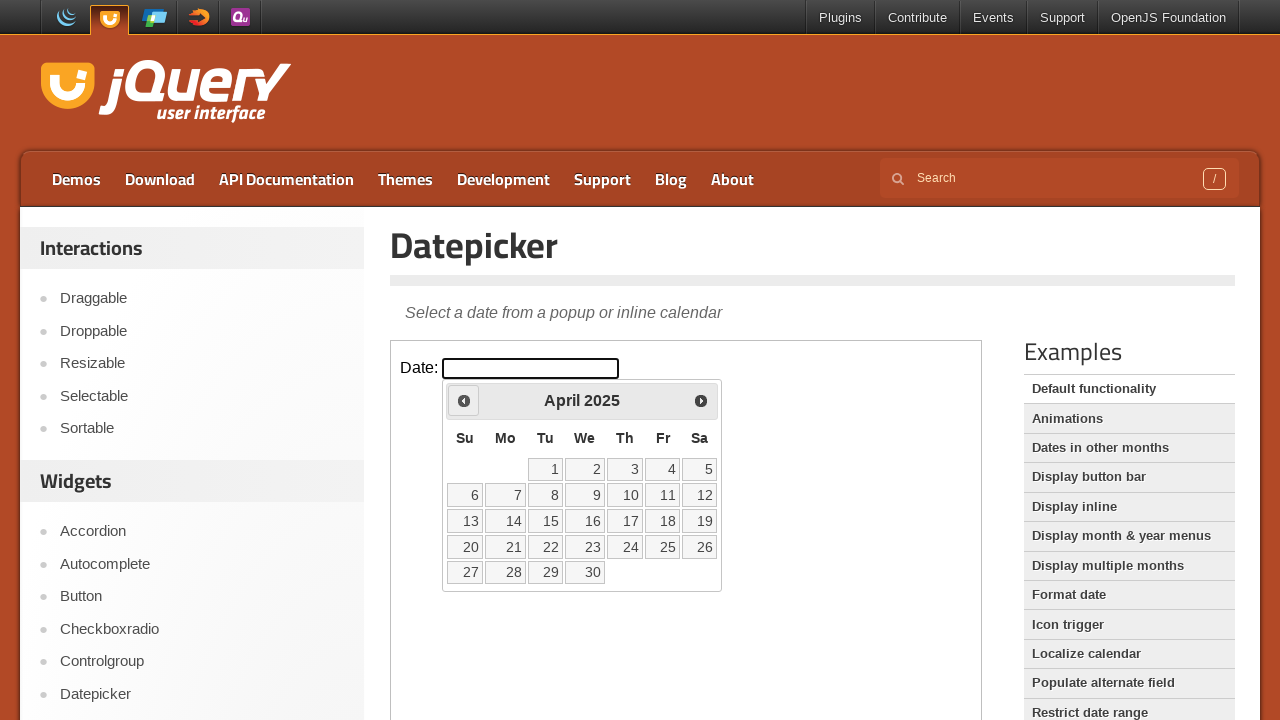

Waited for calendar to update after navigation
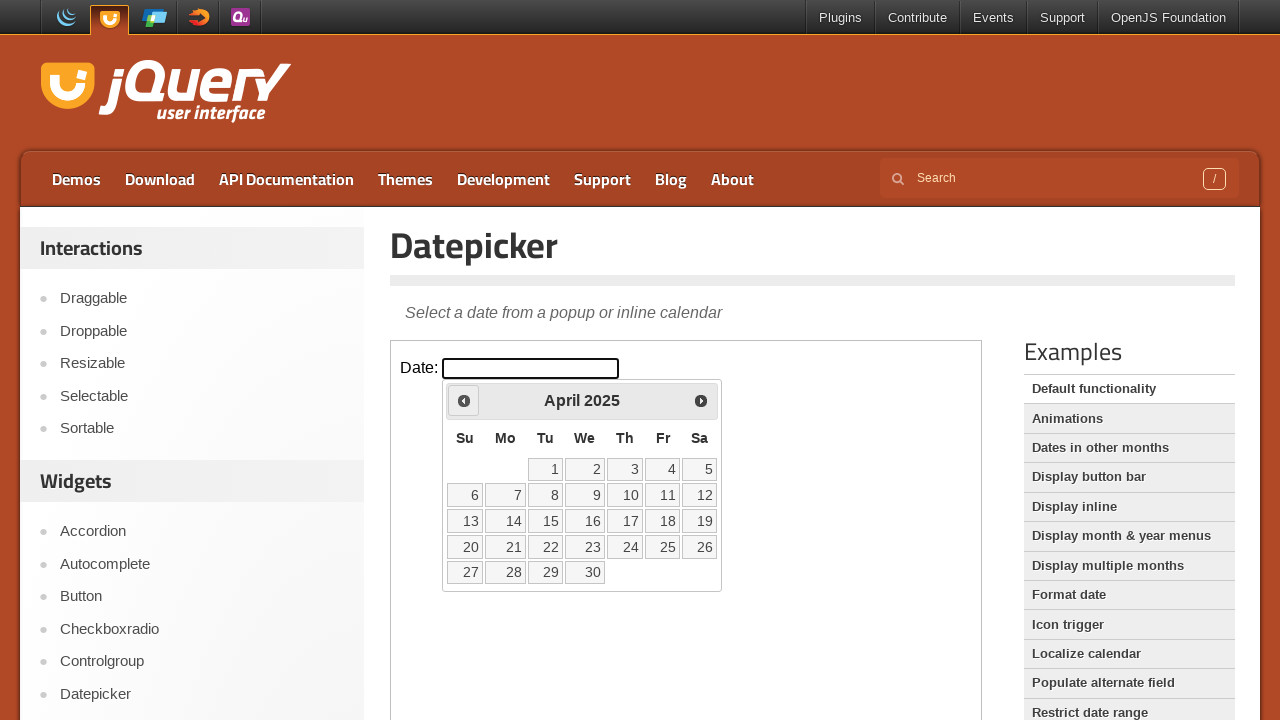

Retrieved current month/year: April 2025
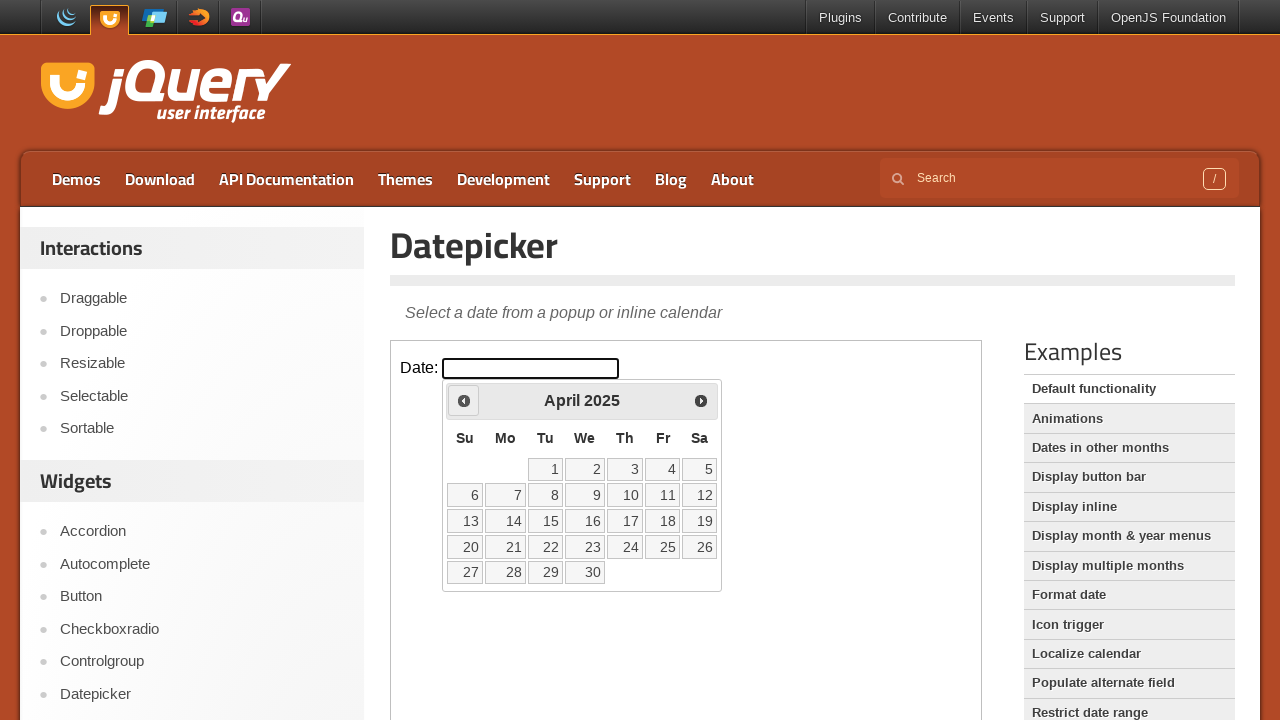

Clicked Prev button to navigate to previous month at (464, 400) on iframe >> nth=0 >> internal:control=enter-frame >> span:text('Prev')
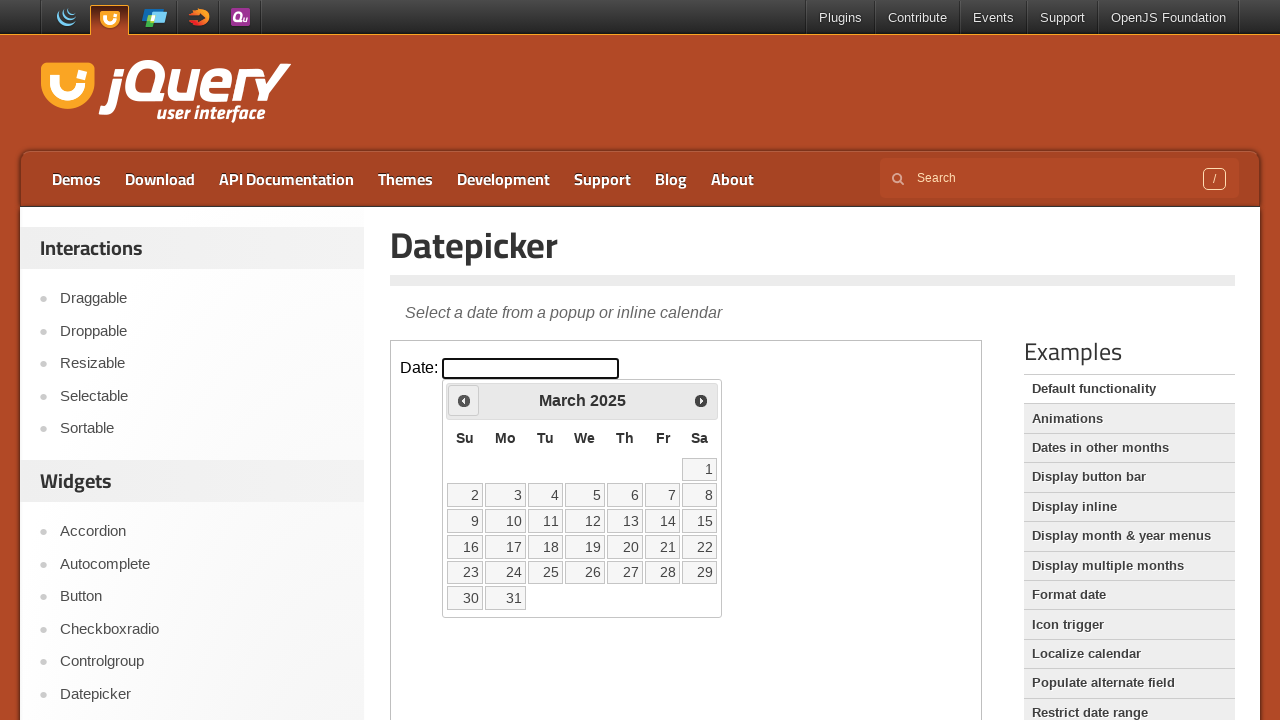

Waited for calendar to update after navigation
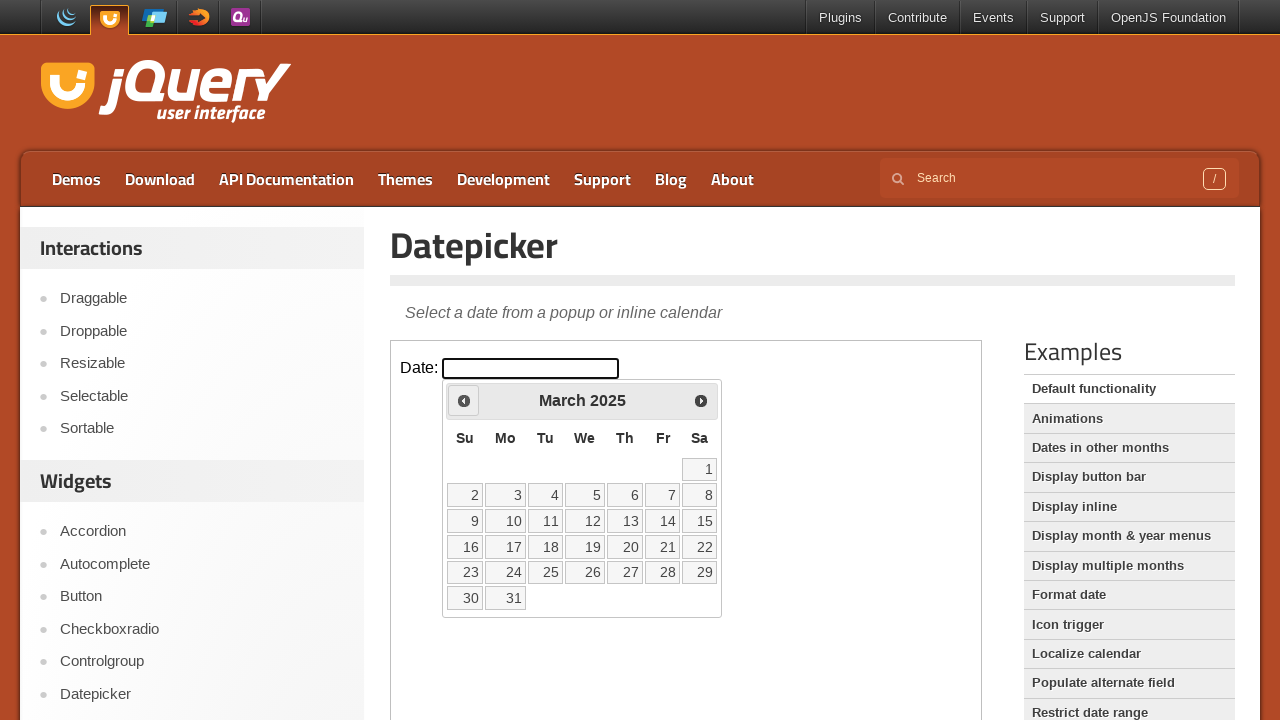

Retrieved current month/year: March 2025
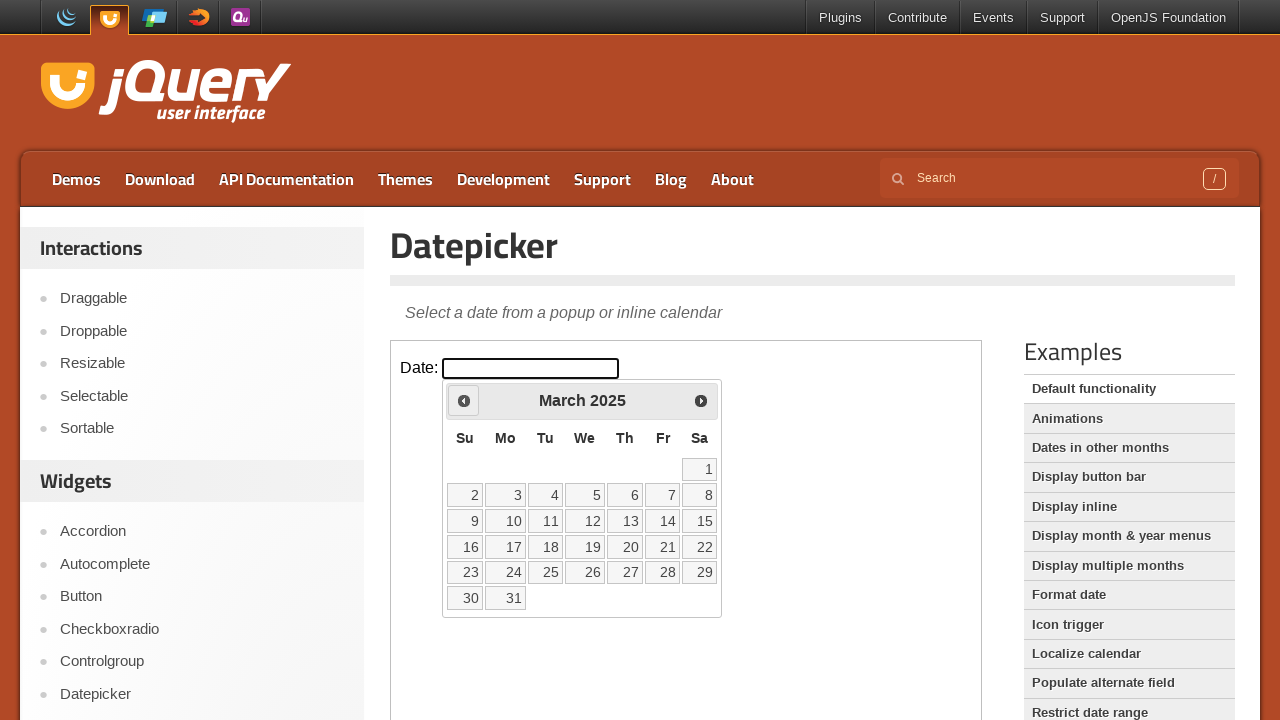

Clicked Prev button to navigate to previous month at (464, 400) on iframe >> nth=0 >> internal:control=enter-frame >> span:text('Prev')
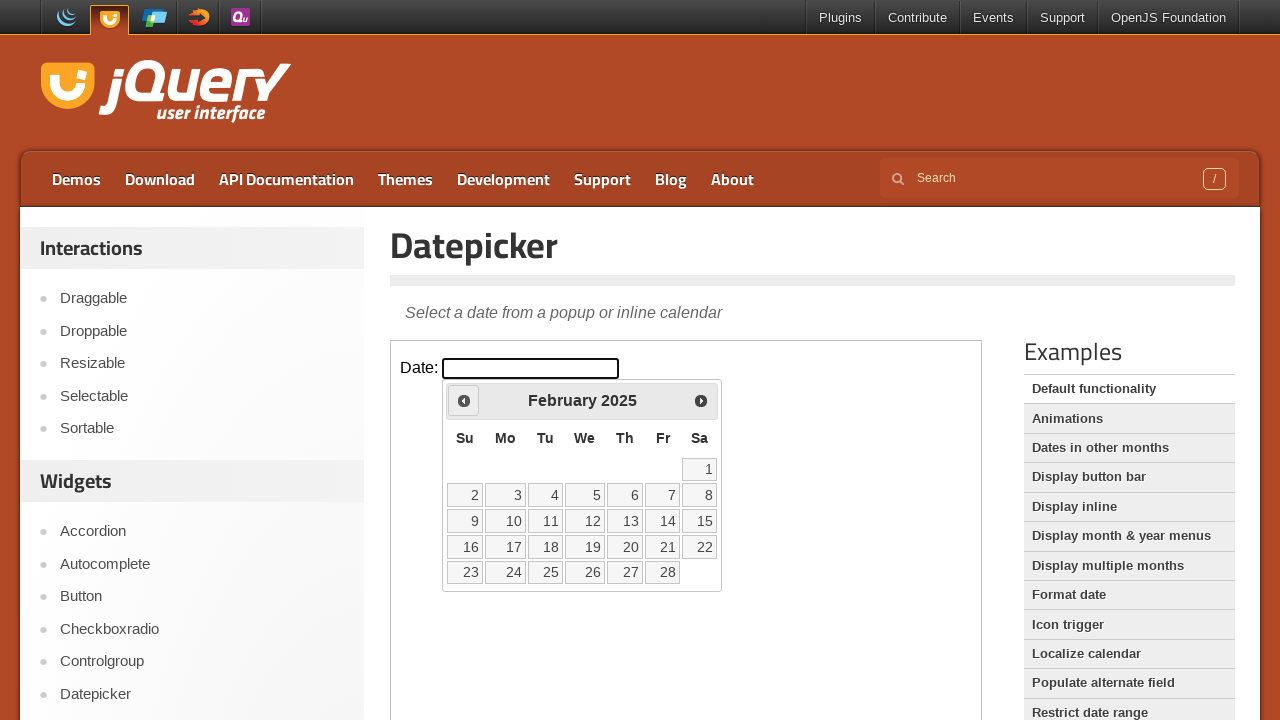

Waited for calendar to update after navigation
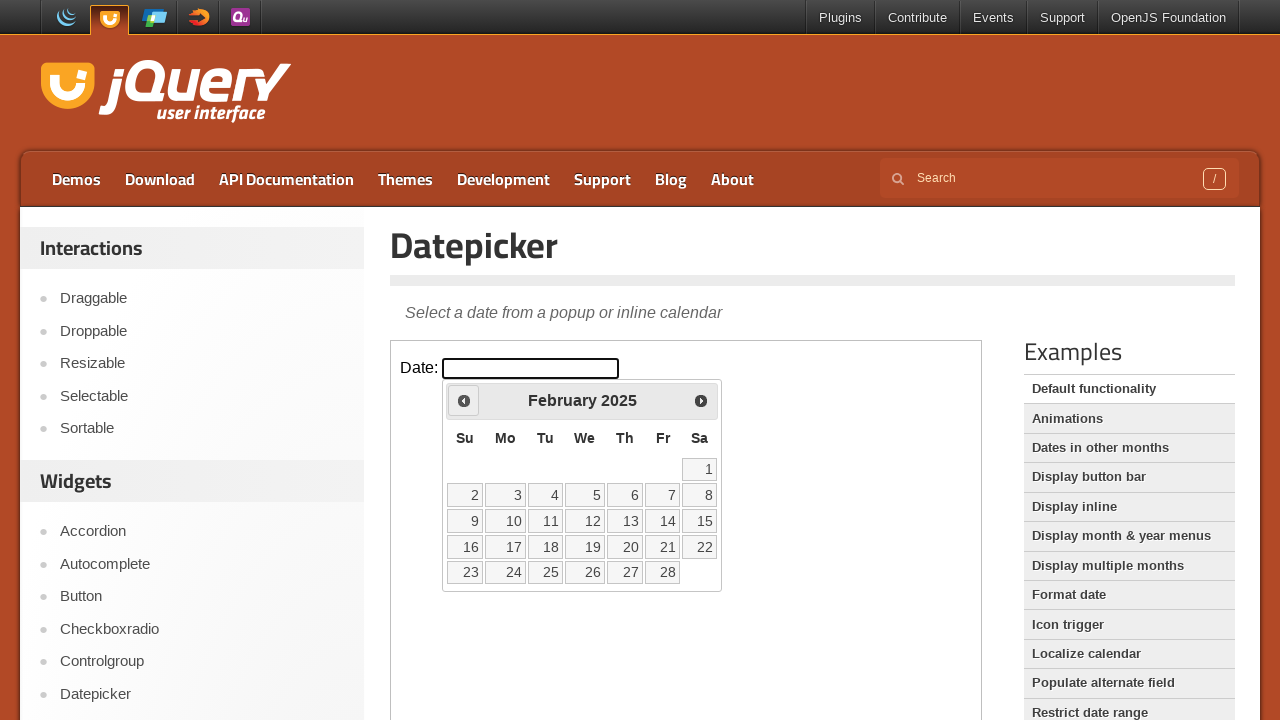

Retrieved current month/year: February 2025
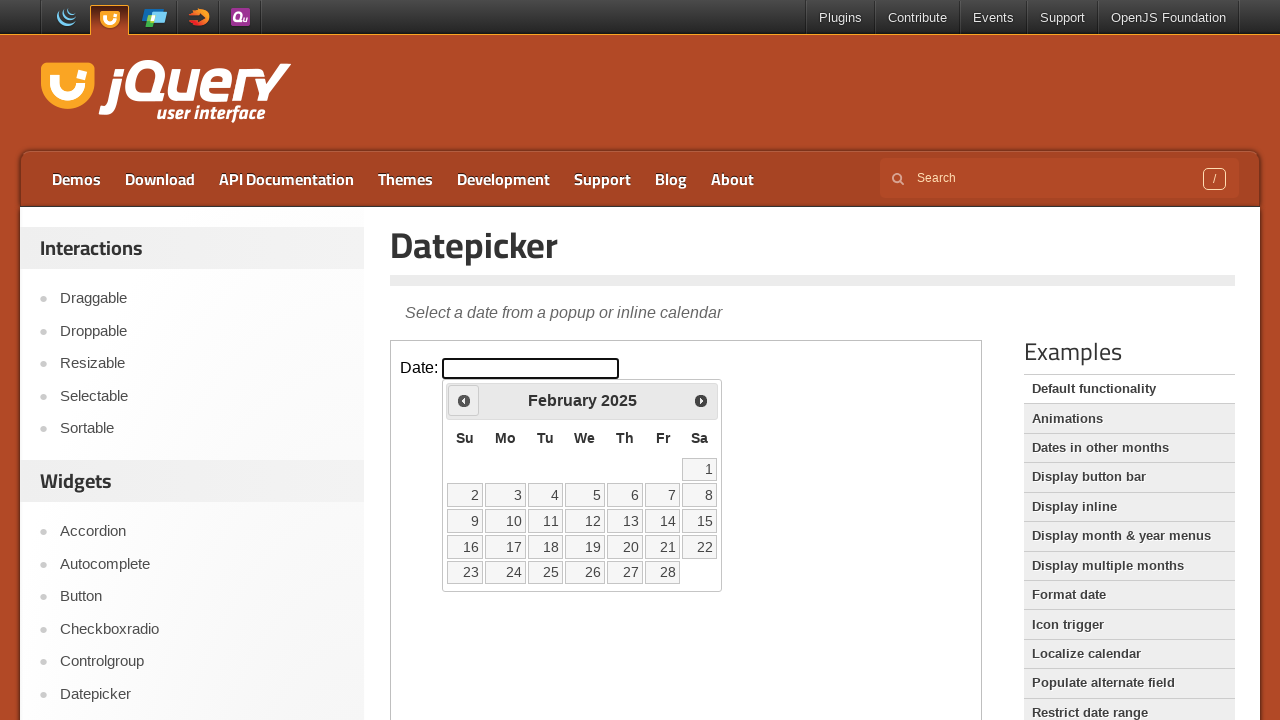

Clicked Prev button to navigate to previous month at (464, 400) on iframe >> nth=0 >> internal:control=enter-frame >> span:text('Prev')
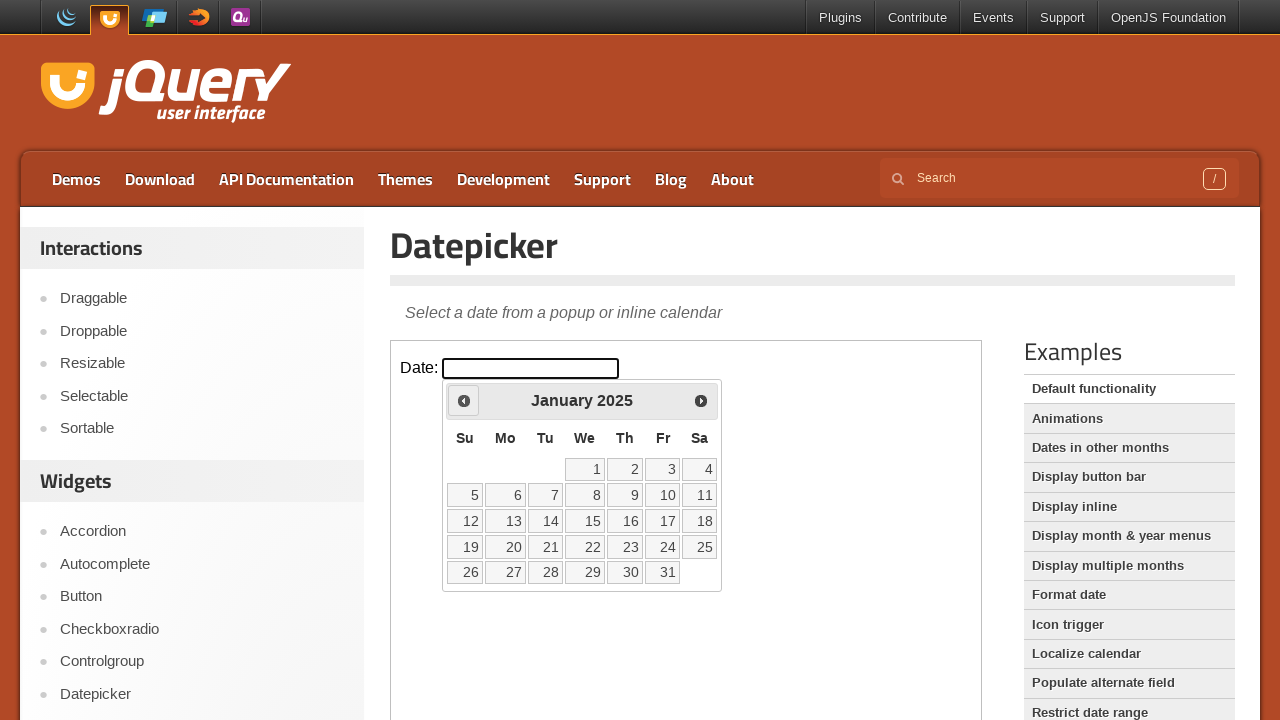

Waited for calendar to update after navigation
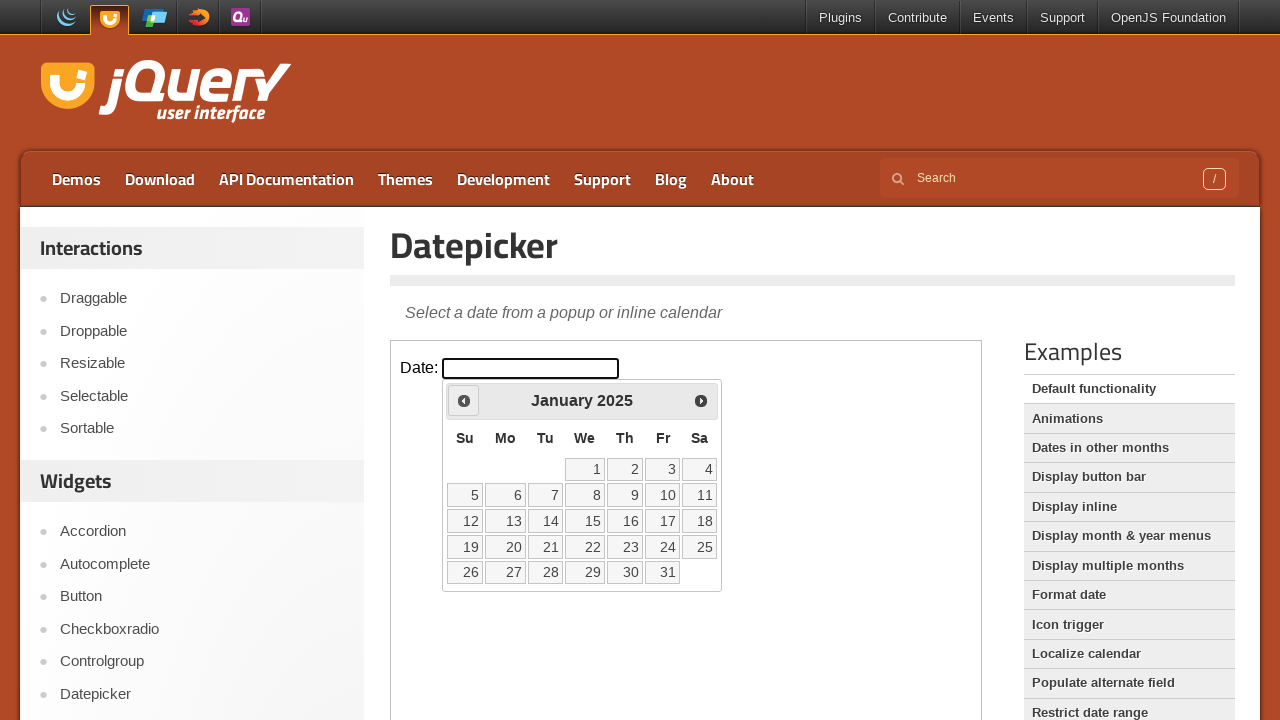

Retrieved current month/year: January 2025
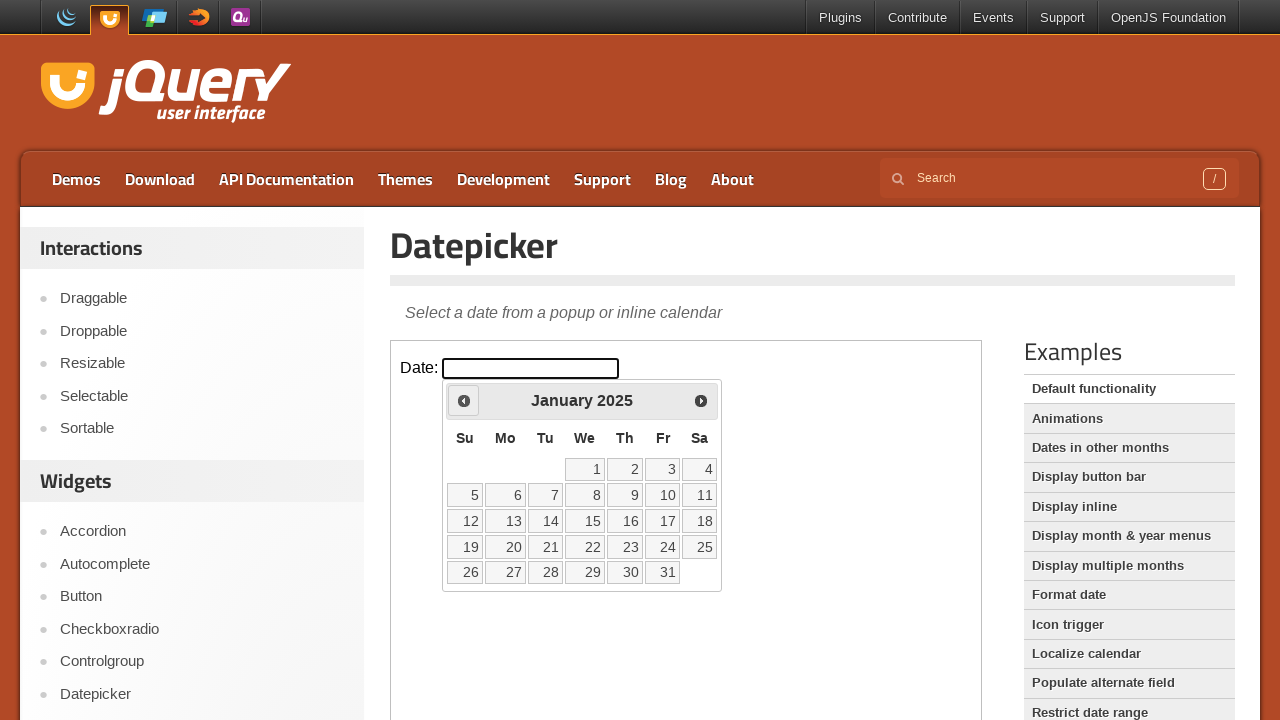

Clicked Prev button to navigate to previous month at (464, 400) on iframe >> nth=0 >> internal:control=enter-frame >> span:text('Prev')
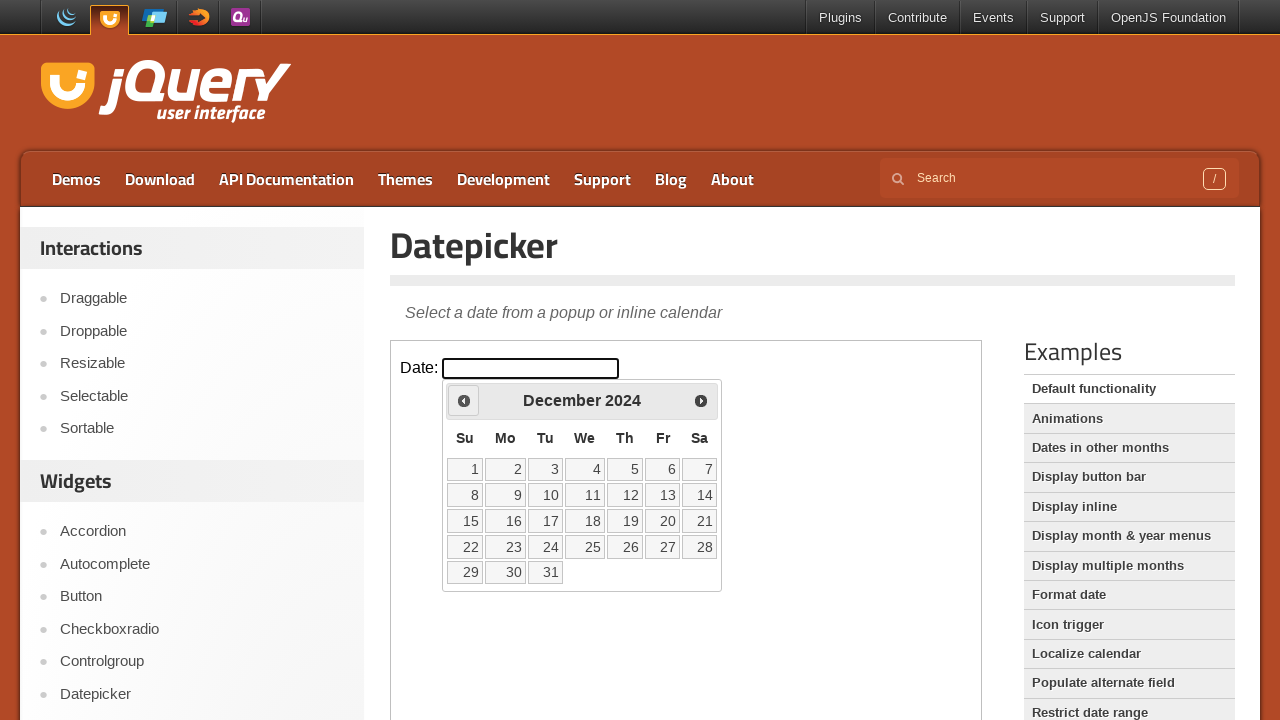

Waited for calendar to update after navigation
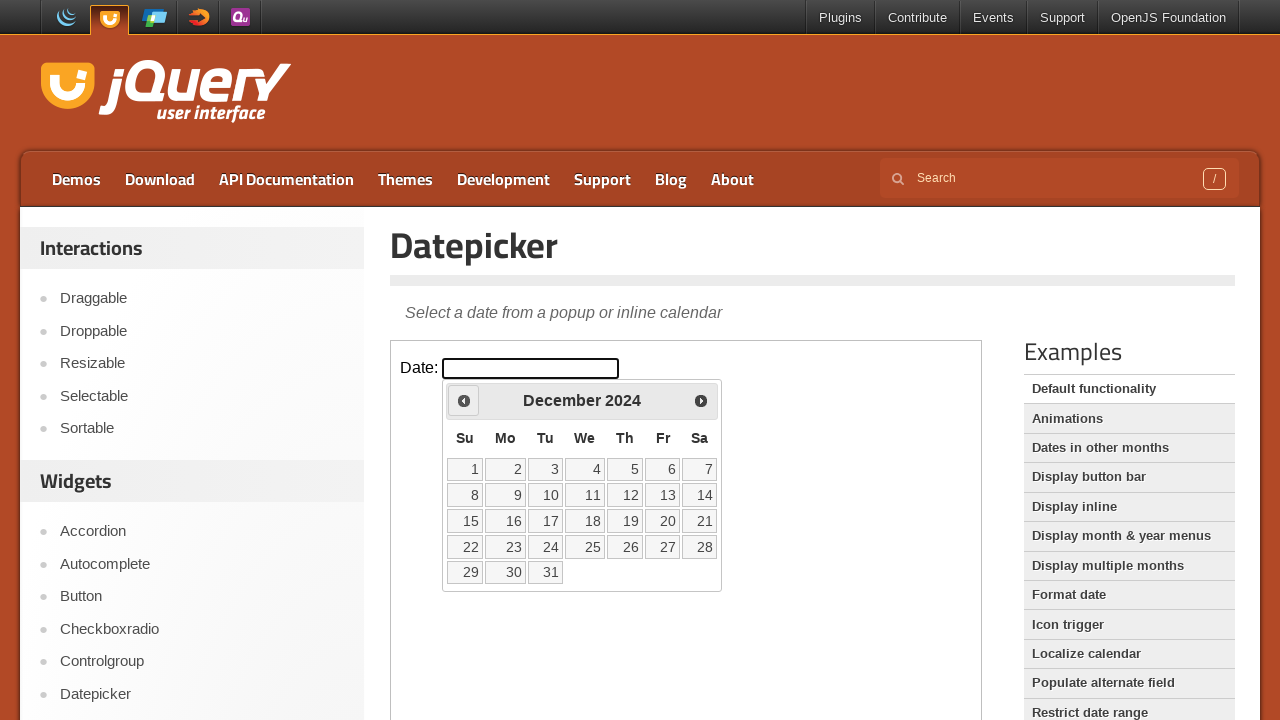

Retrieved current month/year: December 2024
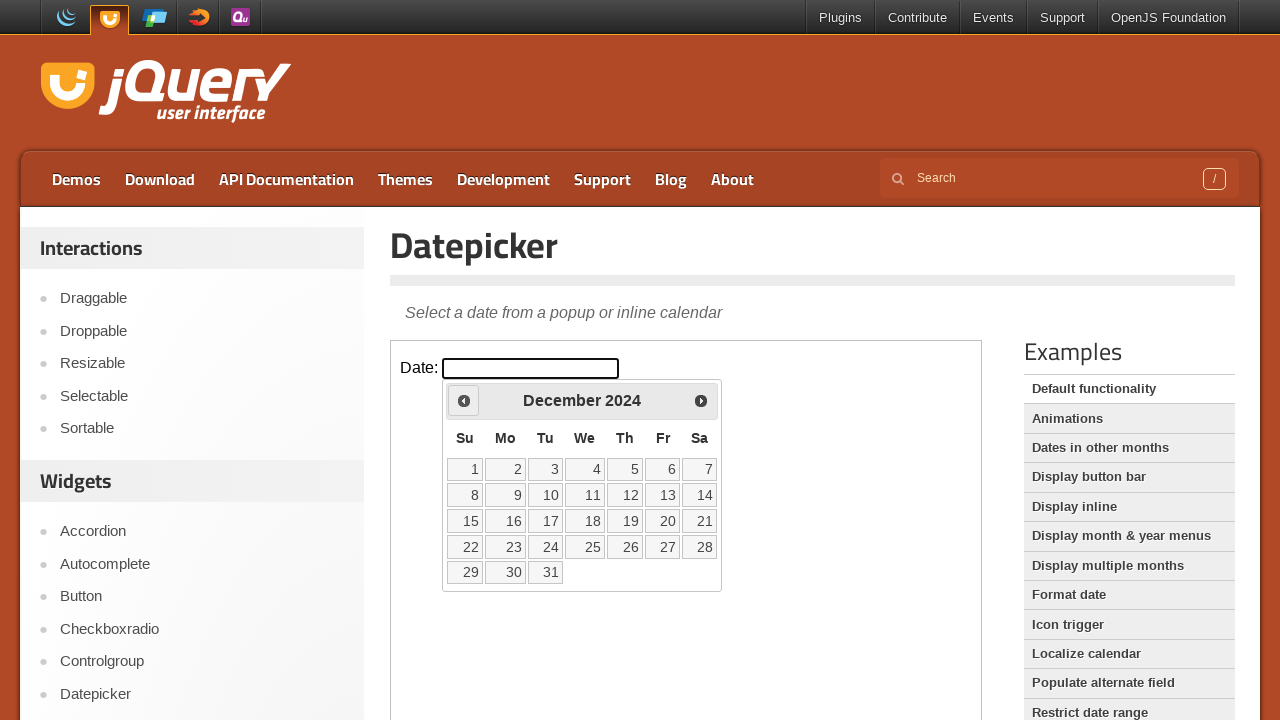

Clicked Prev button to navigate to previous month at (464, 400) on iframe >> nth=0 >> internal:control=enter-frame >> span:text('Prev')
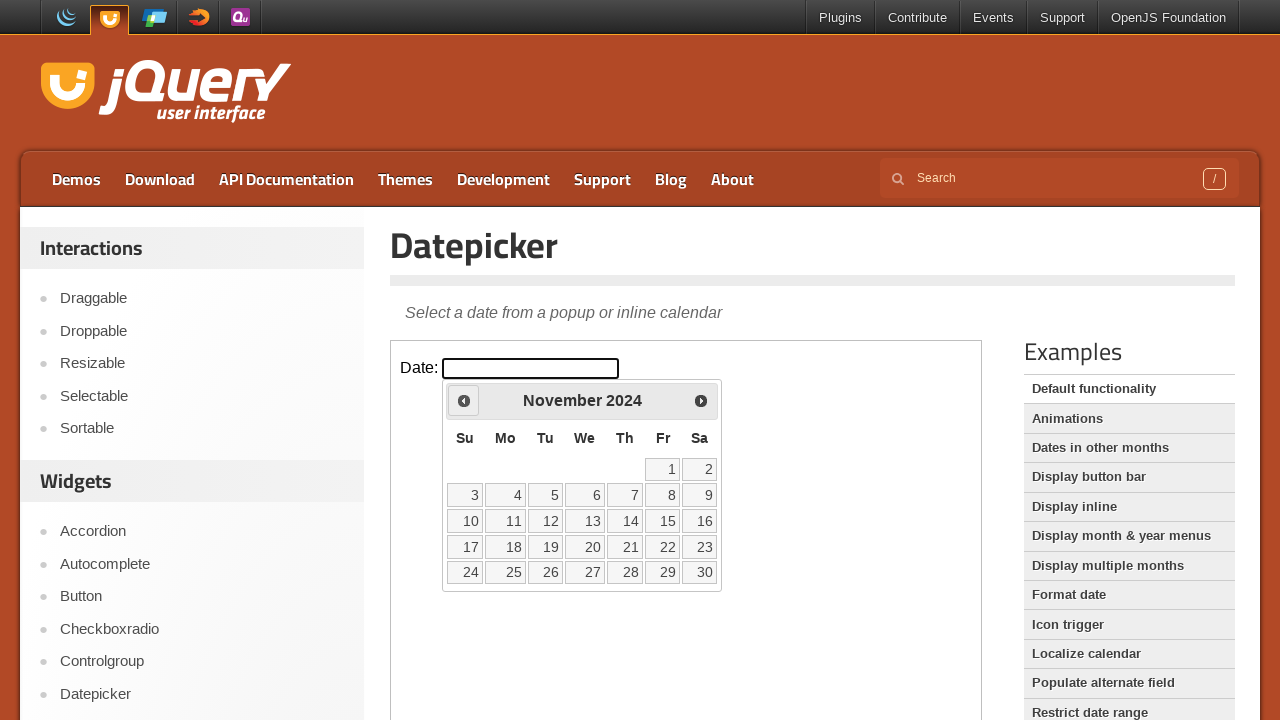

Waited for calendar to update after navigation
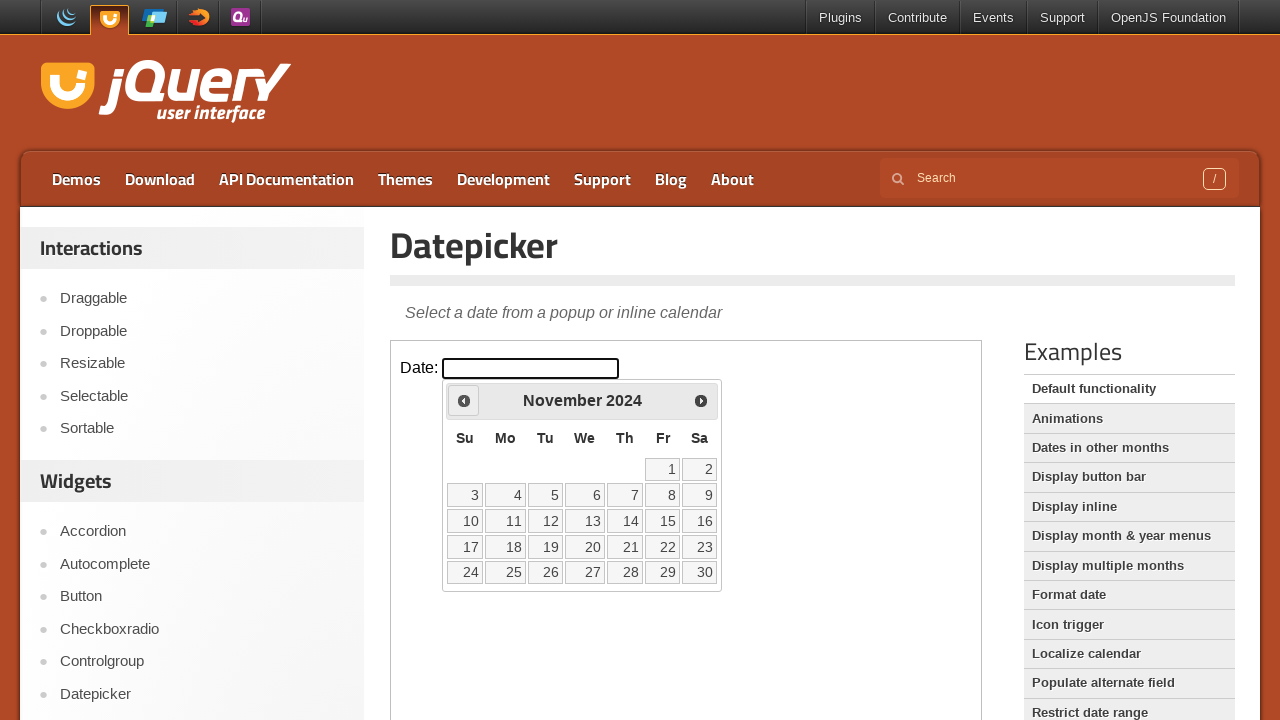

Retrieved current month/year: November 2024
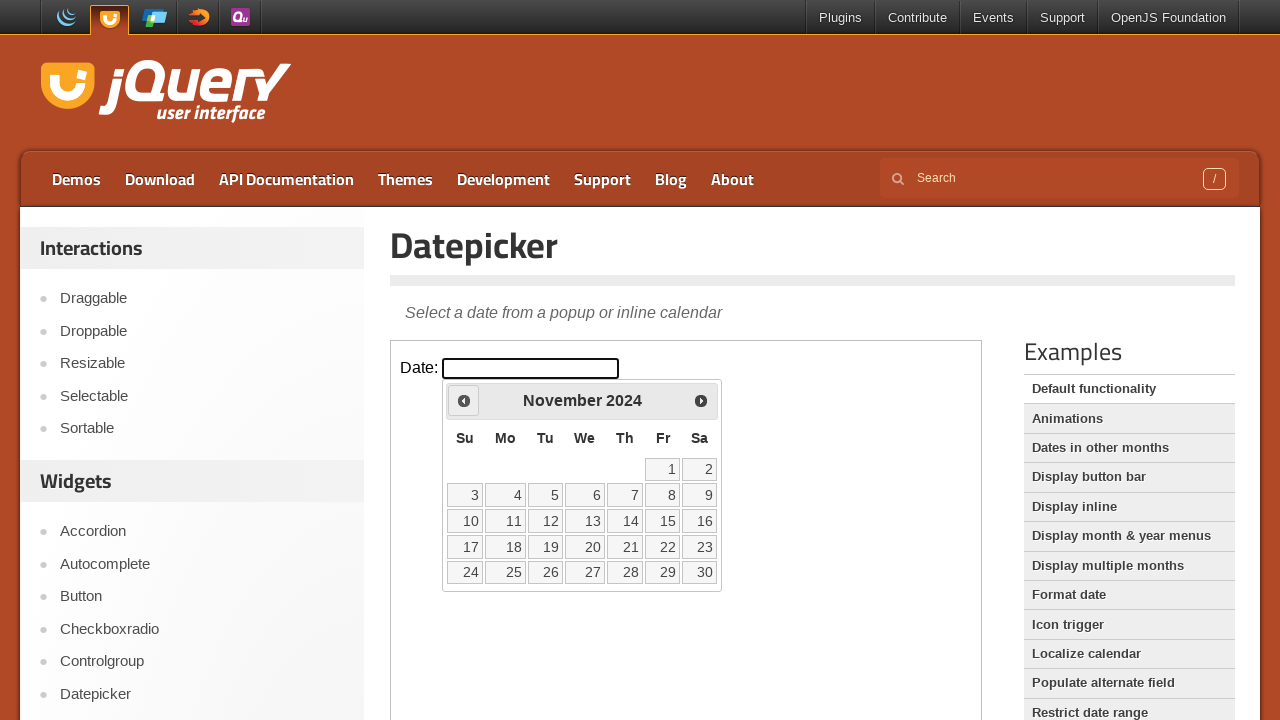

Clicked Prev button to navigate to previous month at (464, 400) on iframe >> nth=0 >> internal:control=enter-frame >> span:text('Prev')
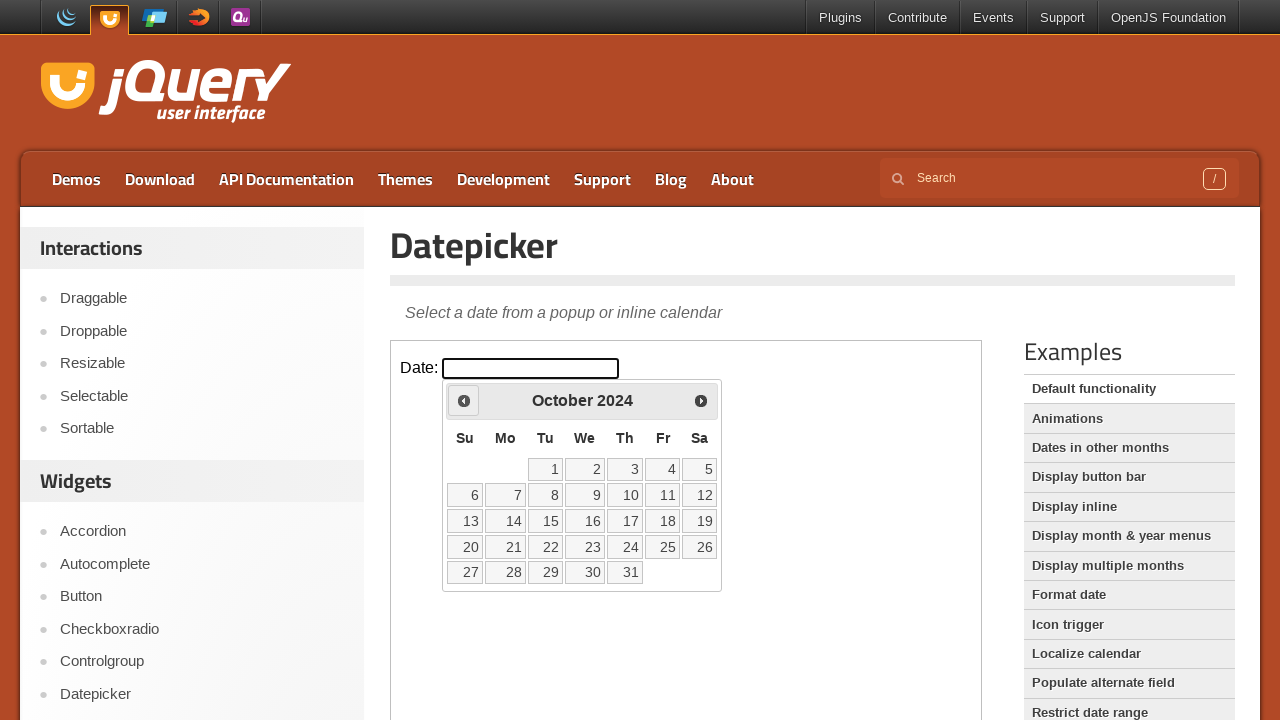

Waited for calendar to update after navigation
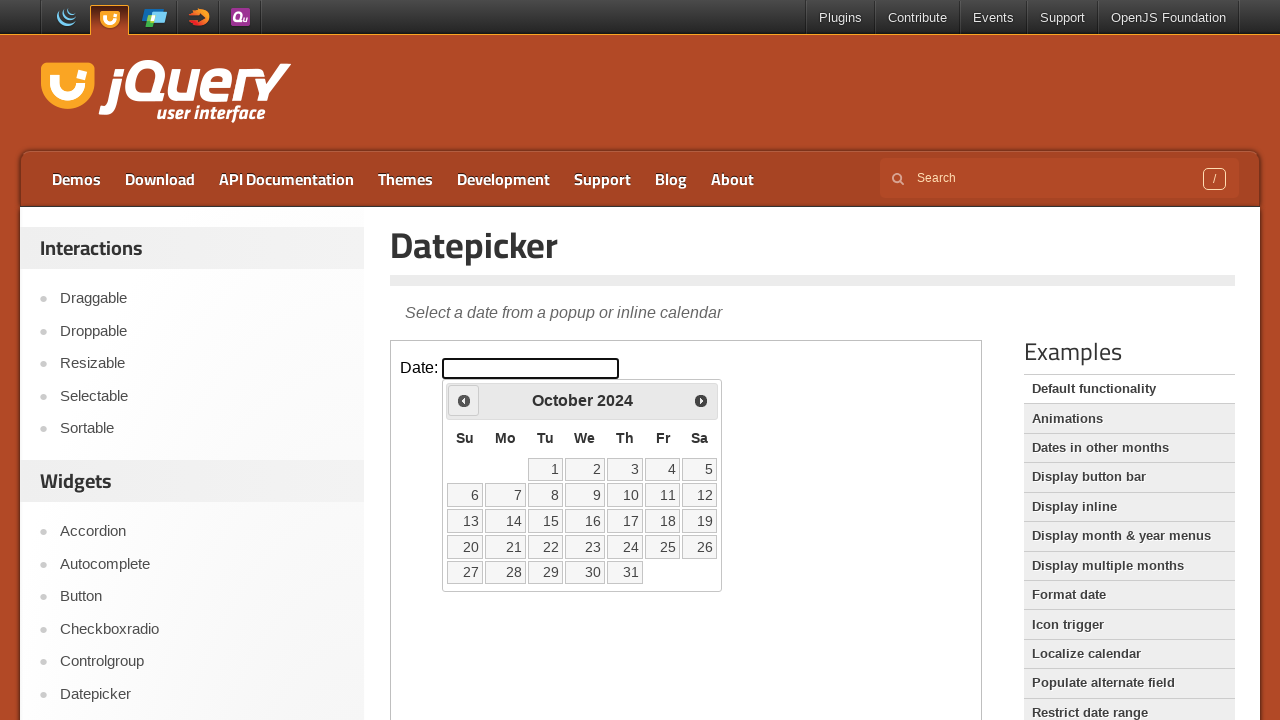

Retrieved current month/year: October 2024
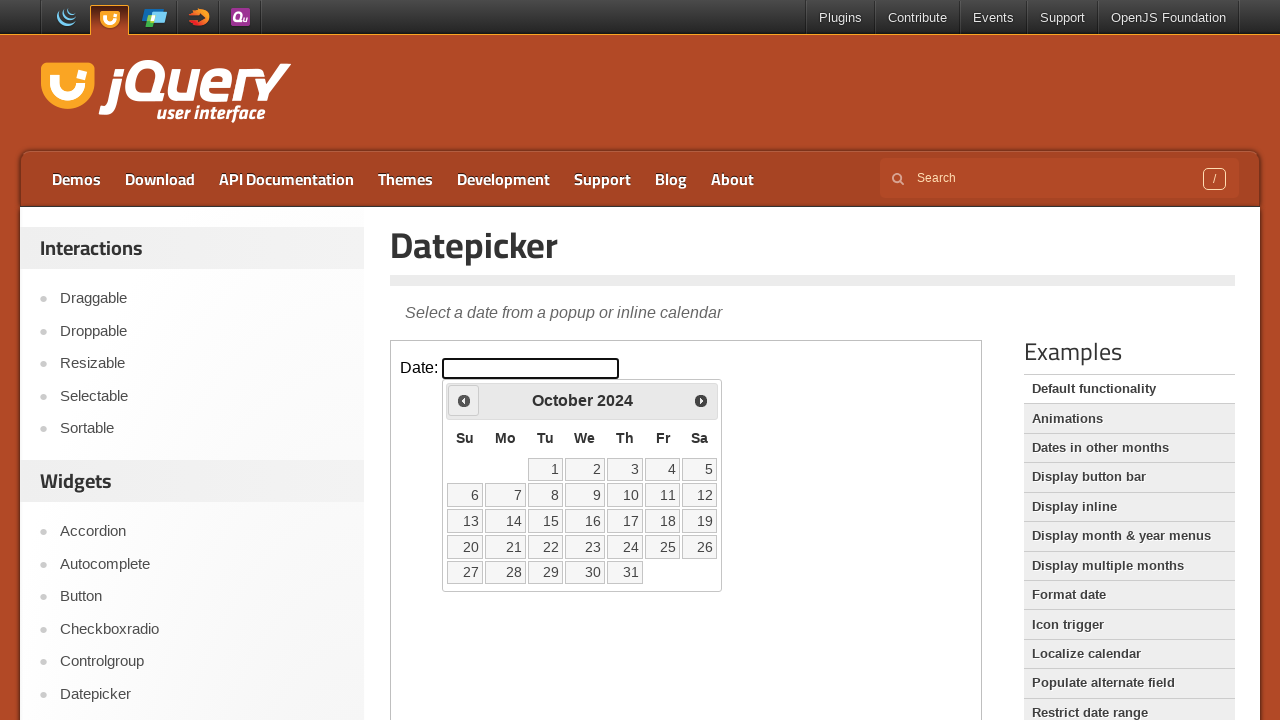

Clicked Prev button to navigate to previous month at (464, 400) on iframe >> nth=0 >> internal:control=enter-frame >> span:text('Prev')
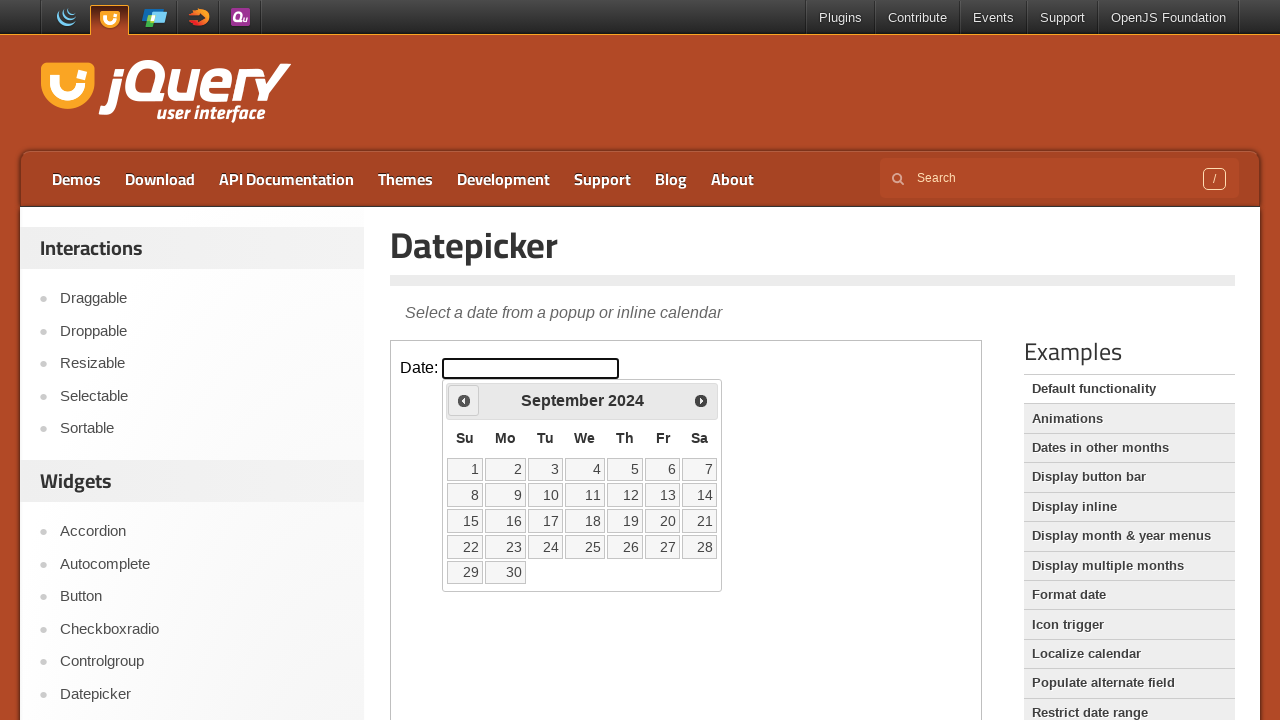

Waited for calendar to update after navigation
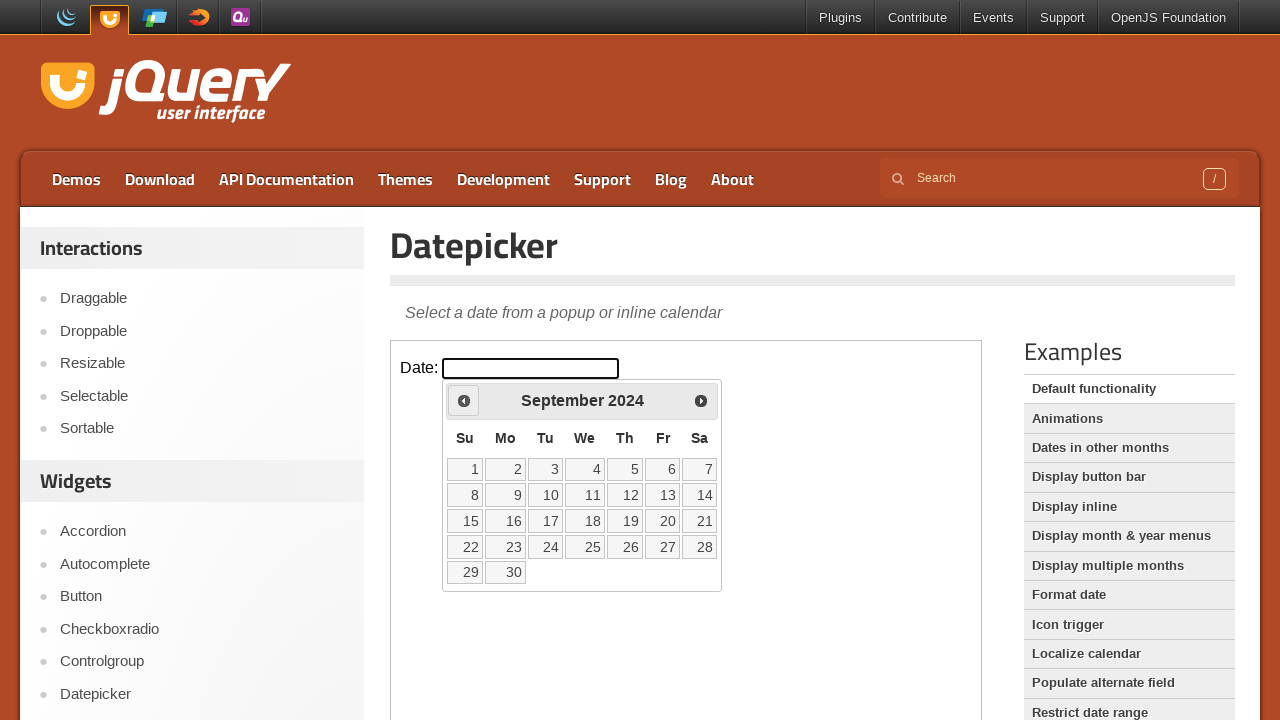

Retrieved current month/year: September 2024
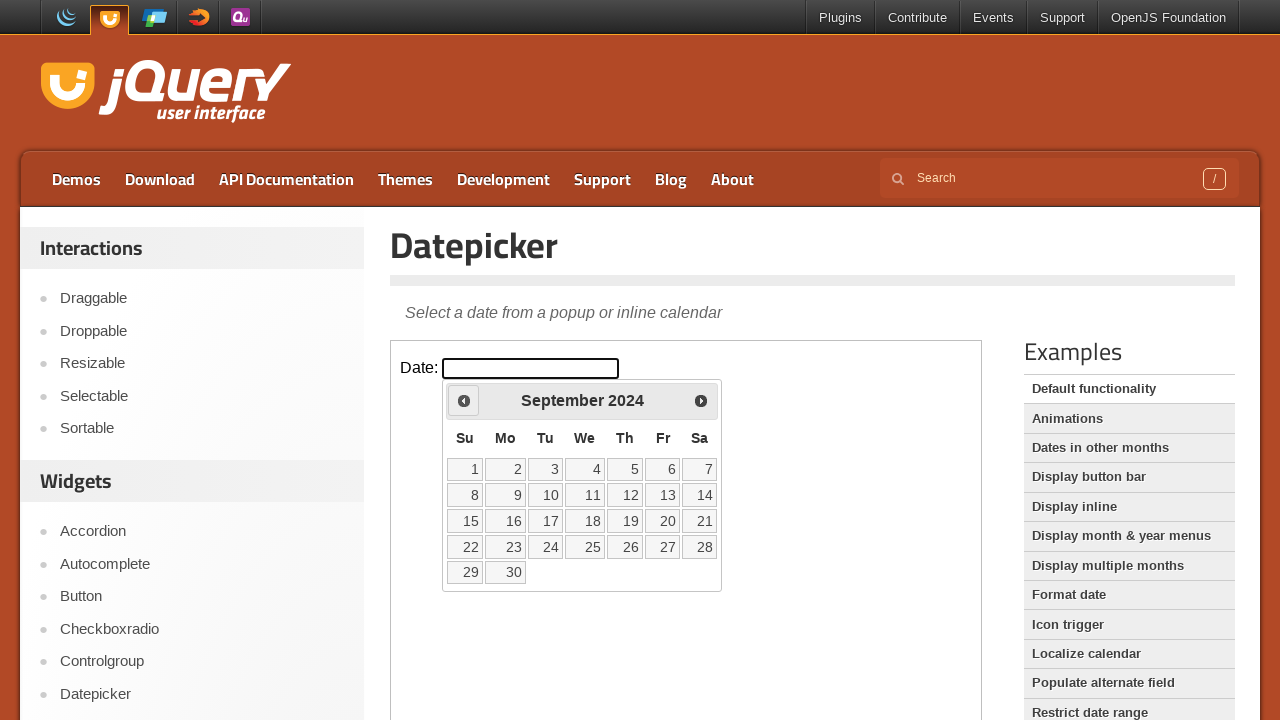

Clicked Prev button to navigate to previous month at (464, 400) on iframe >> nth=0 >> internal:control=enter-frame >> span:text('Prev')
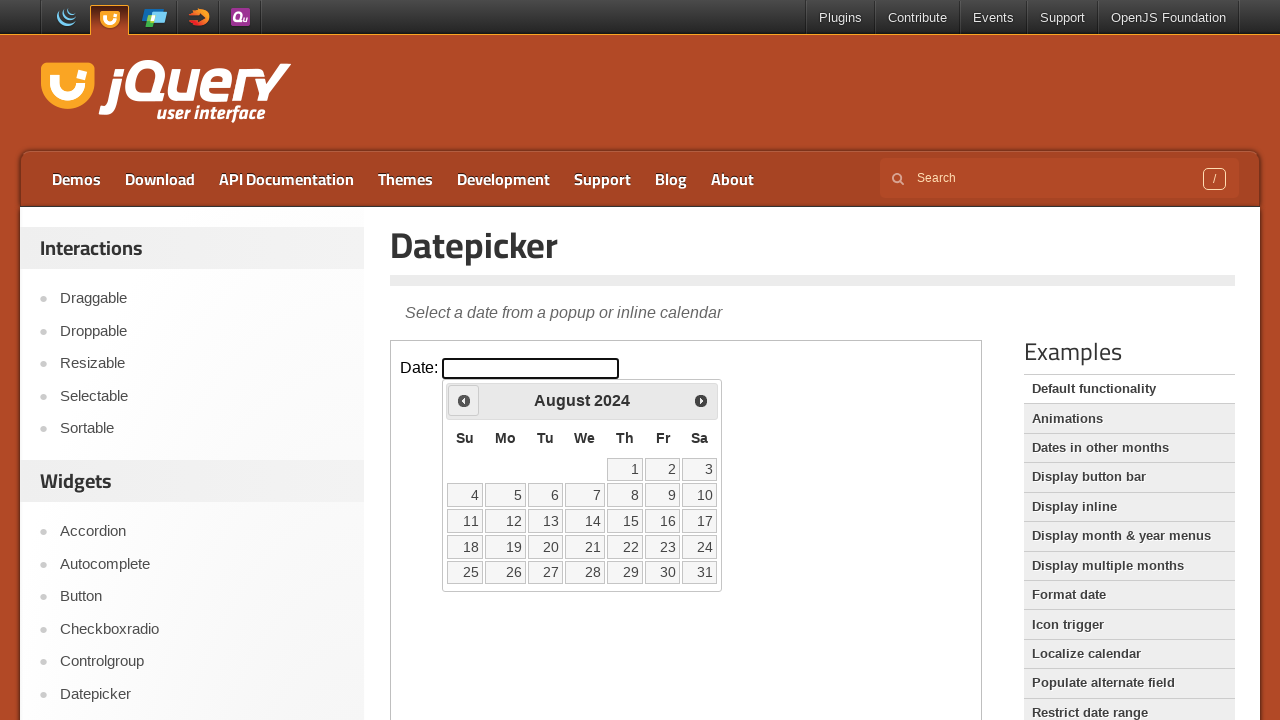

Waited for calendar to update after navigation
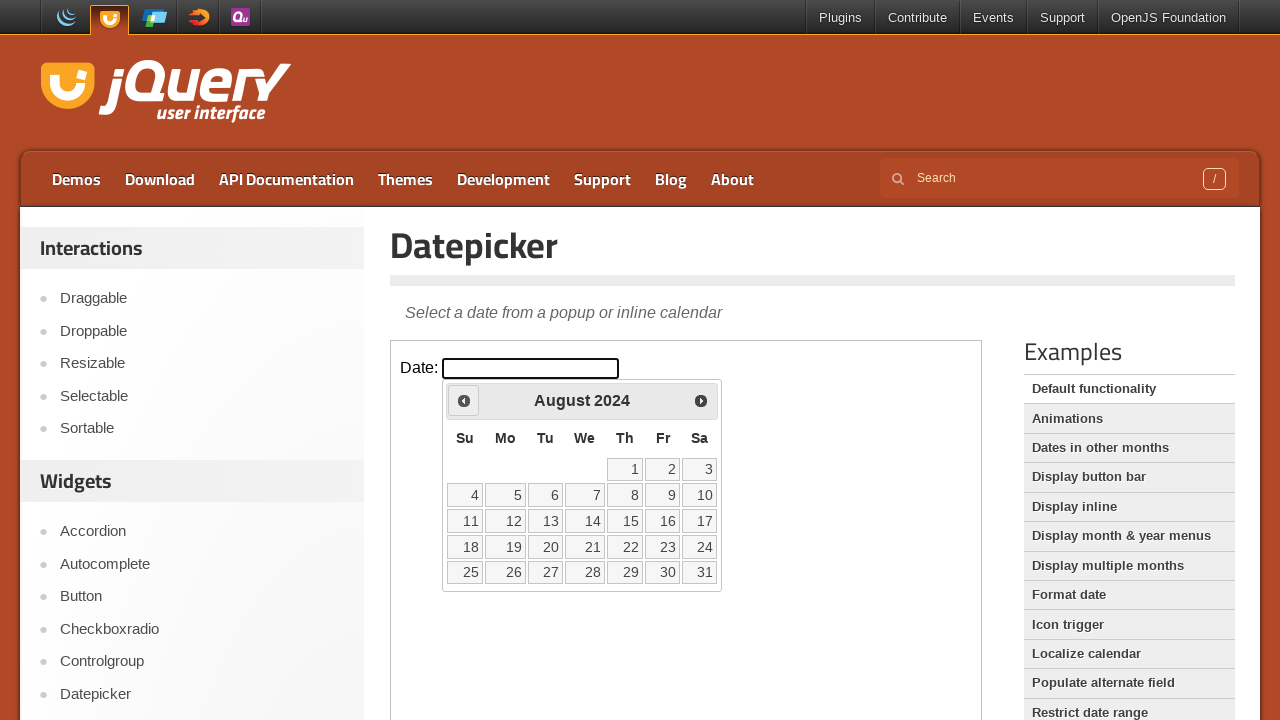

Retrieved current month/year: August 2024
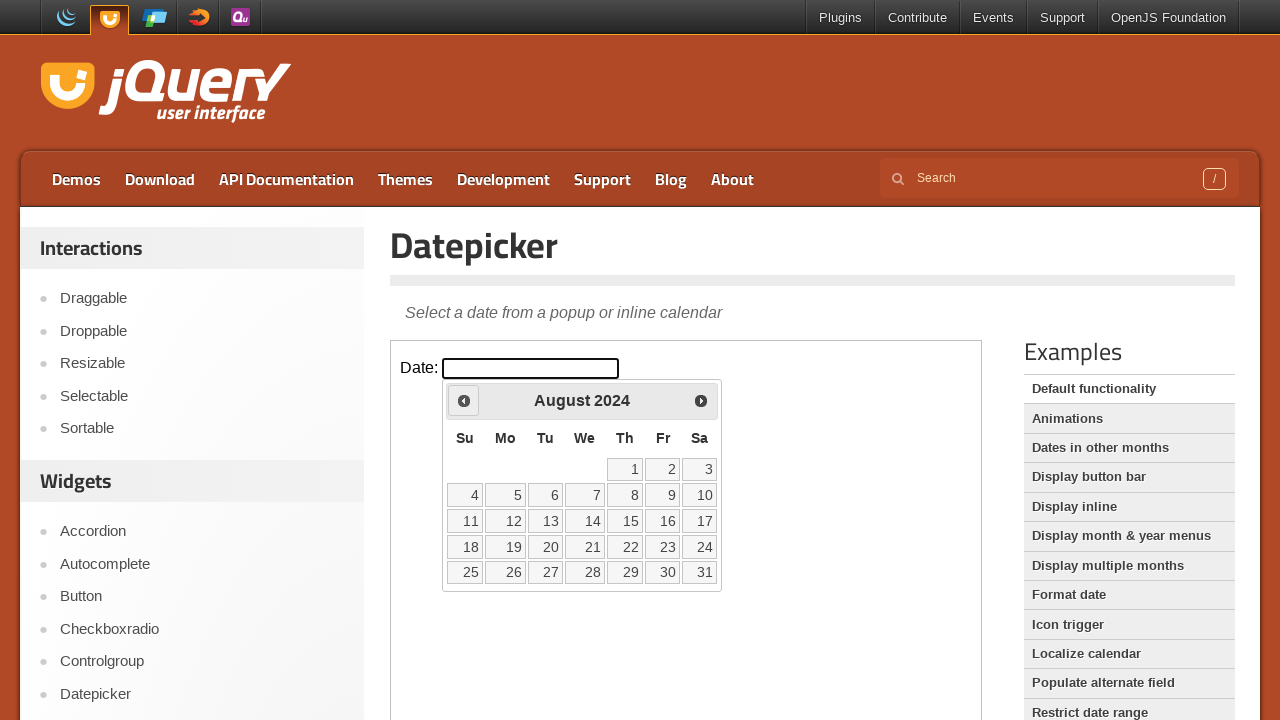

Clicked Prev button to navigate to previous month at (464, 400) on iframe >> nth=0 >> internal:control=enter-frame >> span:text('Prev')
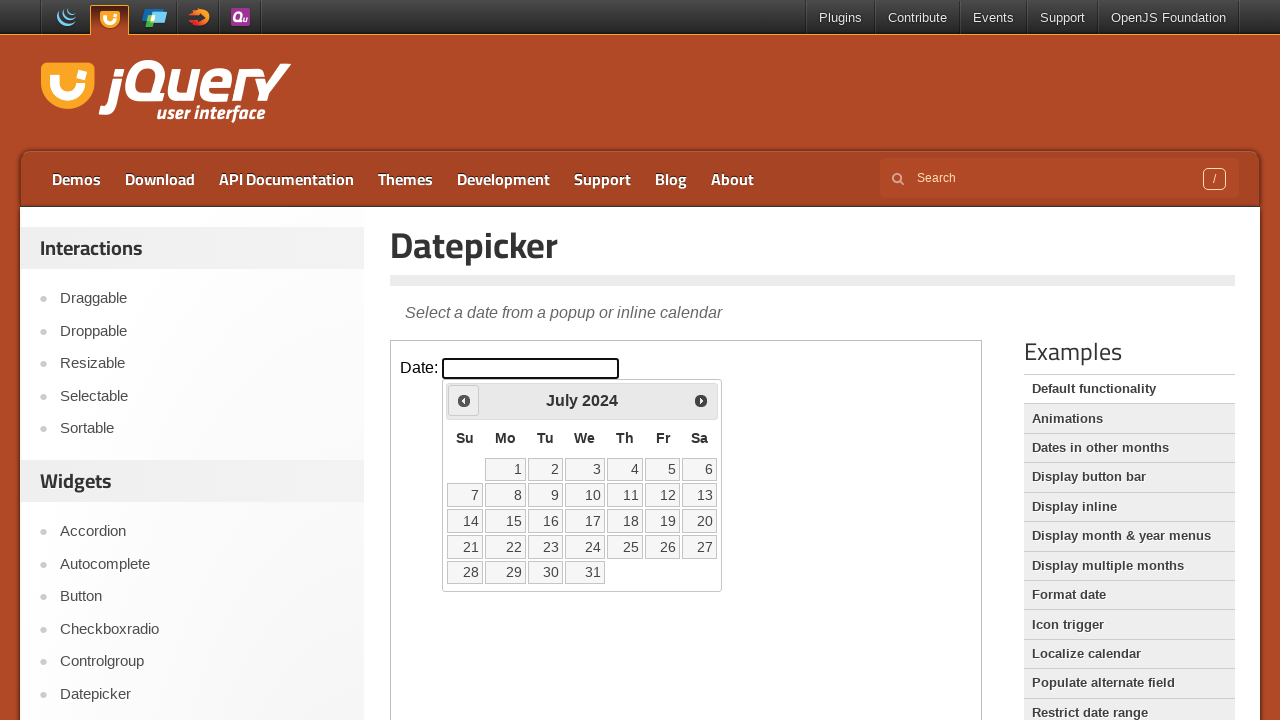

Waited for calendar to update after navigation
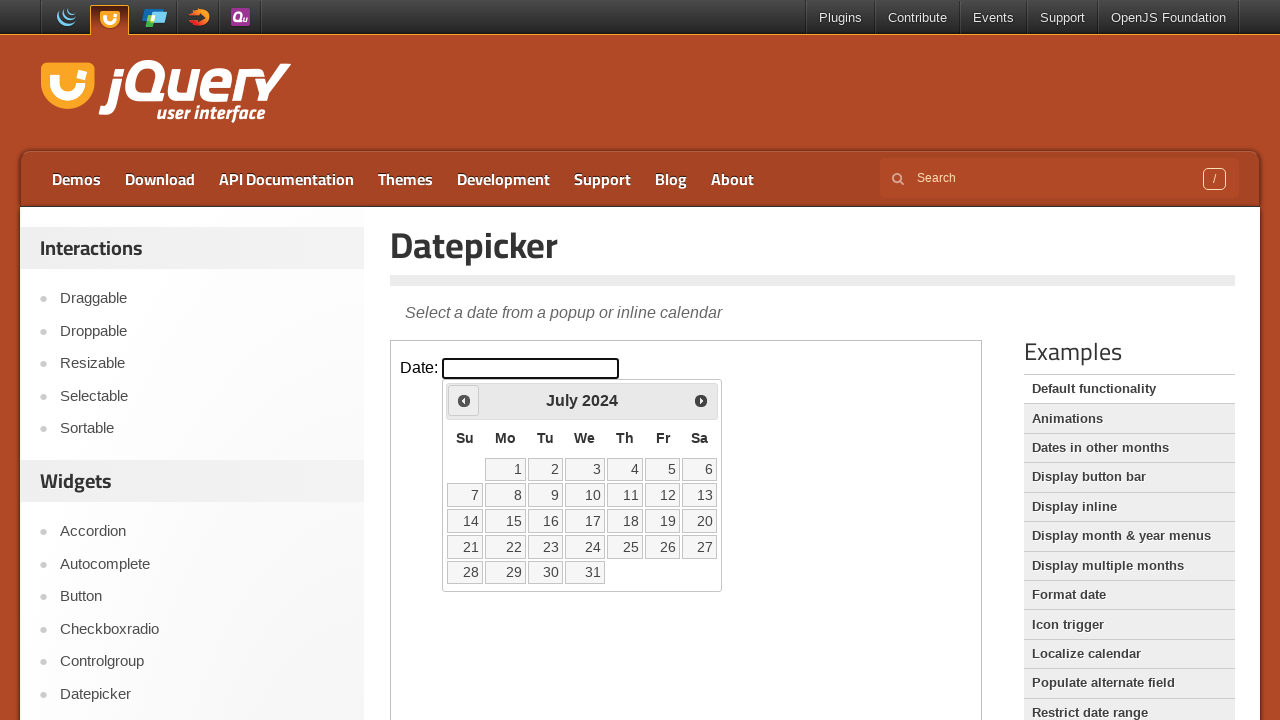

Retrieved current month/year: July 2024
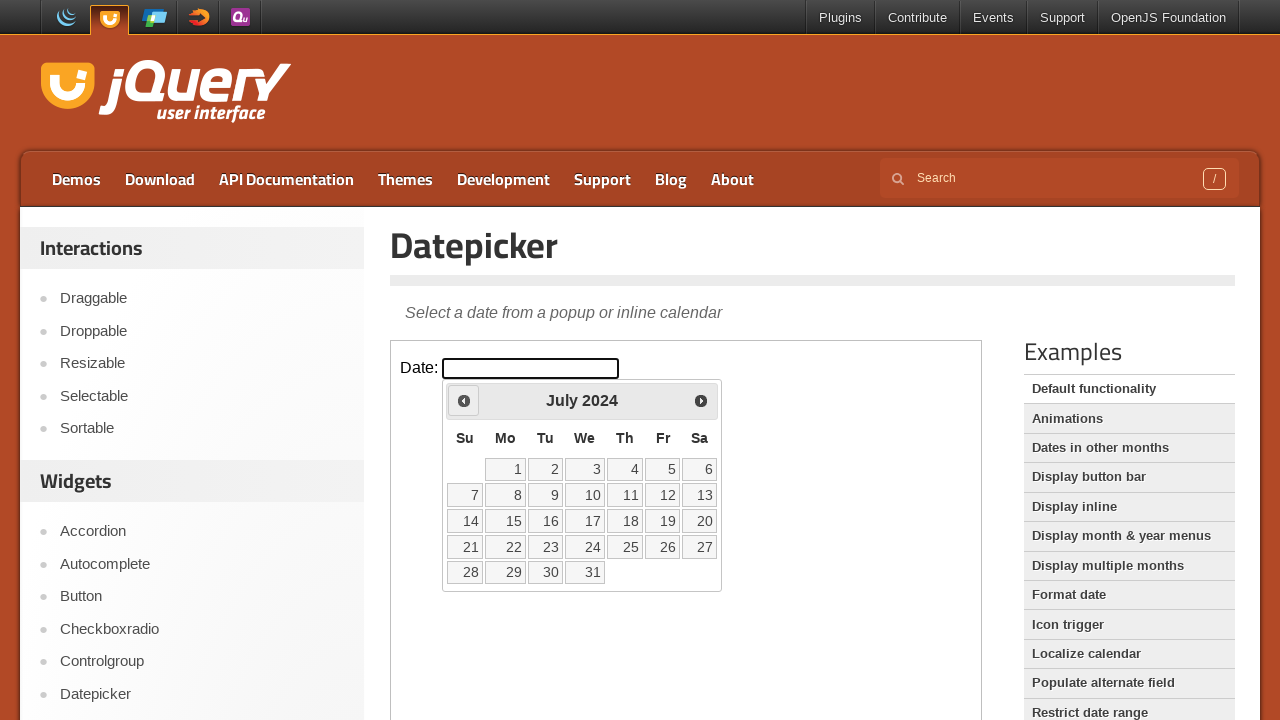

Clicked Prev button to navigate to previous month at (464, 400) on iframe >> nth=0 >> internal:control=enter-frame >> span:text('Prev')
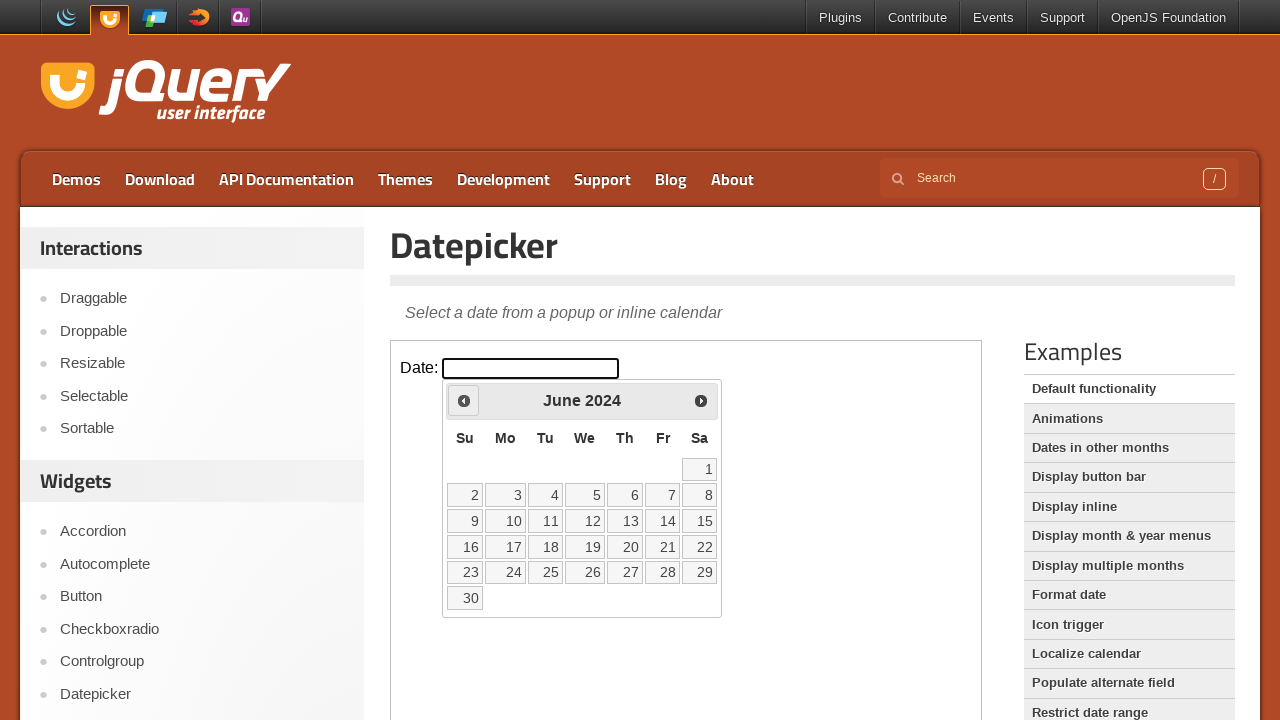

Waited for calendar to update after navigation
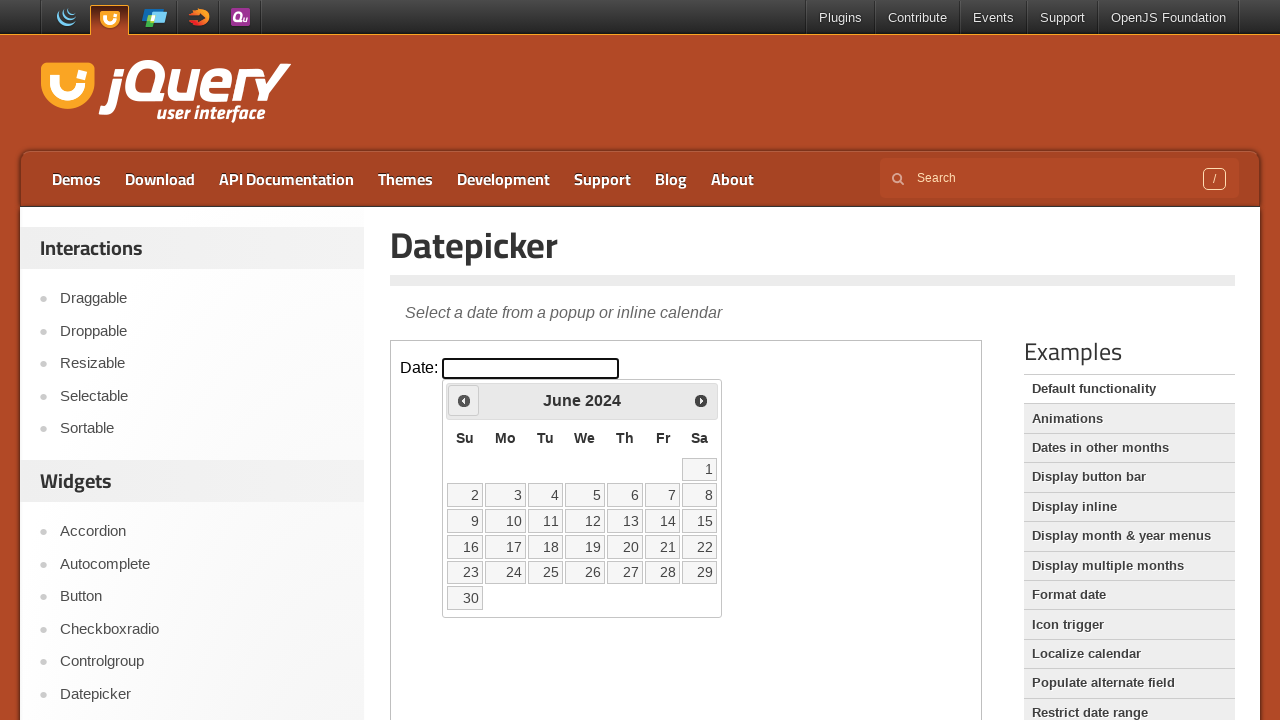

Retrieved current month/year: June 2024
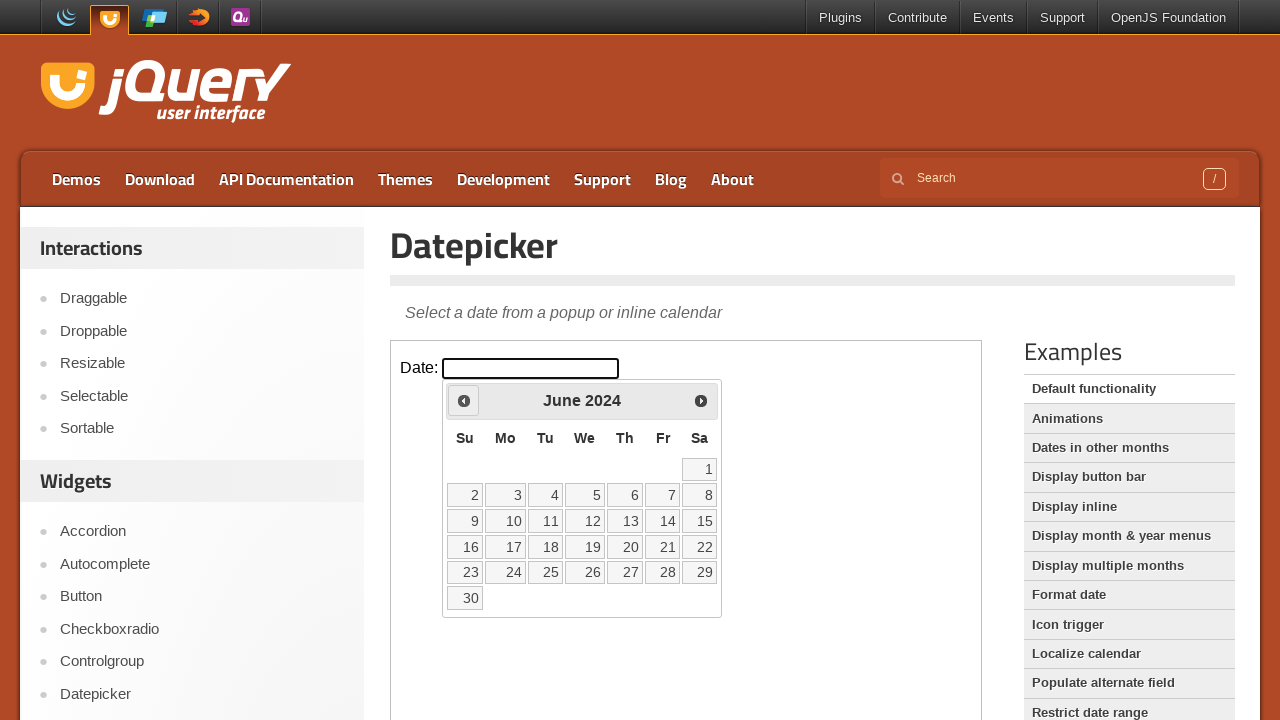

Clicked Prev button to navigate to previous month at (464, 400) on iframe >> nth=0 >> internal:control=enter-frame >> span:text('Prev')
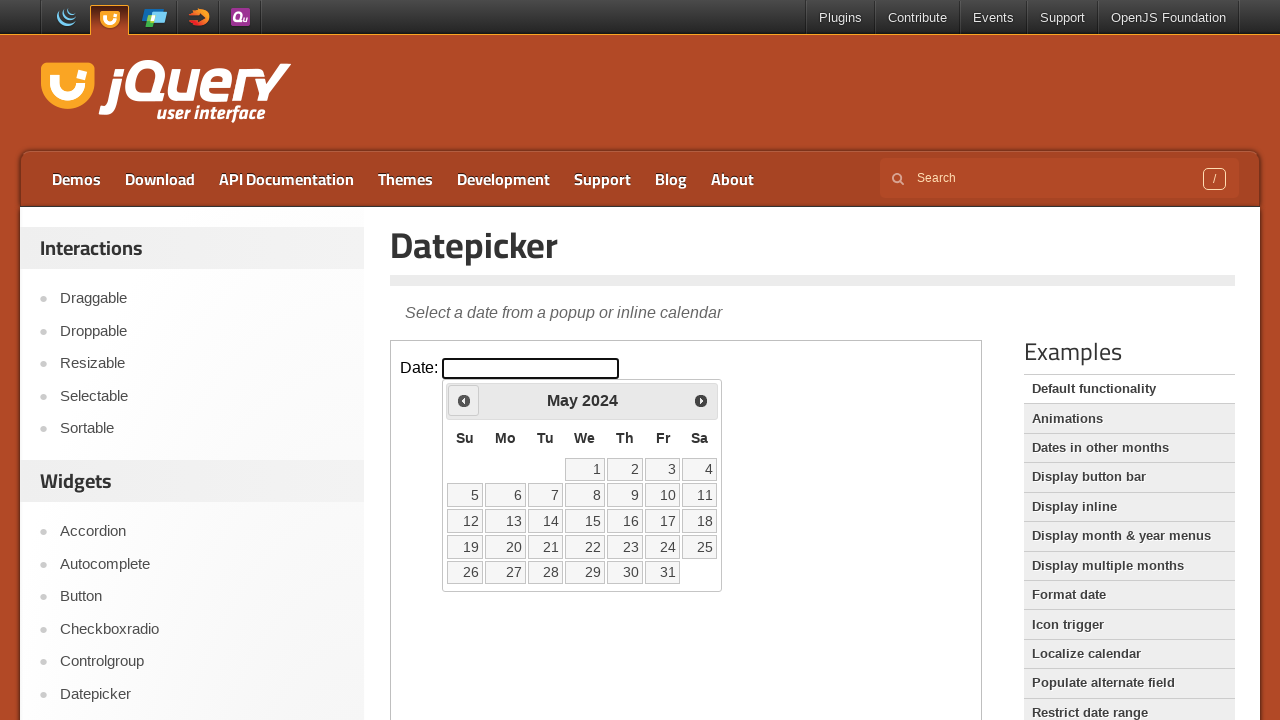

Waited for calendar to update after navigation
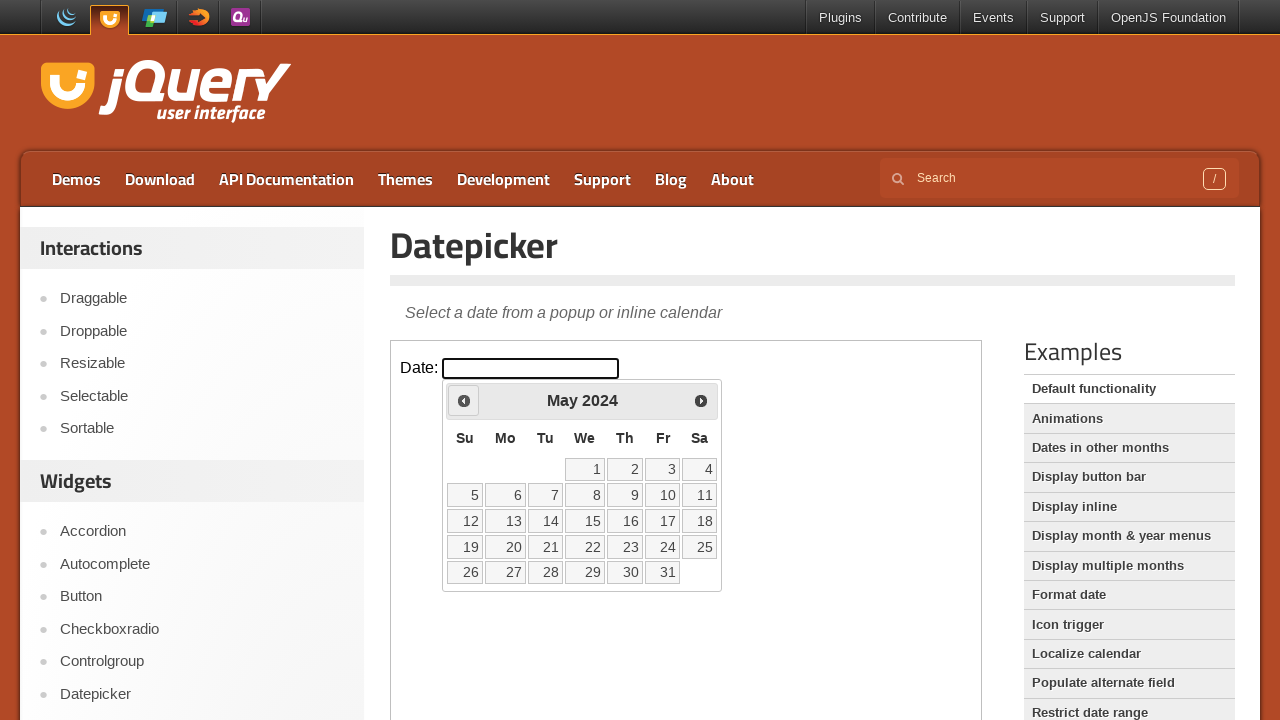

Retrieved current month/year: May 2024
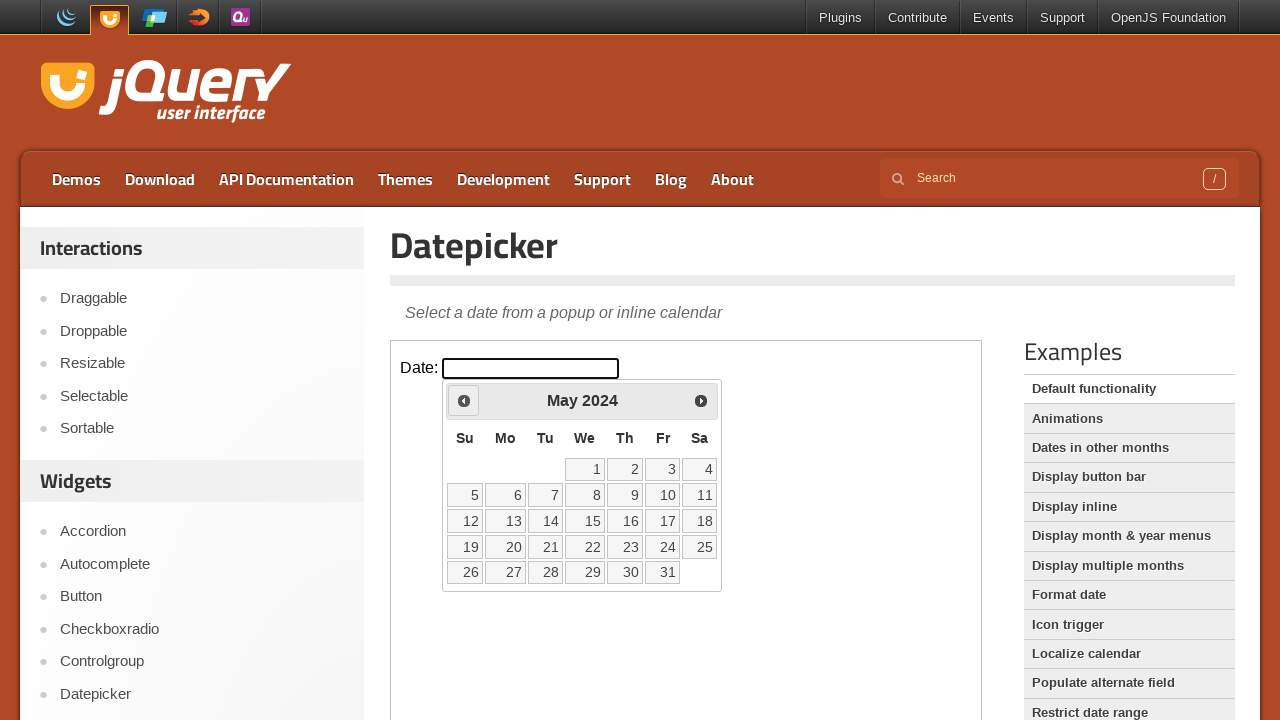

Clicked Prev button to navigate to previous month at (464, 400) on iframe >> nth=0 >> internal:control=enter-frame >> span:text('Prev')
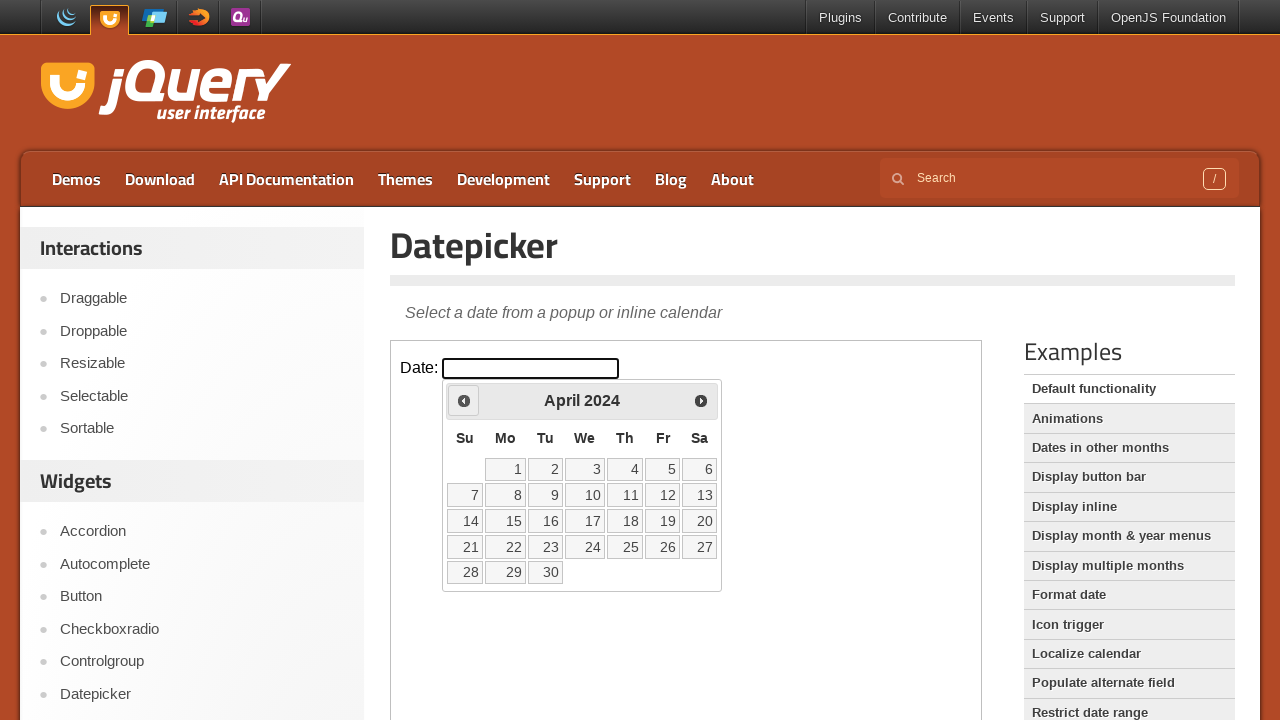

Waited for calendar to update after navigation
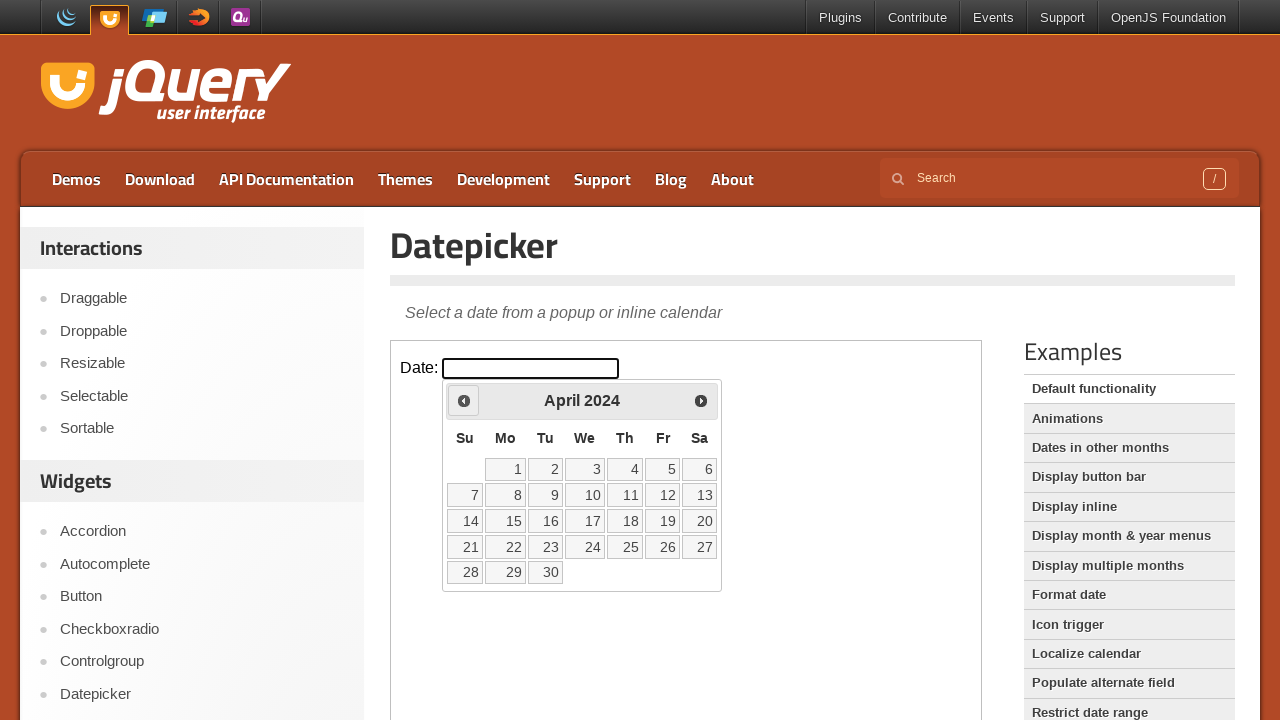

Retrieved current month/year: April 2024
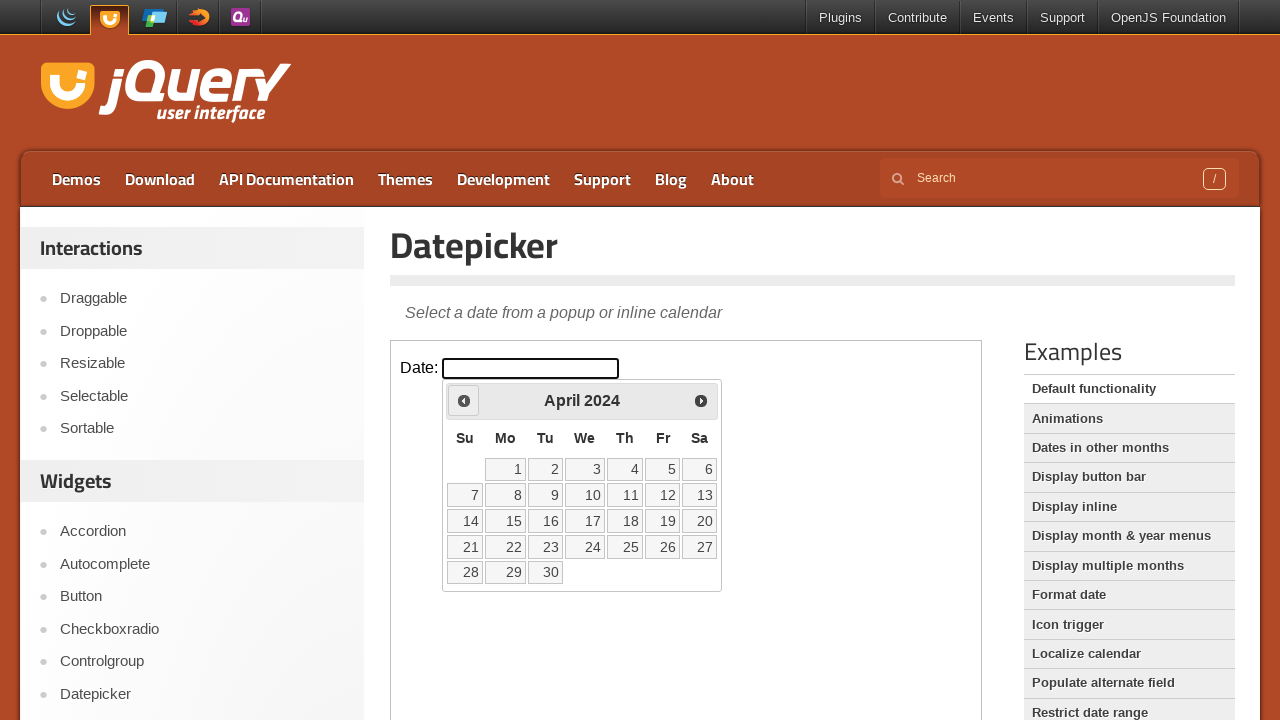

Clicked Prev button to navigate to previous month at (464, 400) on iframe >> nth=0 >> internal:control=enter-frame >> span:text('Prev')
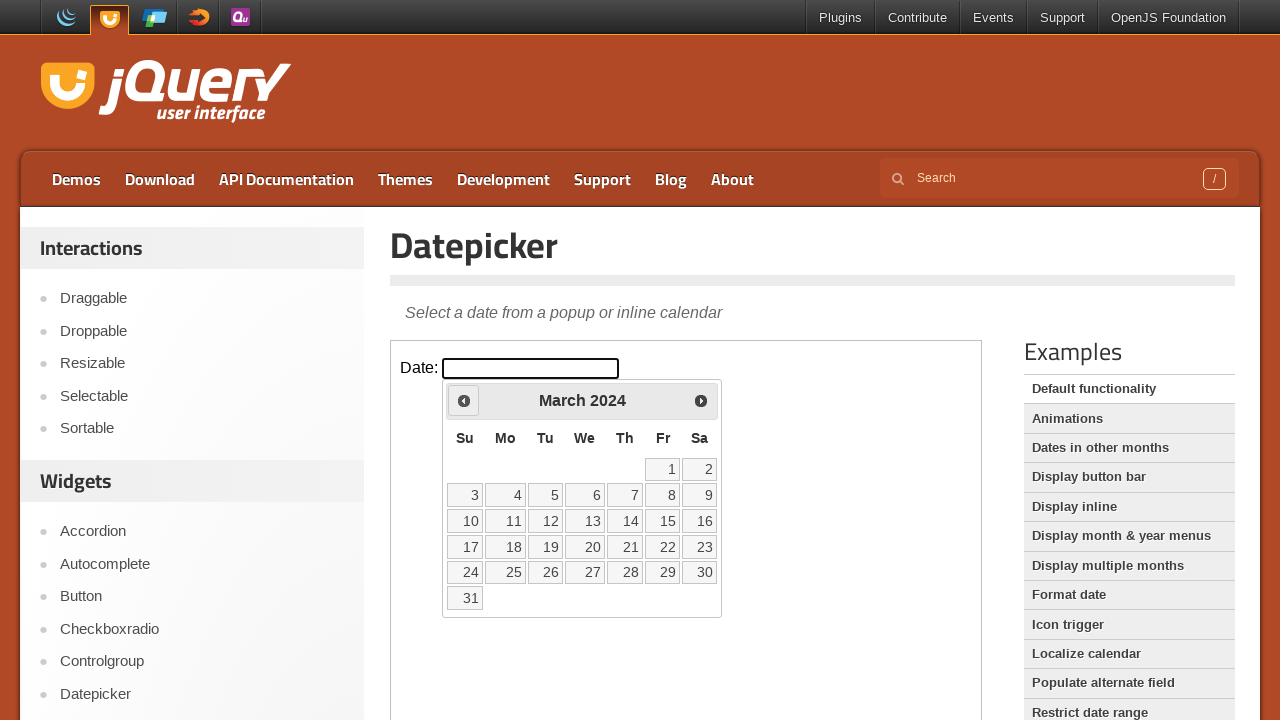

Waited for calendar to update after navigation
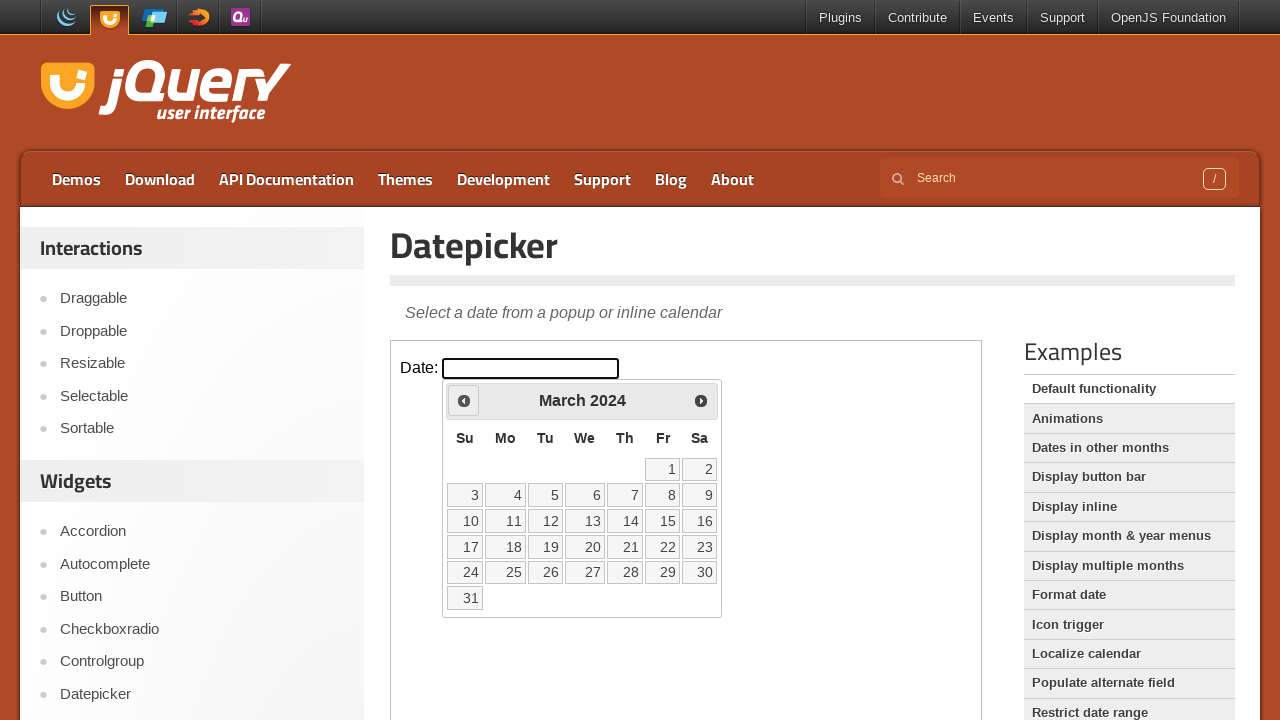

Retrieved current month/year: March 2024
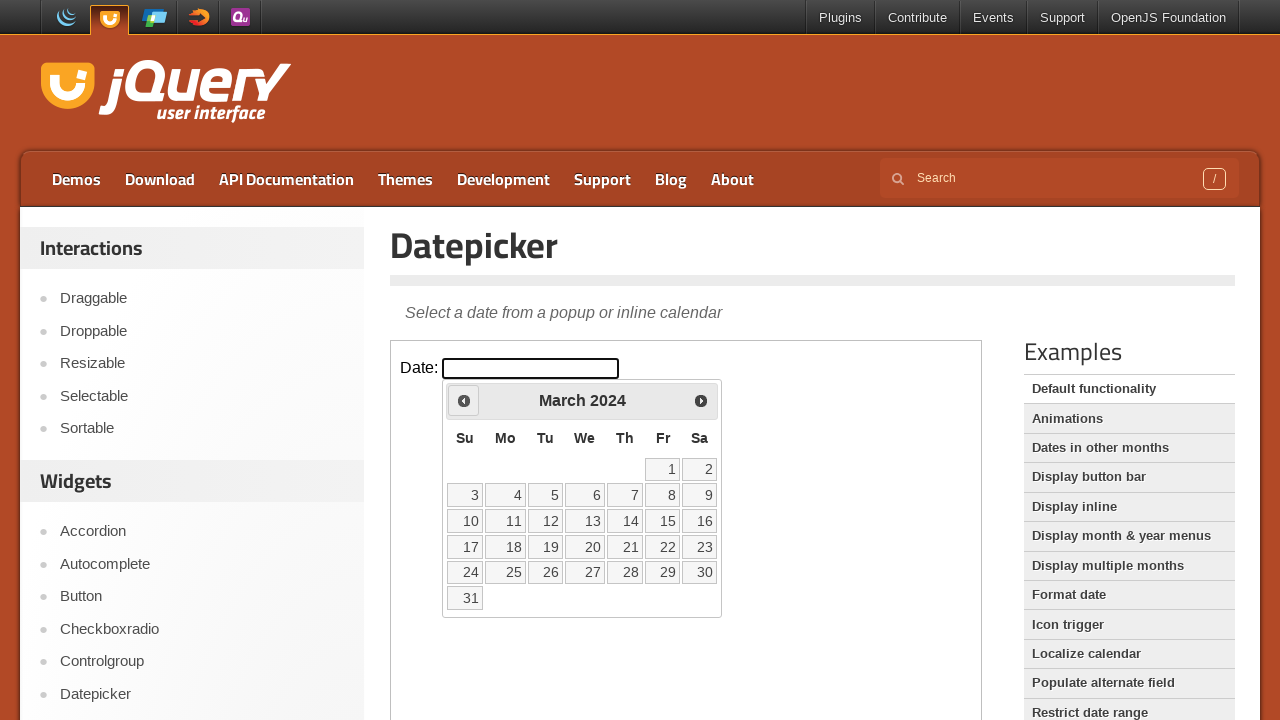

Clicked Prev button to navigate to previous month at (464, 400) on iframe >> nth=0 >> internal:control=enter-frame >> span:text('Prev')
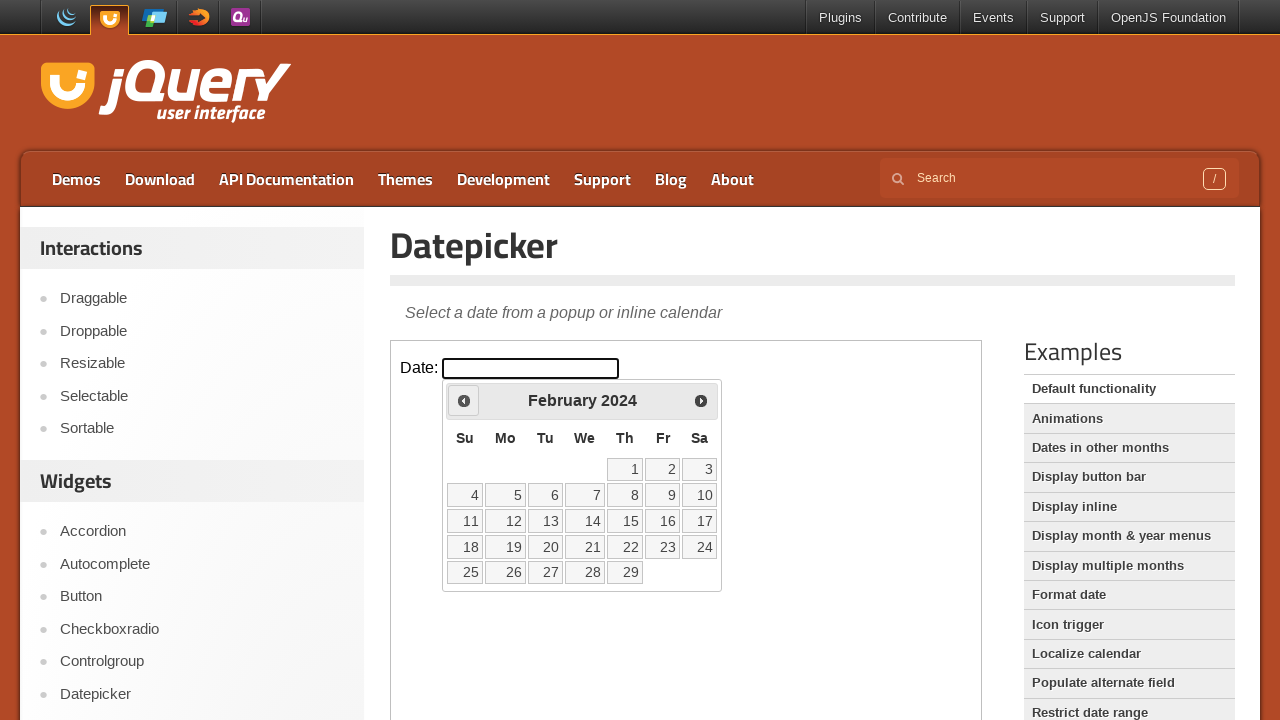

Waited for calendar to update after navigation
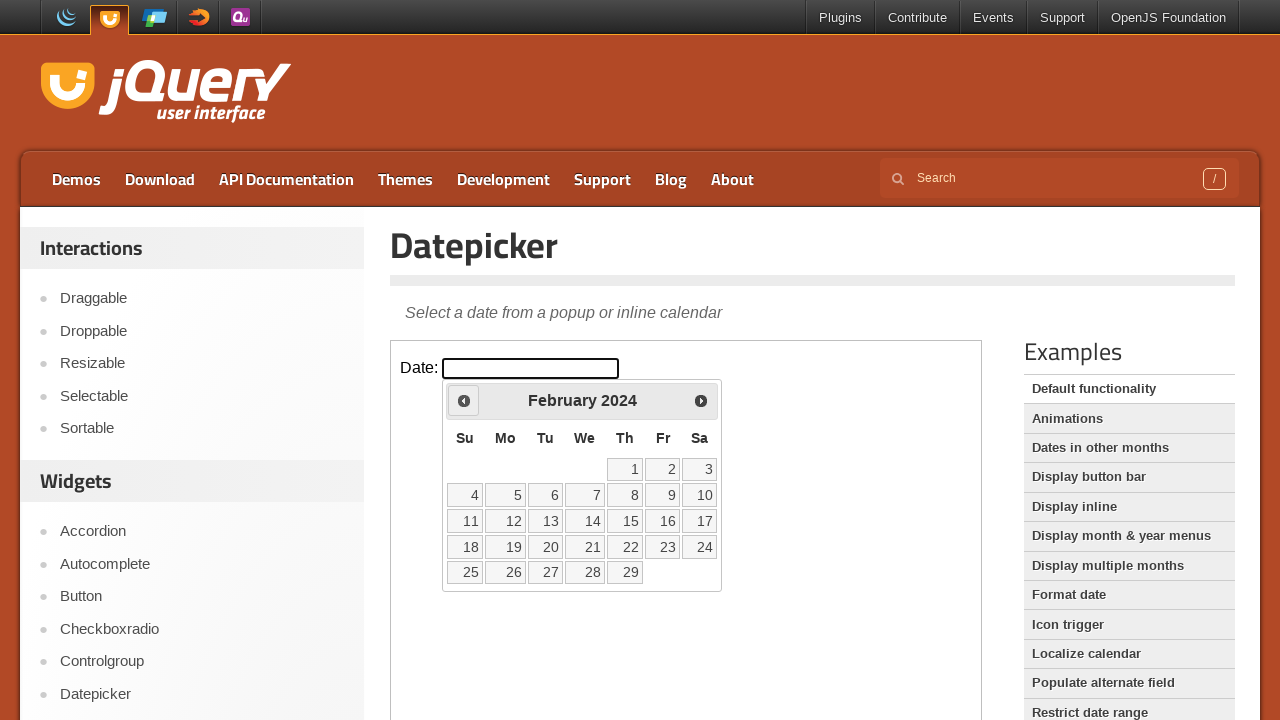

Retrieved current month/year: February 2024
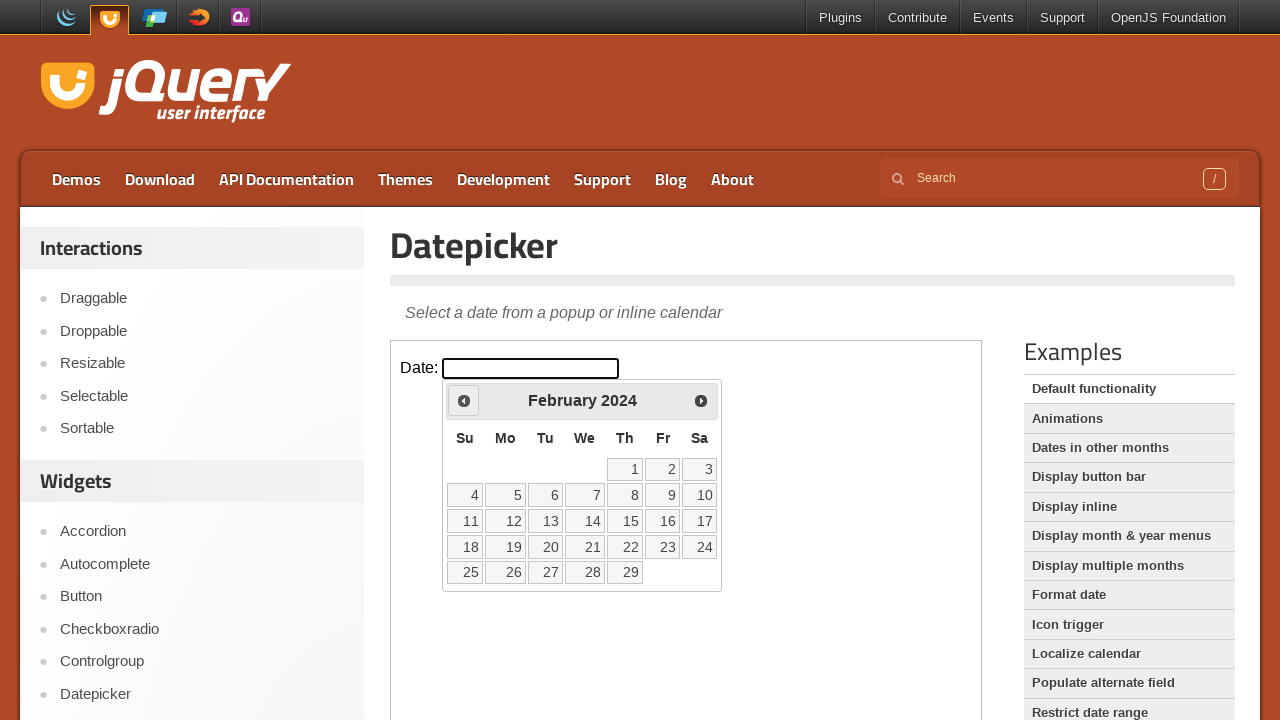

Clicked Prev button to navigate to previous month at (464, 400) on iframe >> nth=0 >> internal:control=enter-frame >> span:text('Prev')
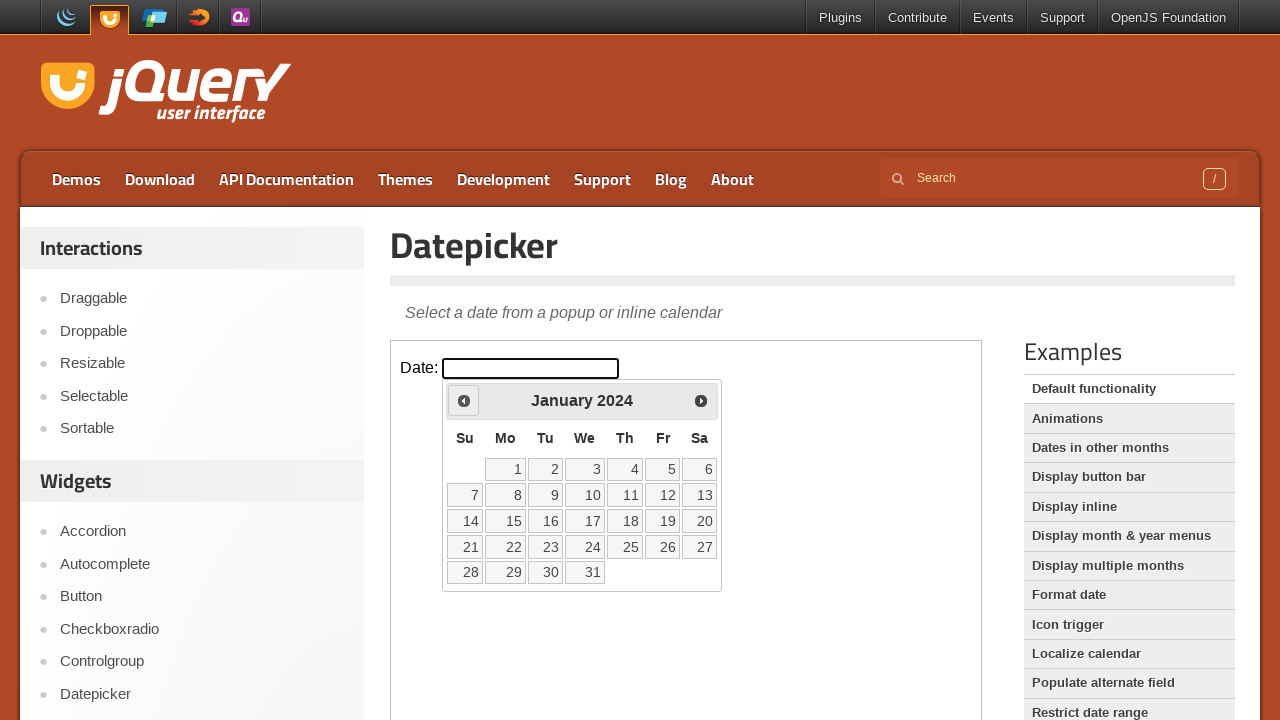

Waited for calendar to update after navigation
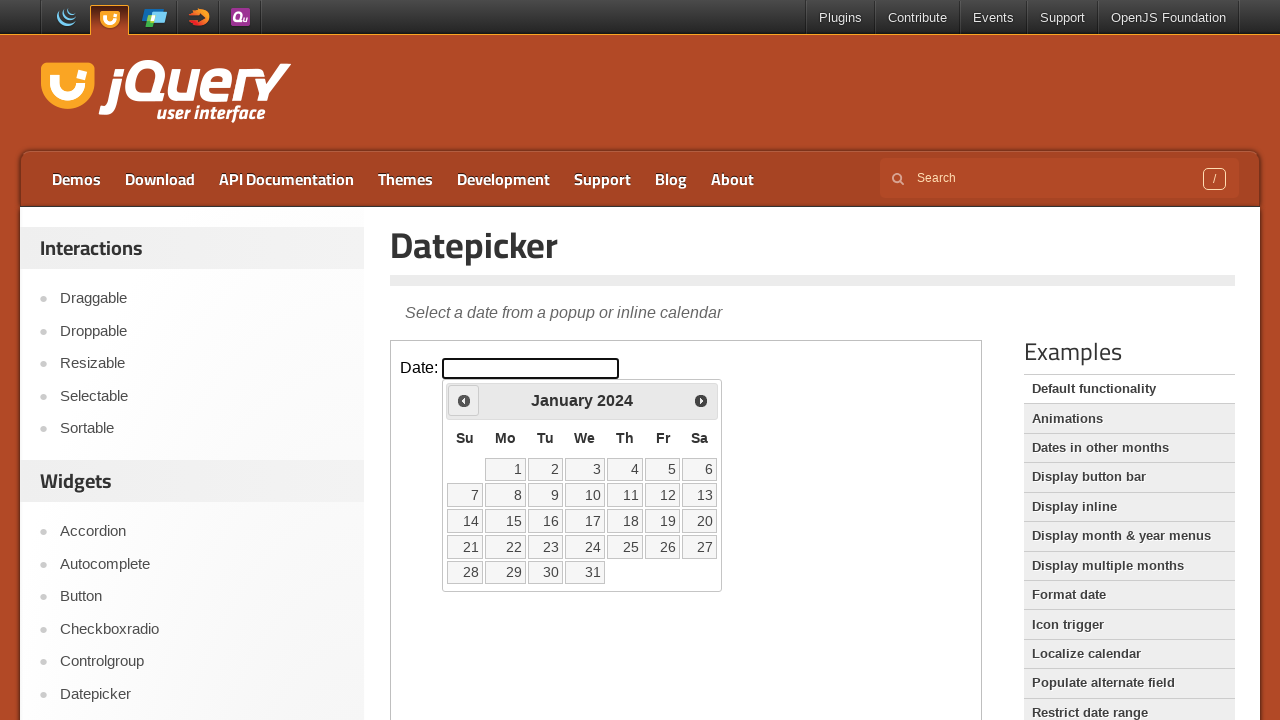

Retrieved current month/year: January 2024
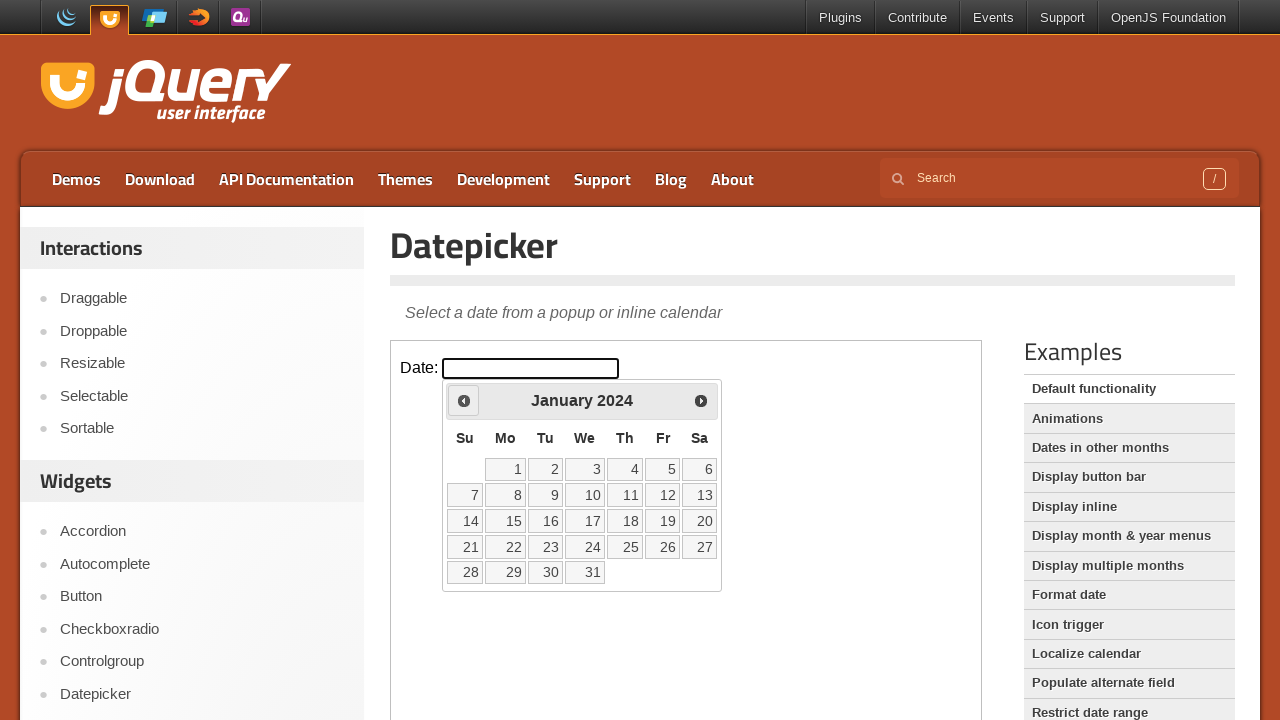

Clicked Prev button to navigate to previous month at (464, 400) on iframe >> nth=0 >> internal:control=enter-frame >> span:text('Prev')
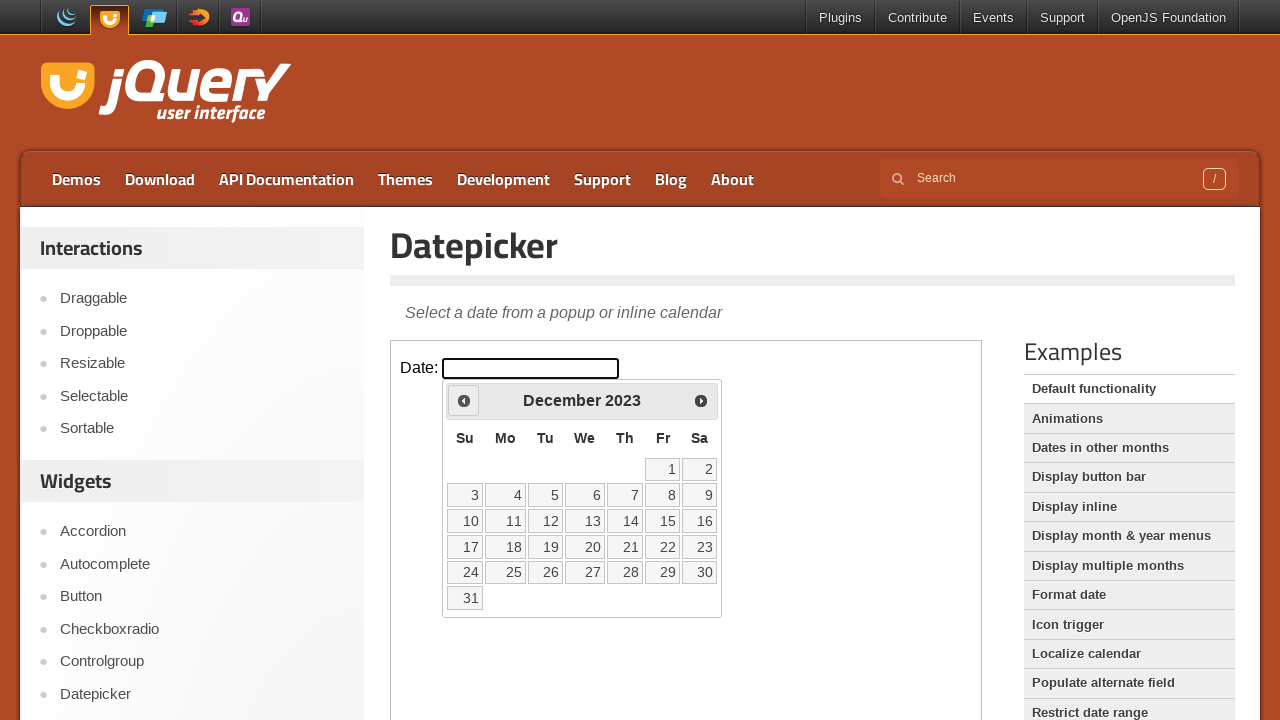

Waited for calendar to update after navigation
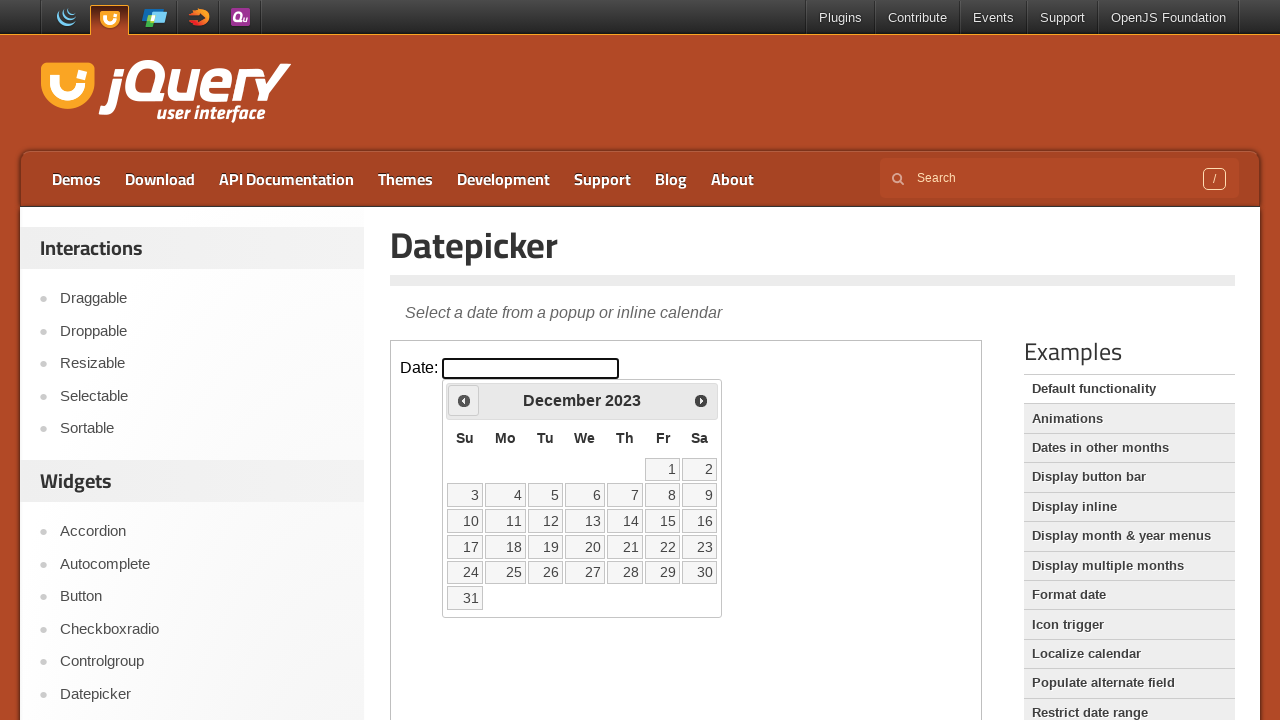

Retrieved current month/year: December 2023
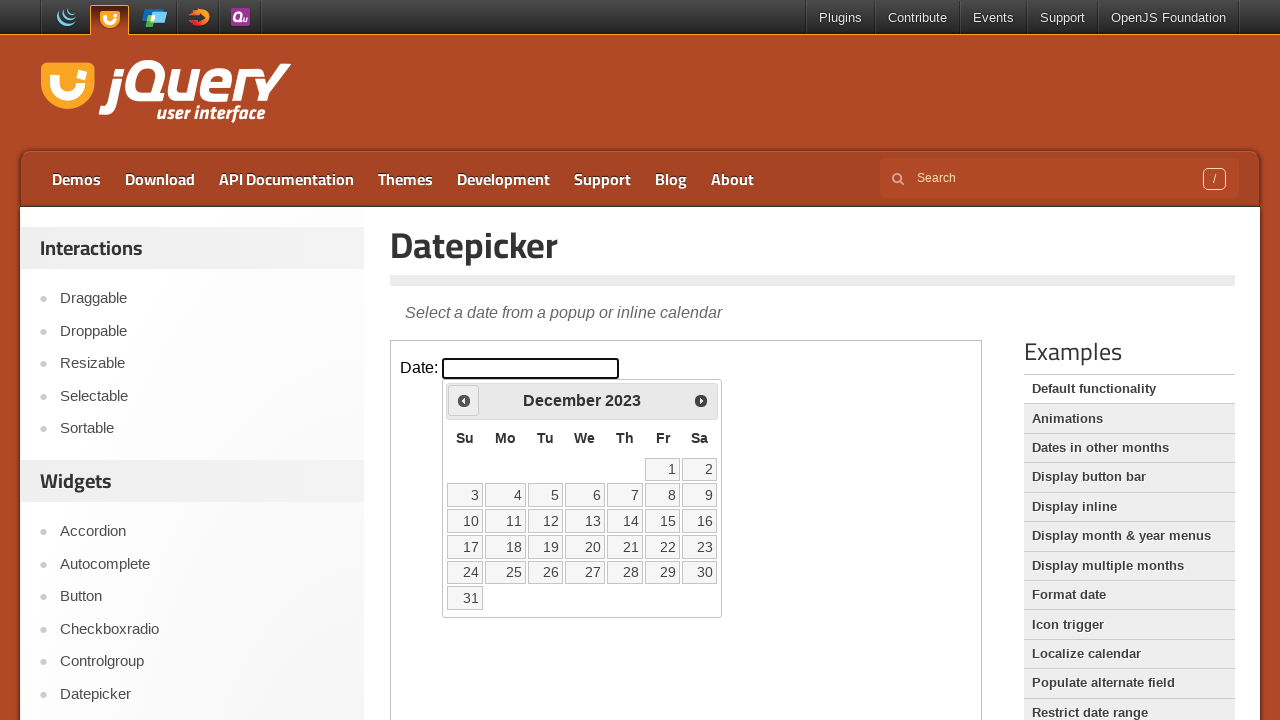

Clicked Prev button to navigate to previous month at (464, 400) on iframe >> nth=0 >> internal:control=enter-frame >> span:text('Prev')
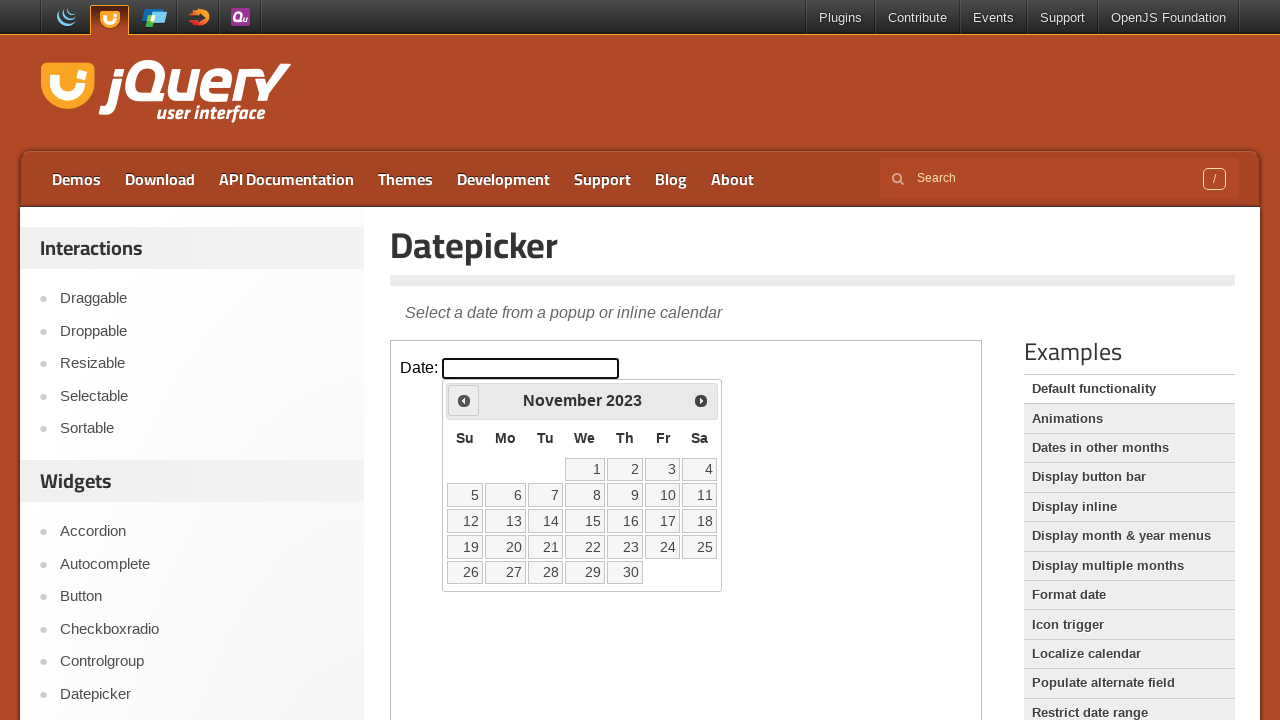

Waited for calendar to update after navigation
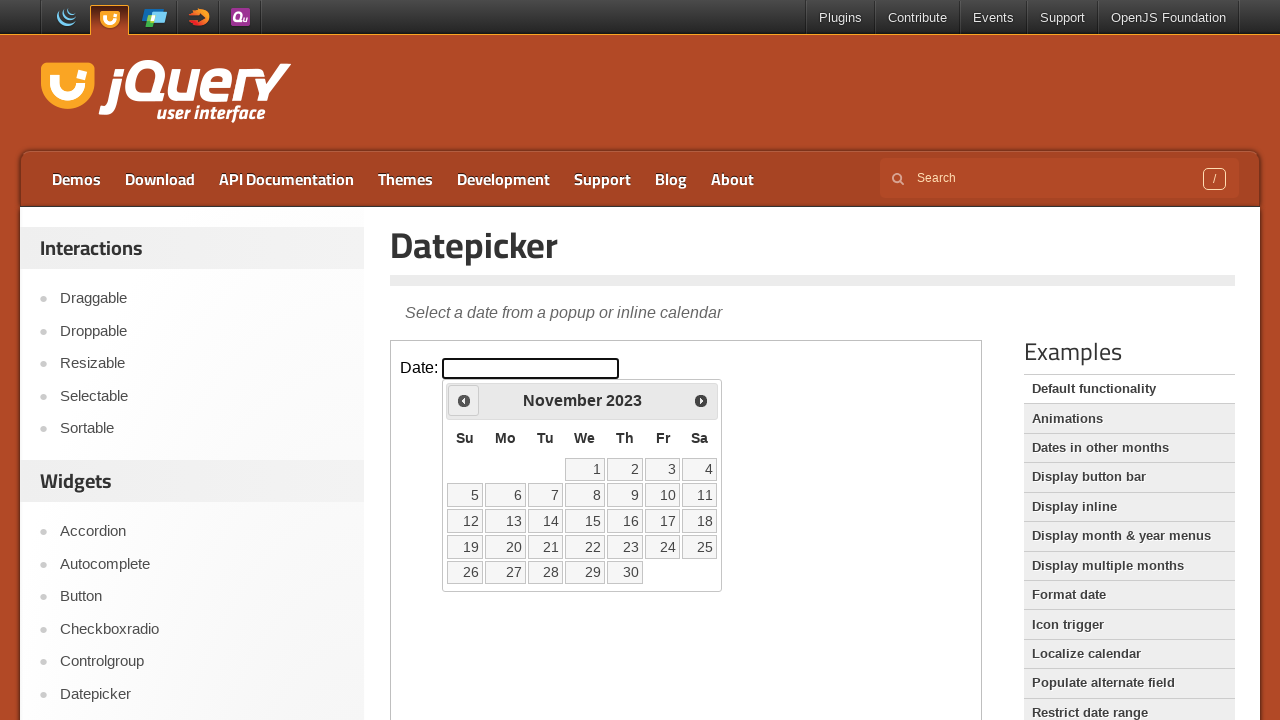

Retrieved current month/year: November 2023
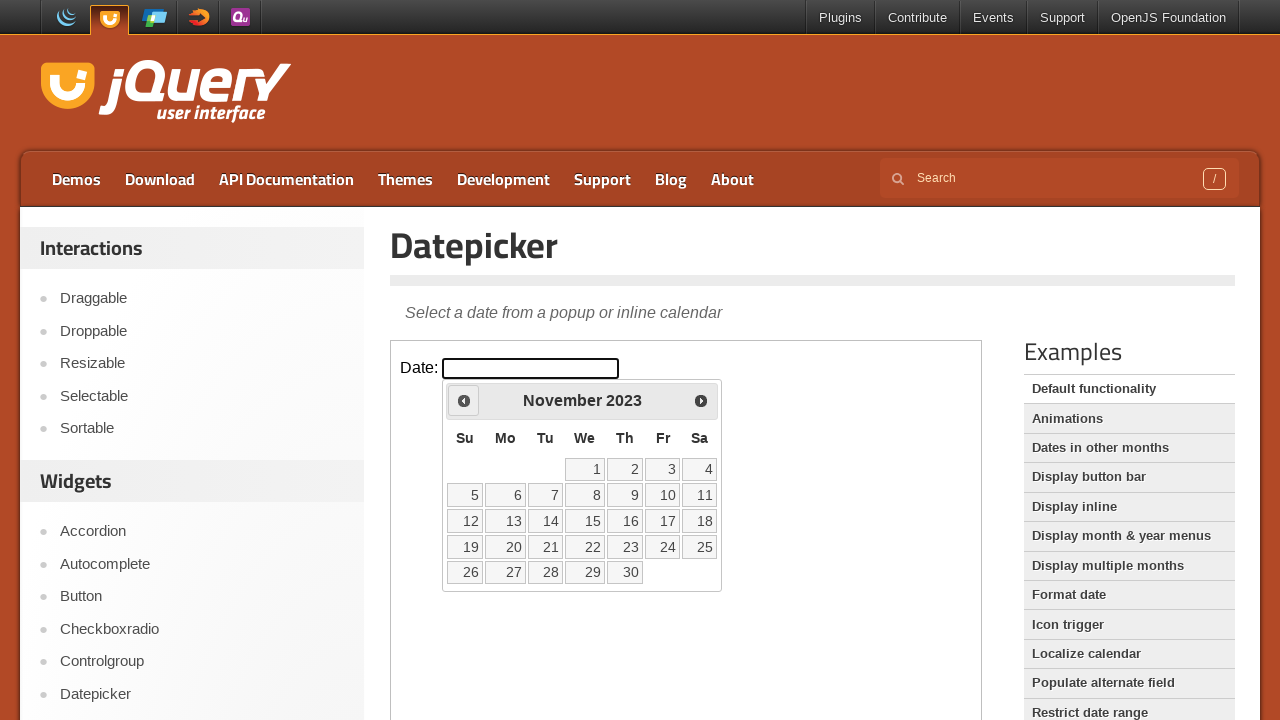

Clicked Prev button to navigate to previous month at (464, 400) on iframe >> nth=0 >> internal:control=enter-frame >> span:text('Prev')
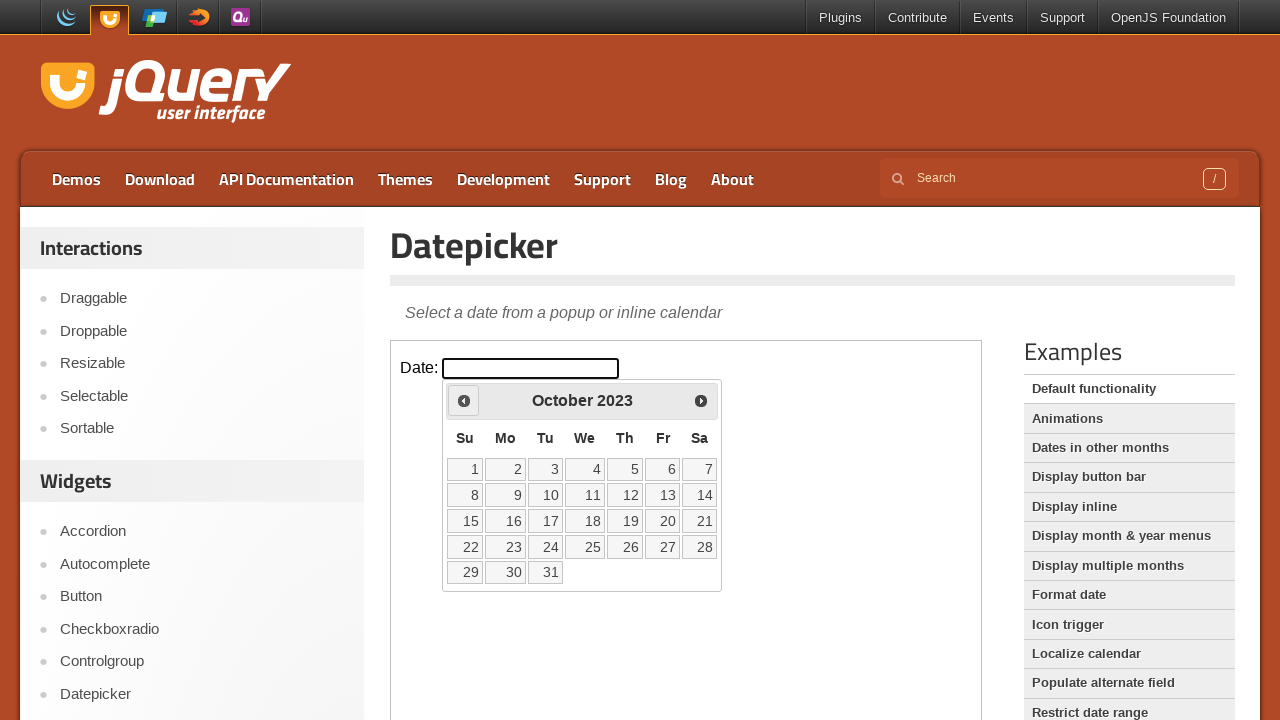

Waited for calendar to update after navigation
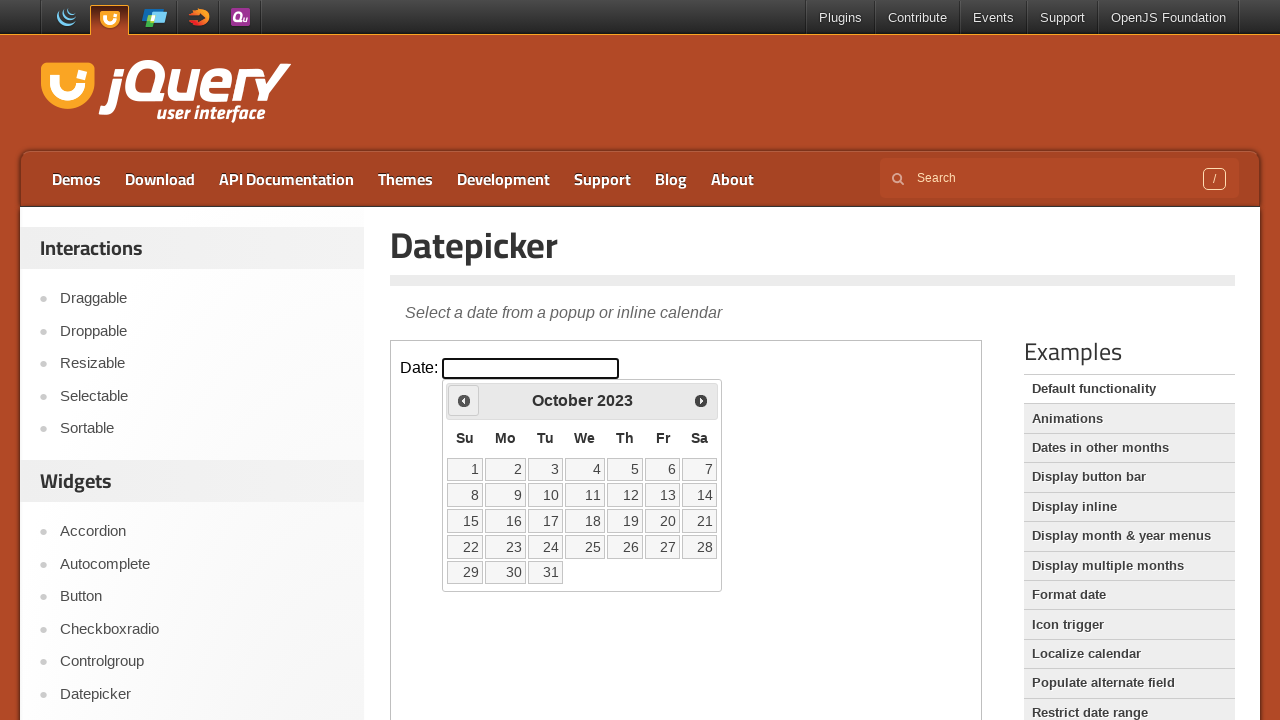

Retrieved current month/year: October 2023
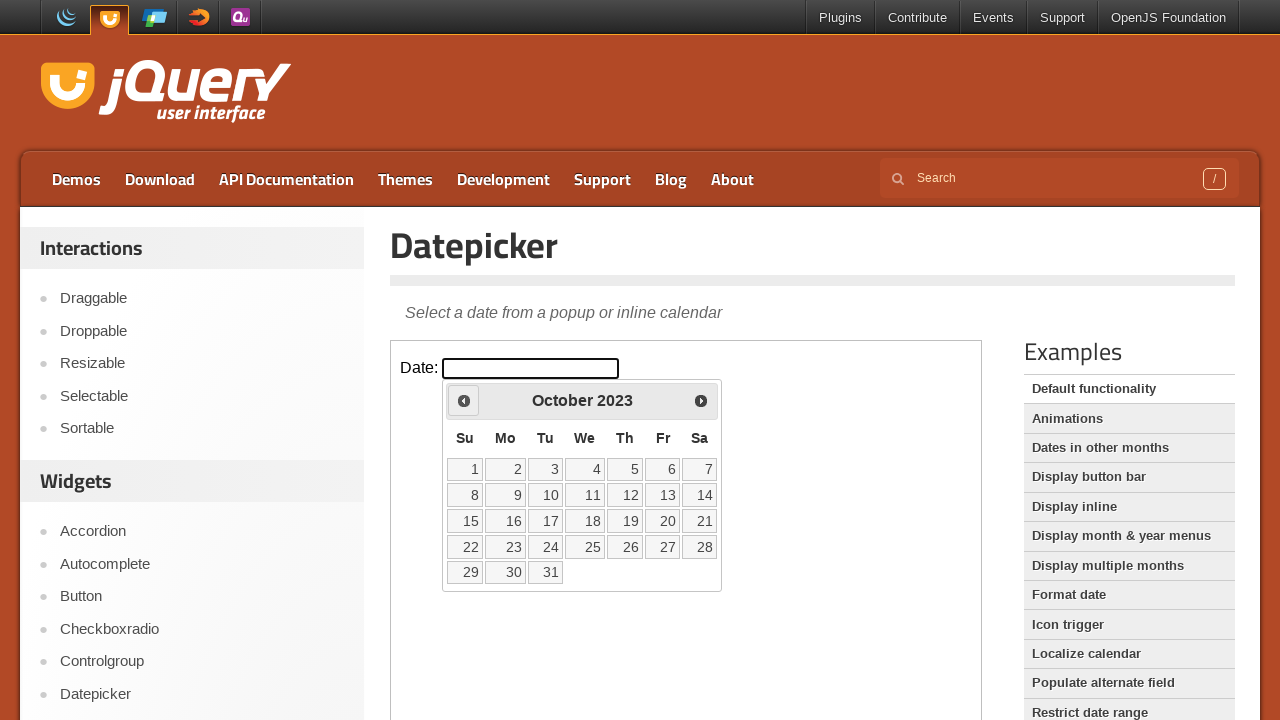

Clicked Prev button to navigate to previous month at (464, 400) on iframe >> nth=0 >> internal:control=enter-frame >> span:text('Prev')
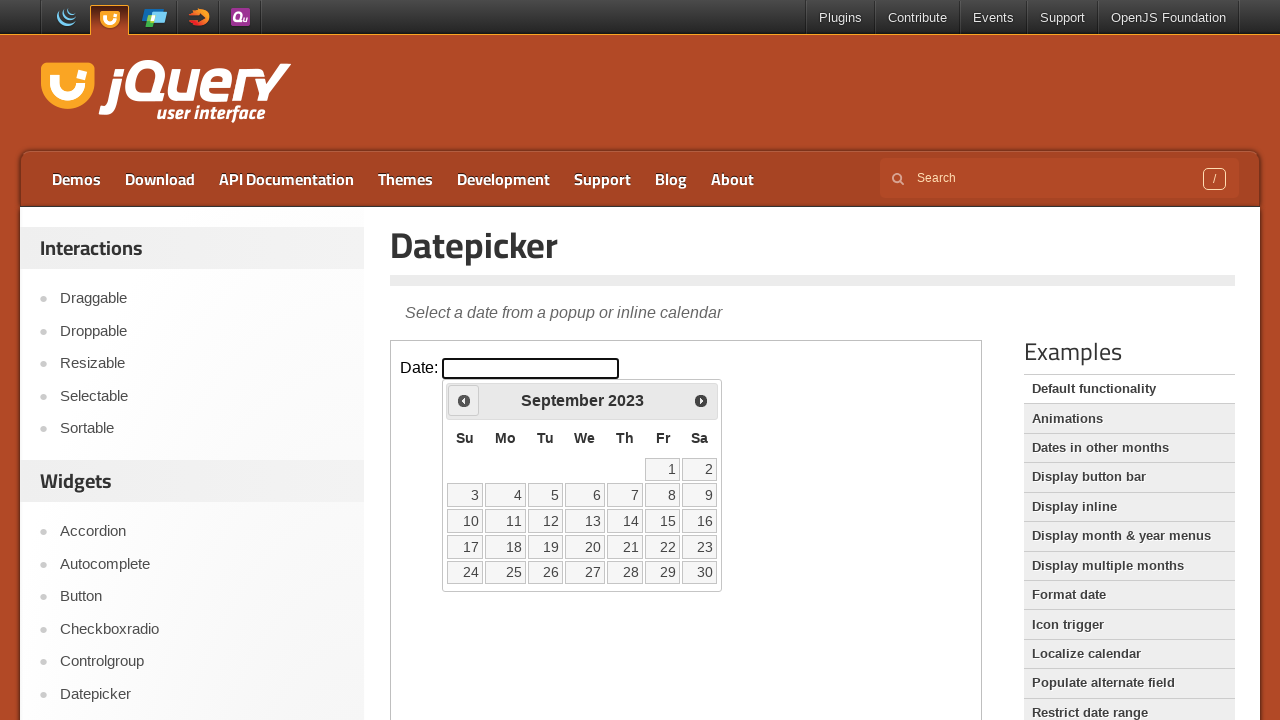

Waited for calendar to update after navigation
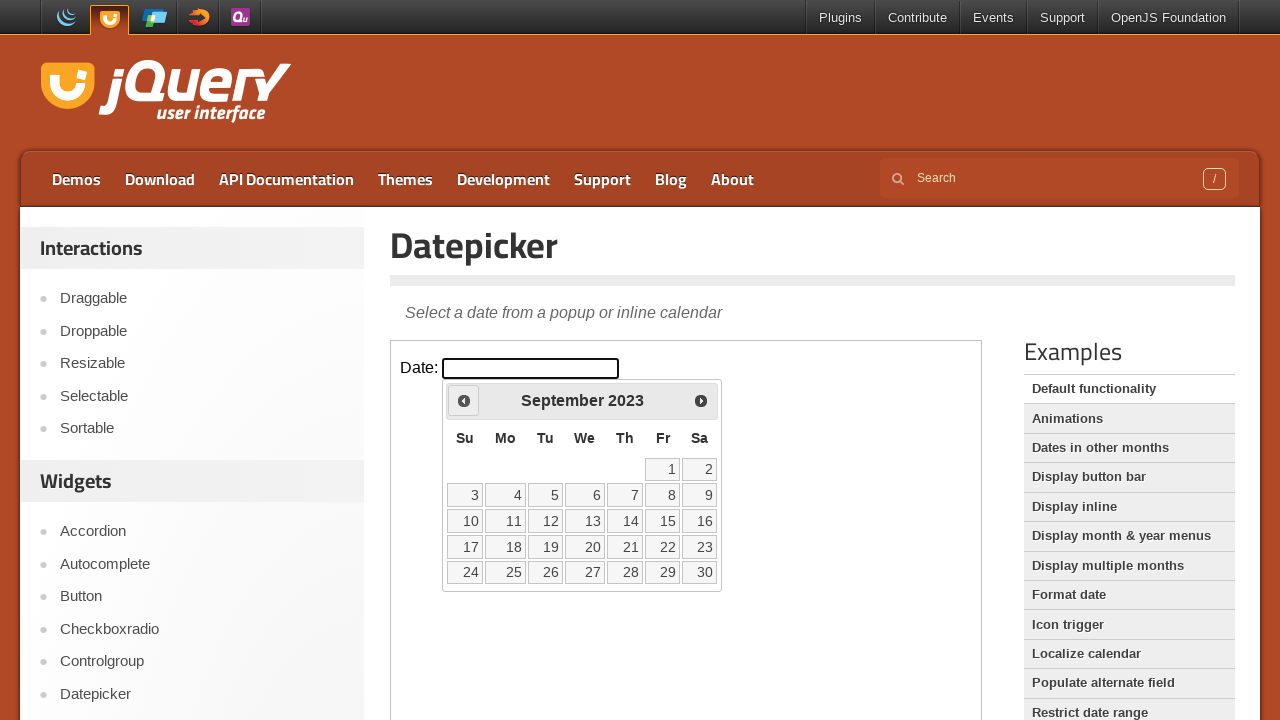

Retrieved current month/year: September 2023
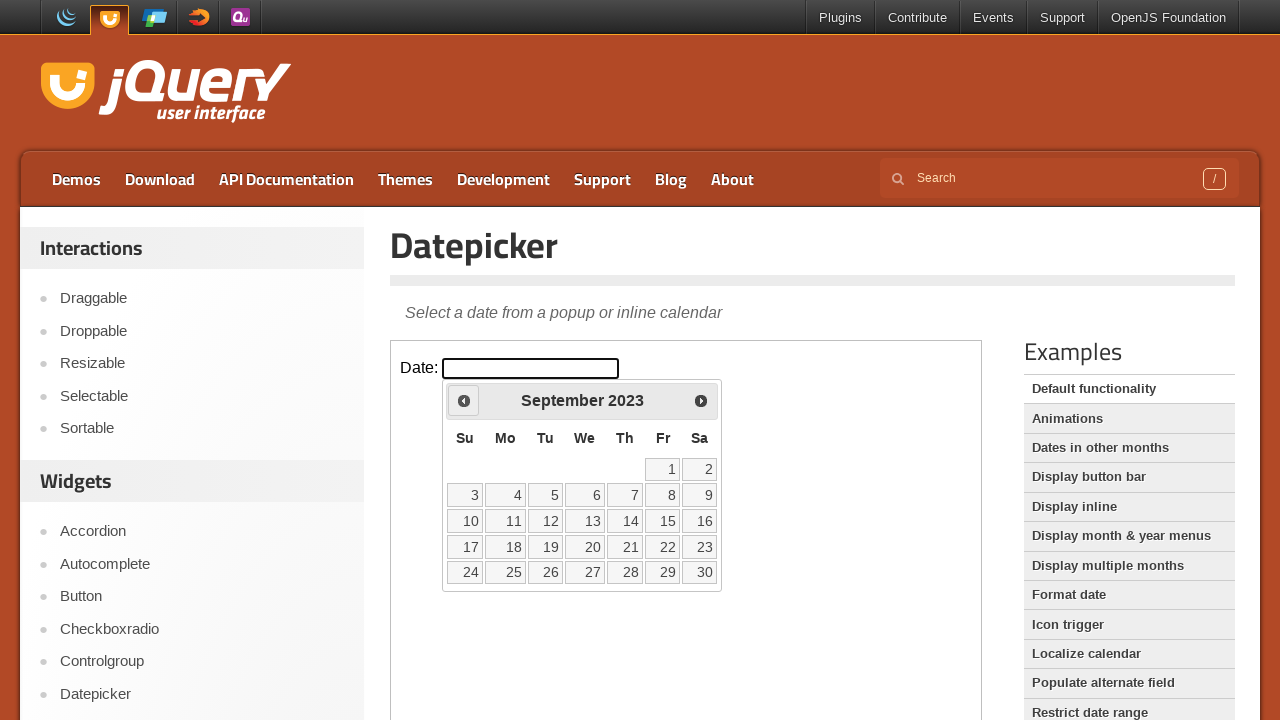

Clicked Prev button to navigate to previous month at (464, 400) on iframe >> nth=0 >> internal:control=enter-frame >> span:text('Prev')
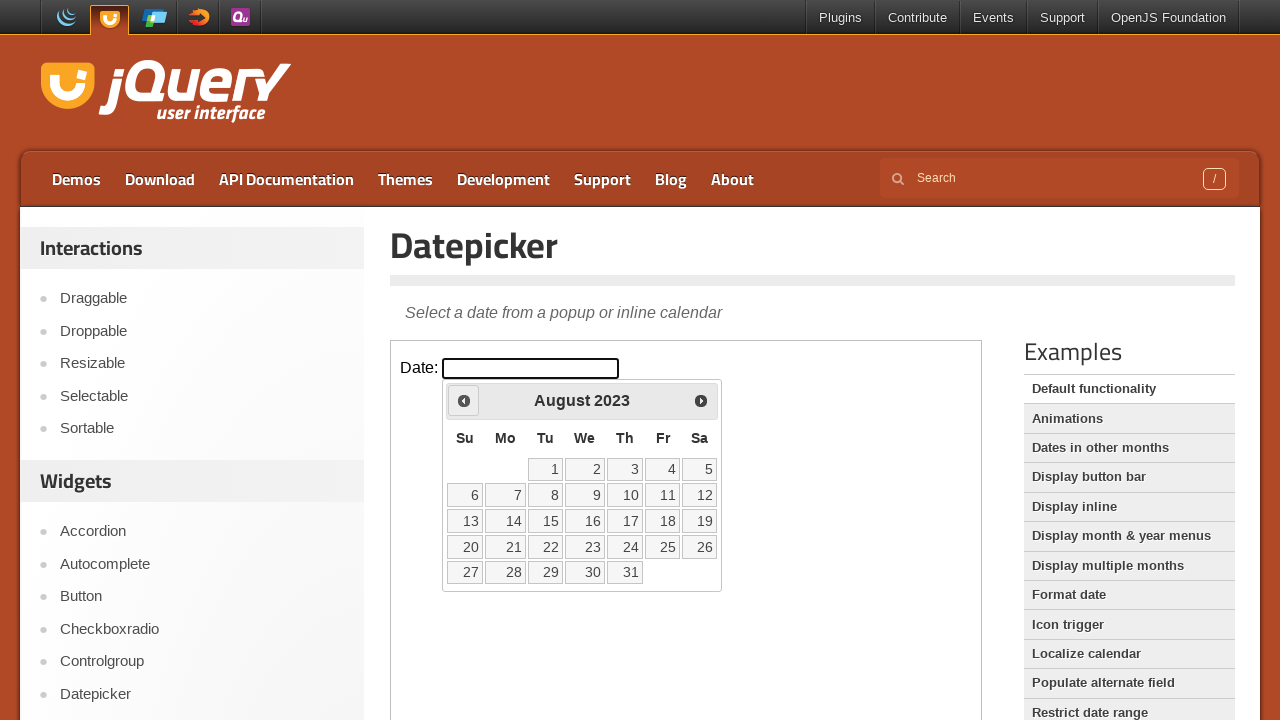

Waited for calendar to update after navigation
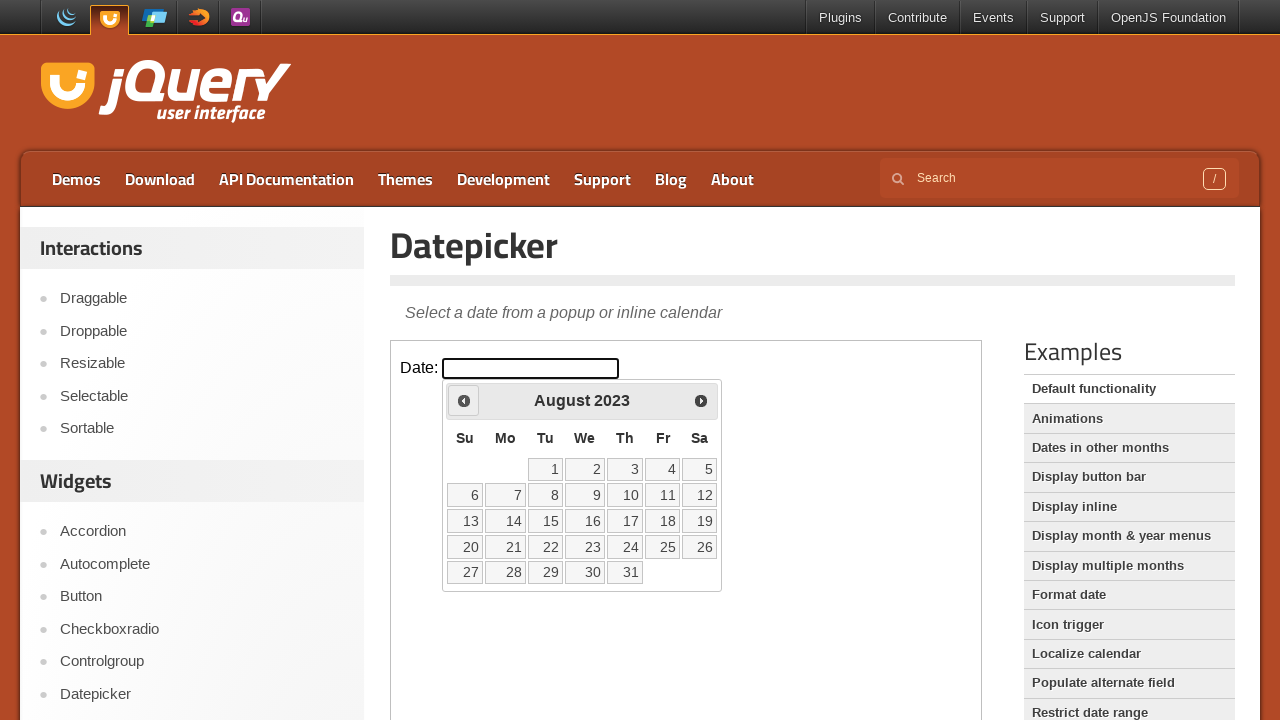

Retrieved current month/year: August 2023
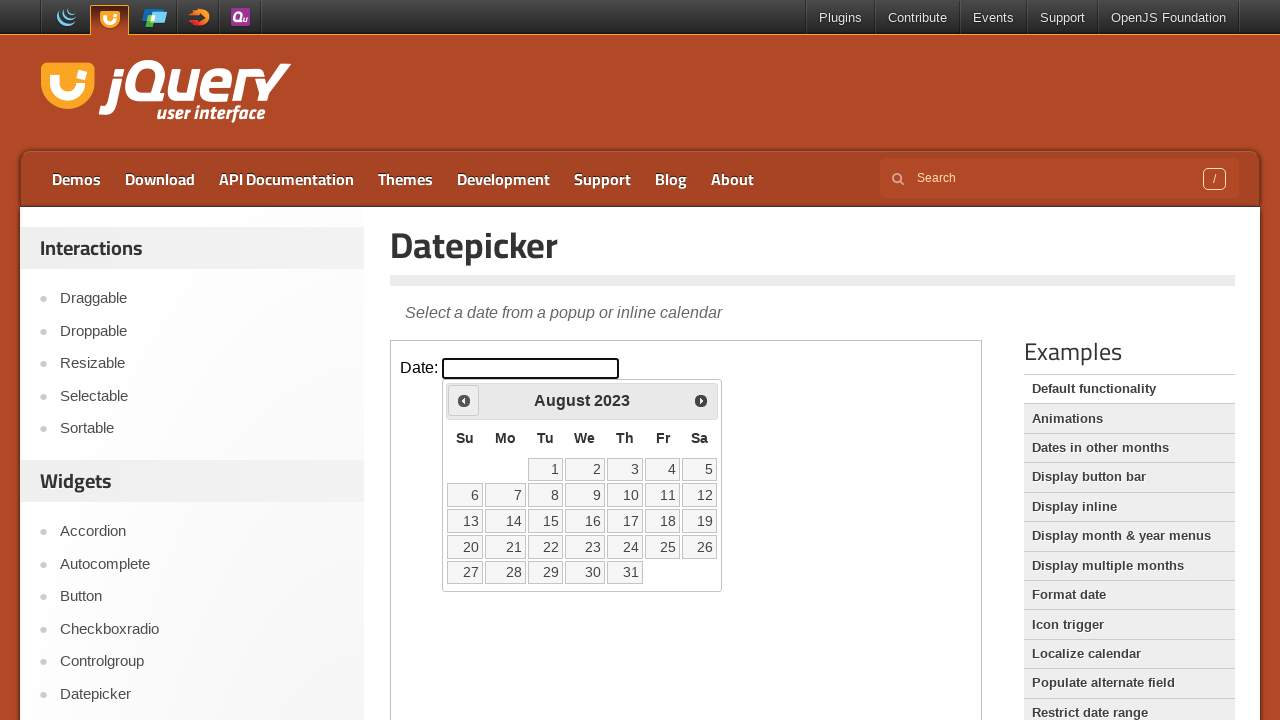

Clicked Prev button to navigate to previous month at (464, 400) on iframe >> nth=0 >> internal:control=enter-frame >> span:text('Prev')
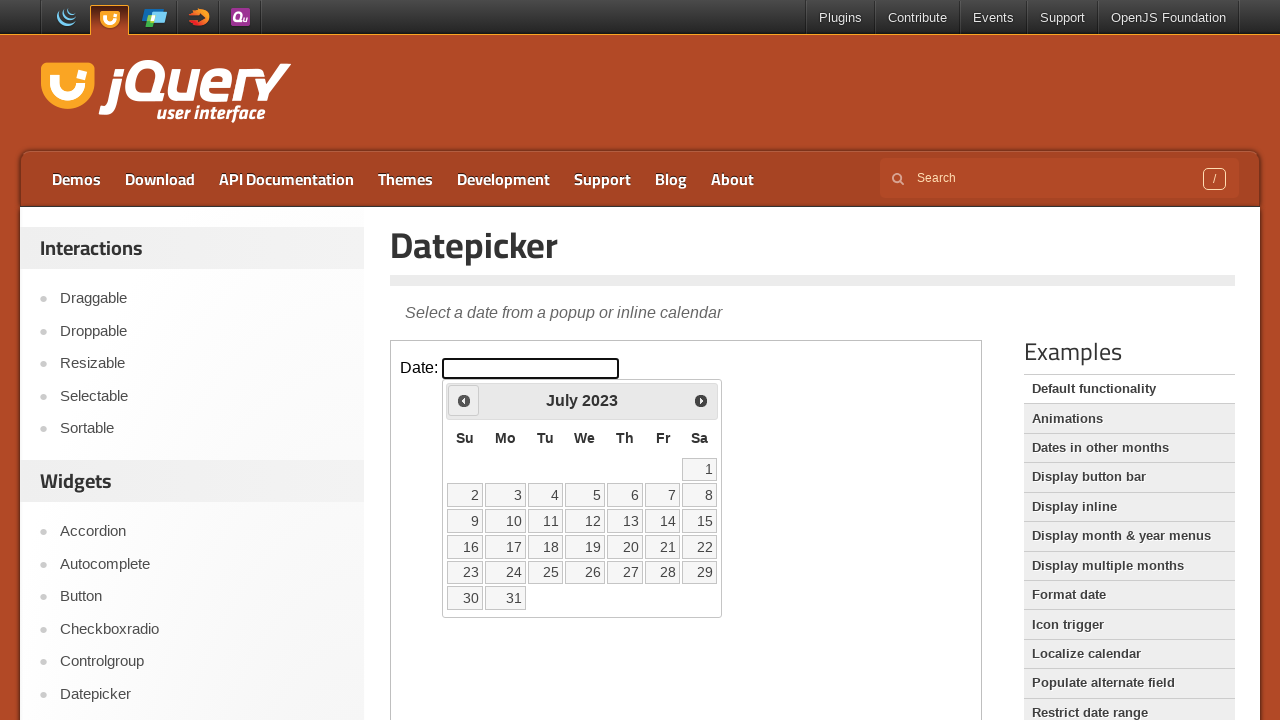

Waited for calendar to update after navigation
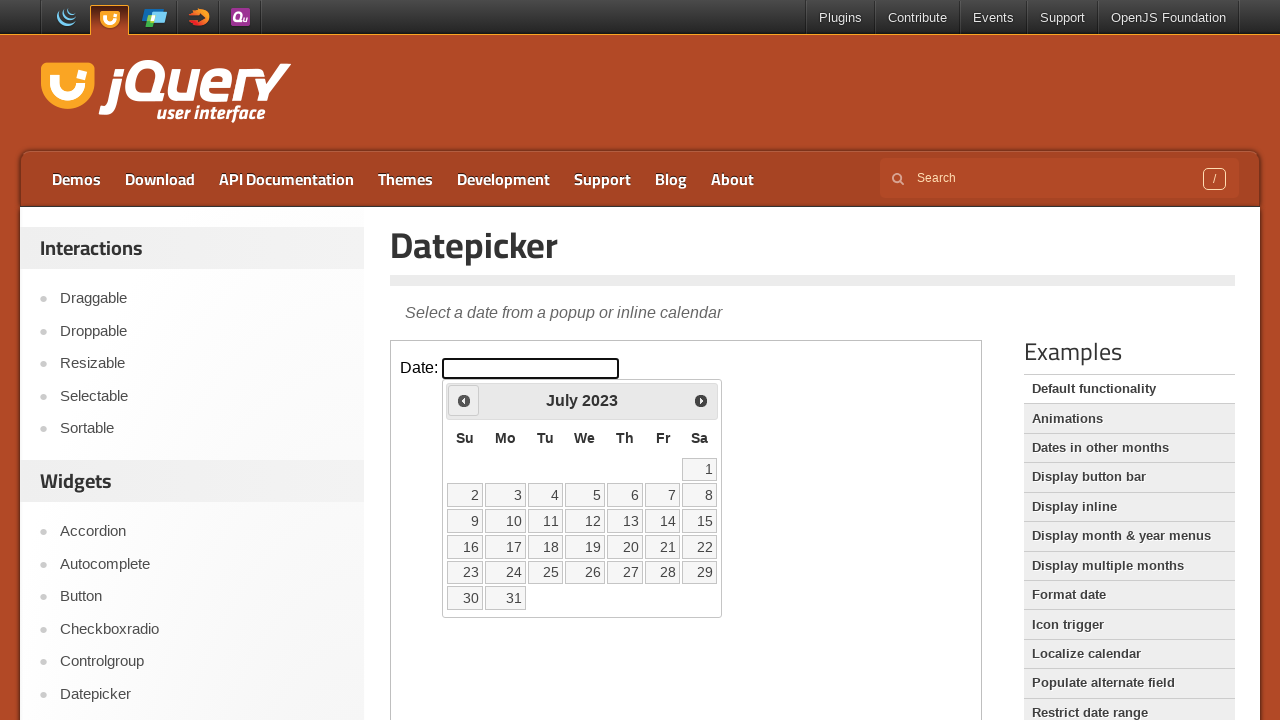

Retrieved current month/year: July 2023
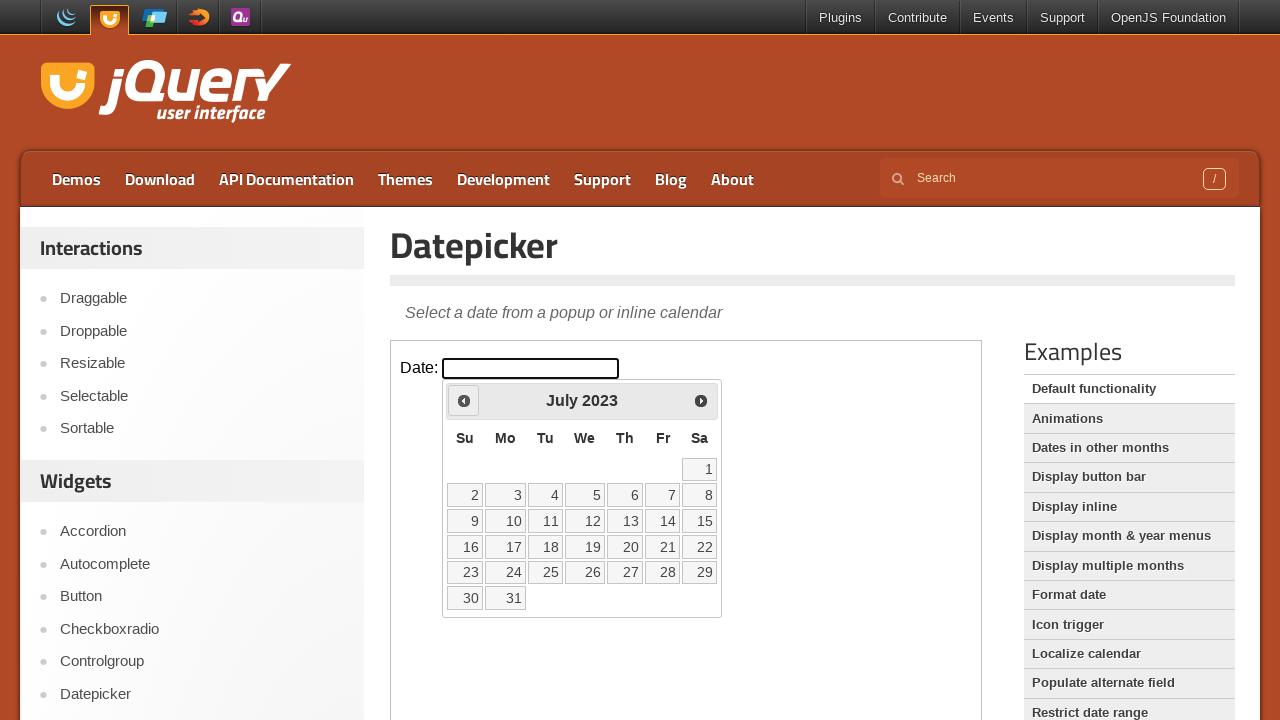

Clicked Prev button to navigate to previous month at (464, 400) on iframe >> nth=0 >> internal:control=enter-frame >> span:text('Prev')
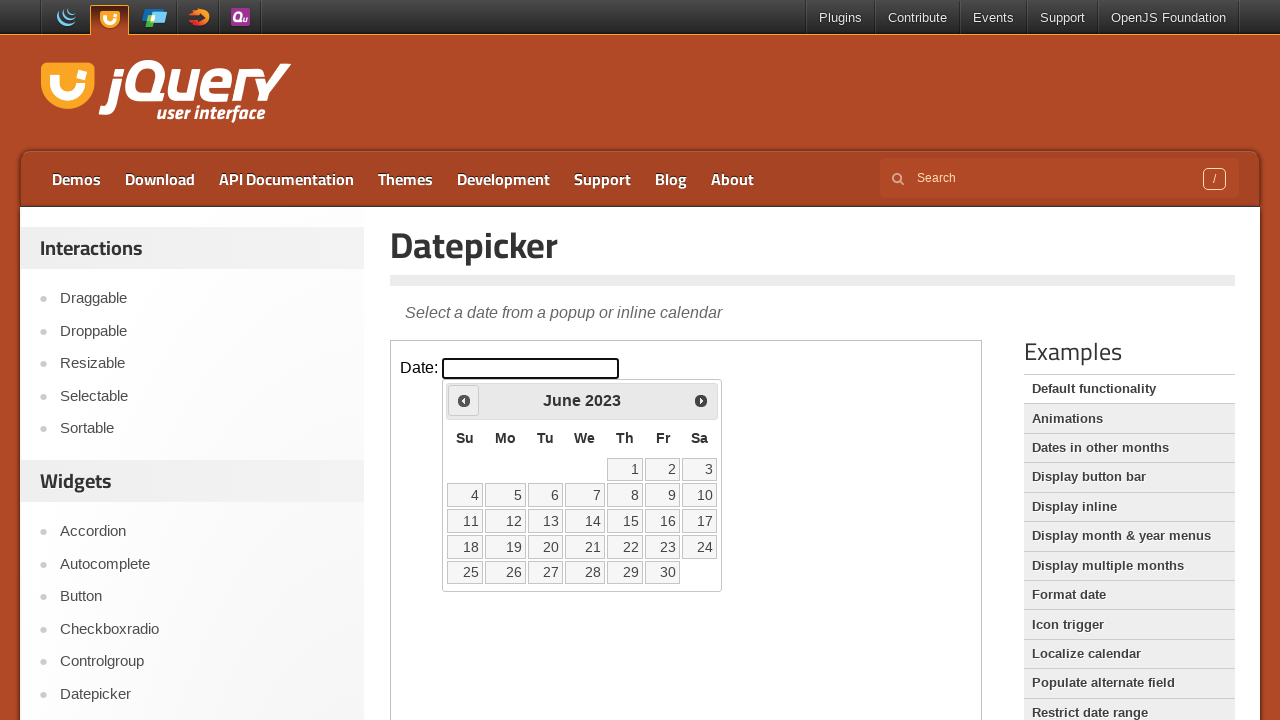

Waited for calendar to update after navigation
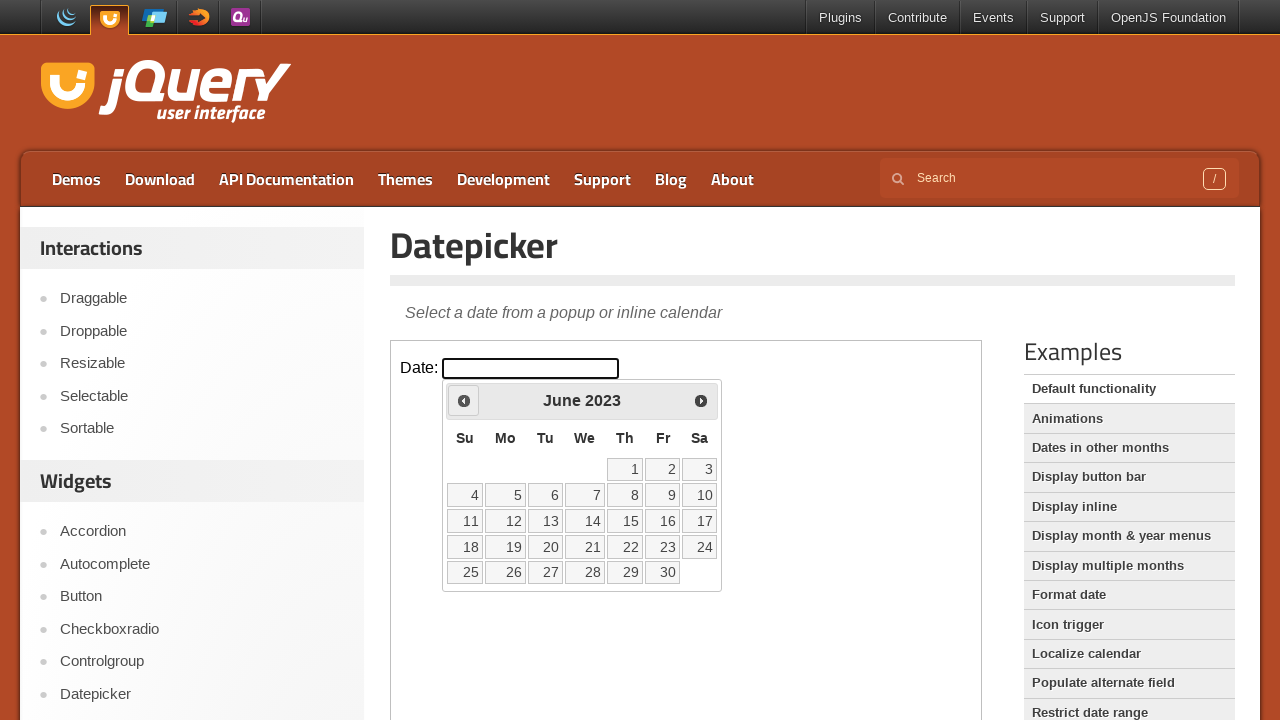

Retrieved current month/year: June 2023
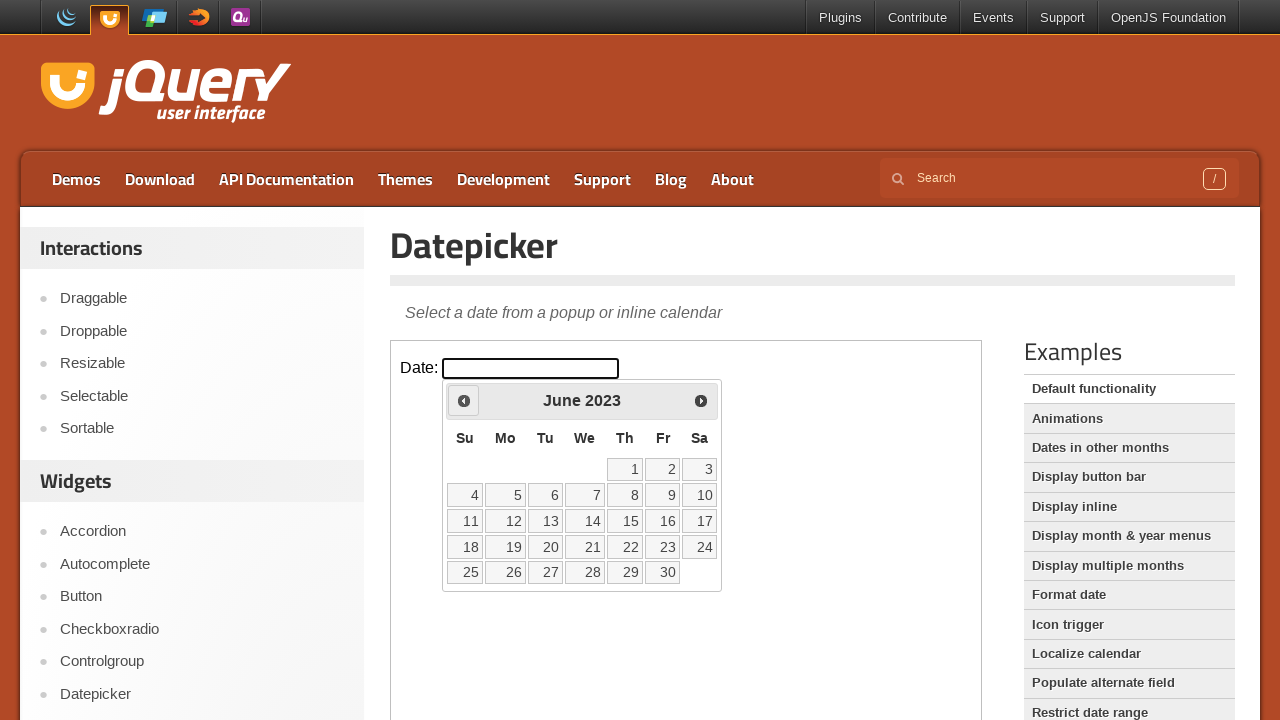

Clicked Prev button to navigate to previous month at (464, 400) on iframe >> nth=0 >> internal:control=enter-frame >> span:text('Prev')
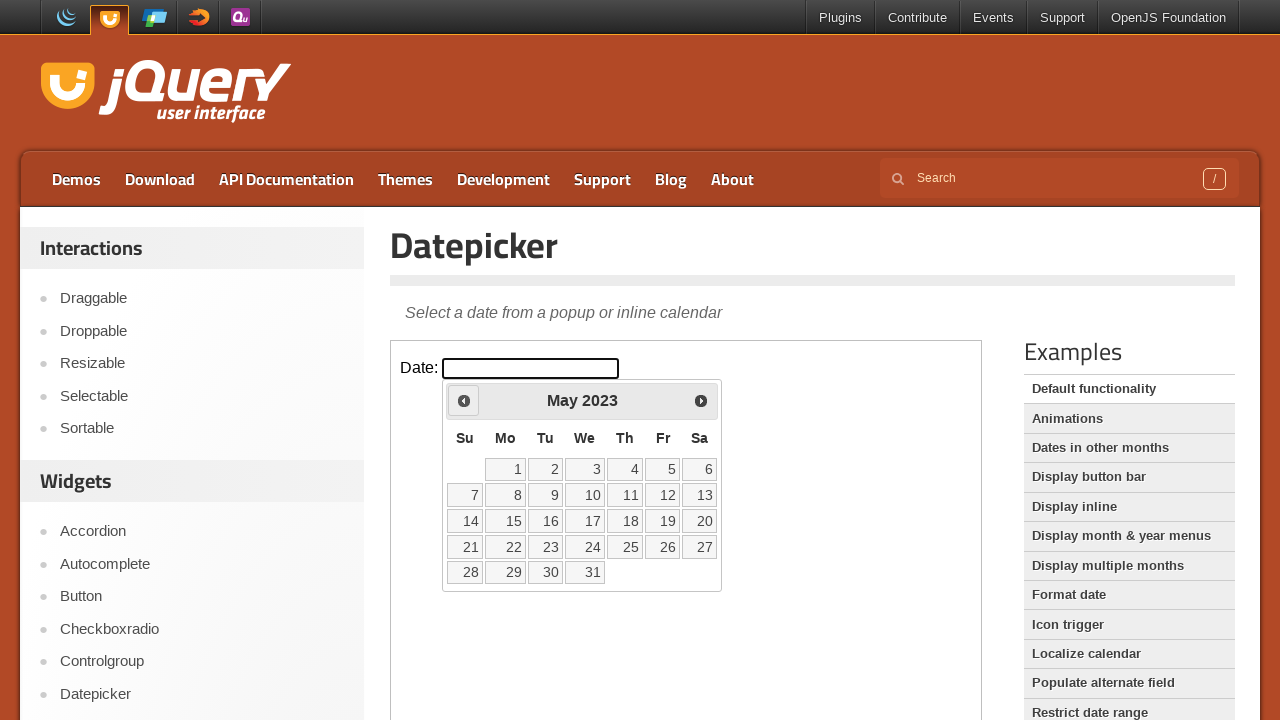

Waited for calendar to update after navigation
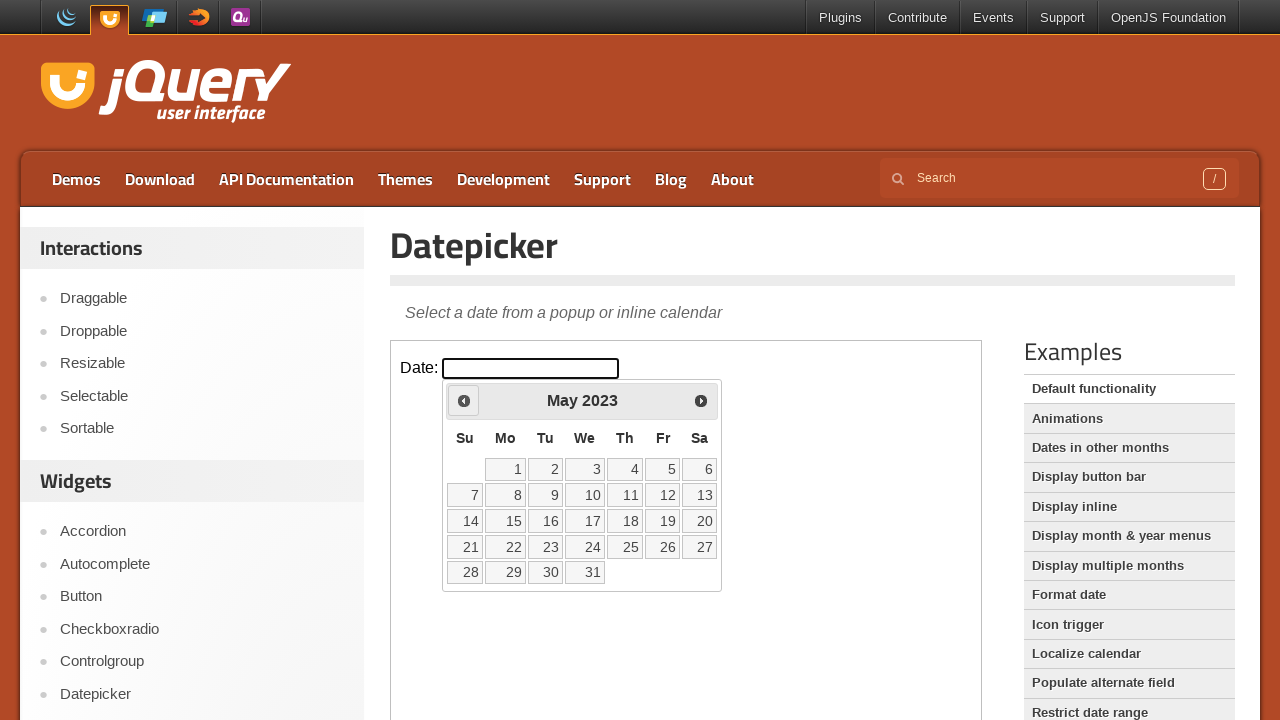

Retrieved current month/year: May 2023
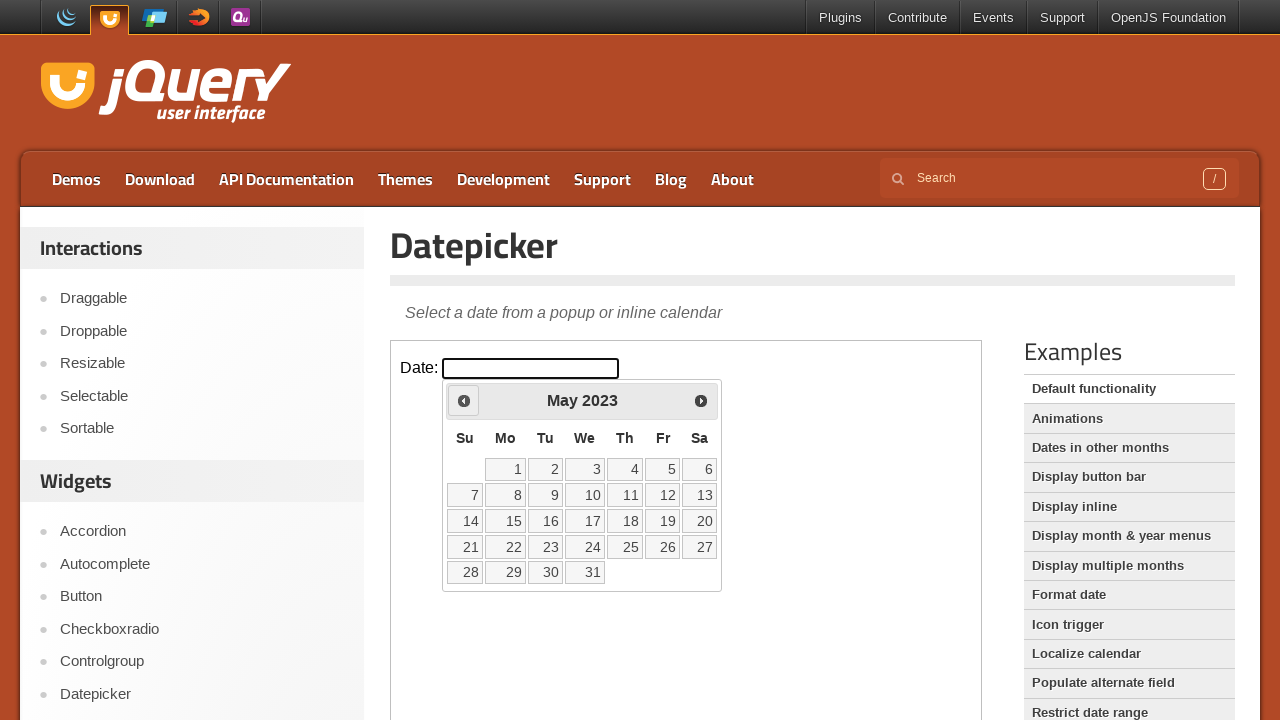

Clicked Prev button to navigate to previous month at (464, 400) on iframe >> nth=0 >> internal:control=enter-frame >> span:text('Prev')
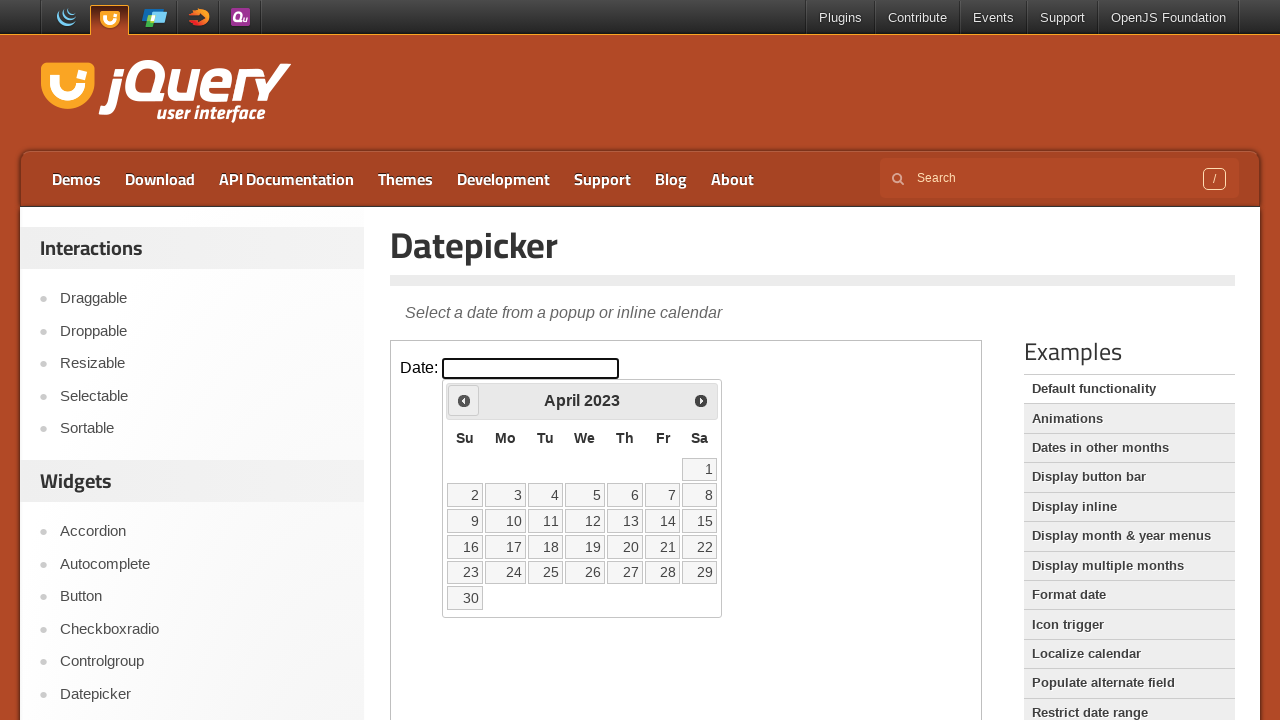

Waited for calendar to update after navigation
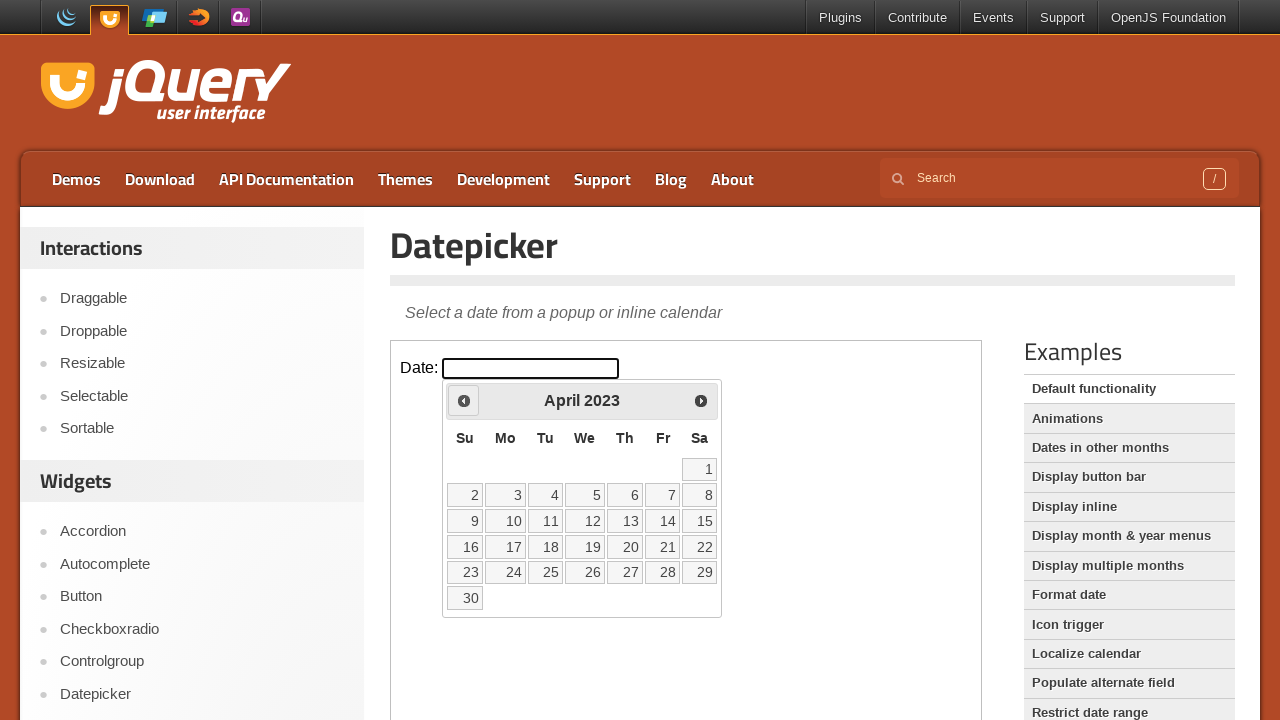

Retrieved current month/year: April 2023
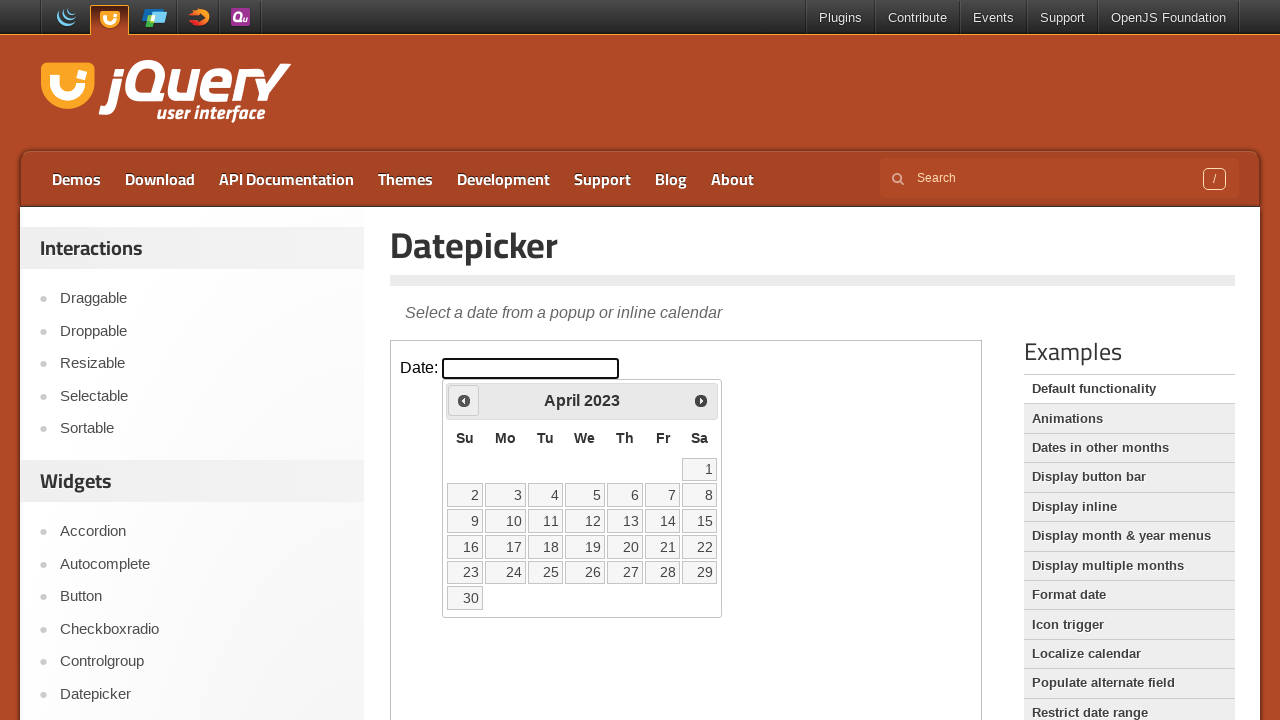

Clicked Prev button to navigate to previous month at (464, 400) on iframe >> nth=0 >> internal:control=enter-frame >> span:text('Prev')
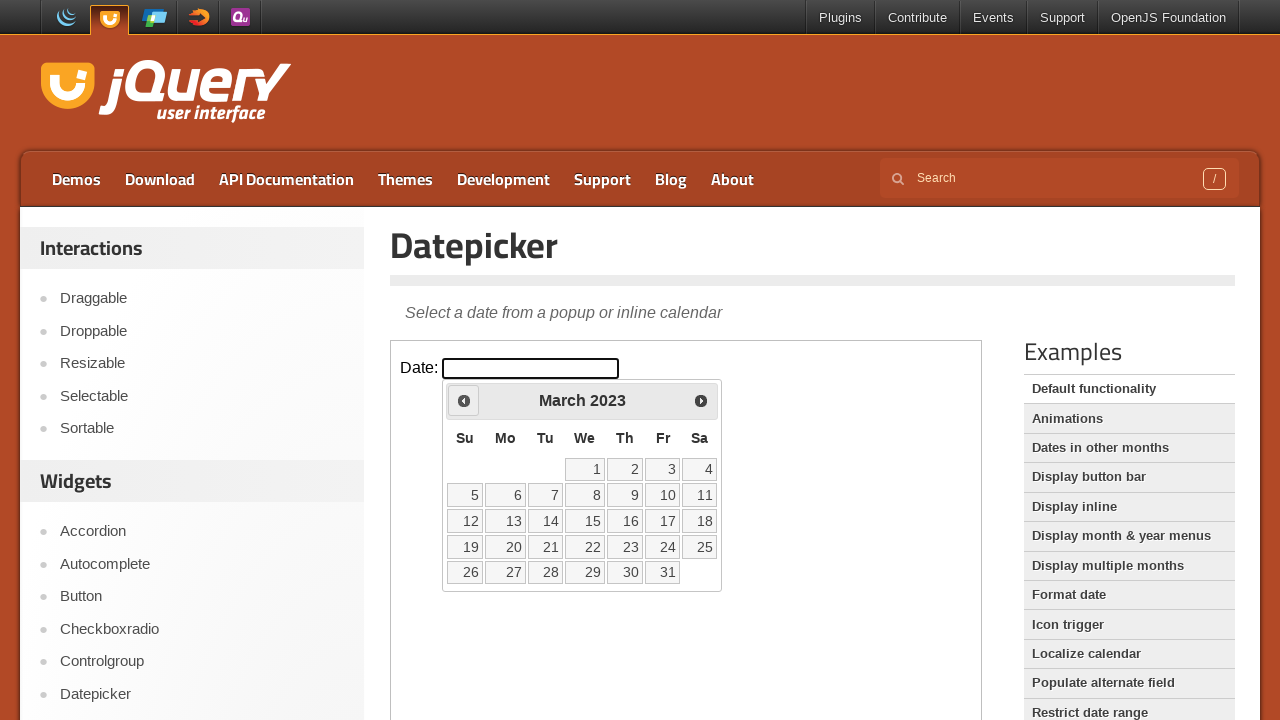

Waited for calendar to update after navigation
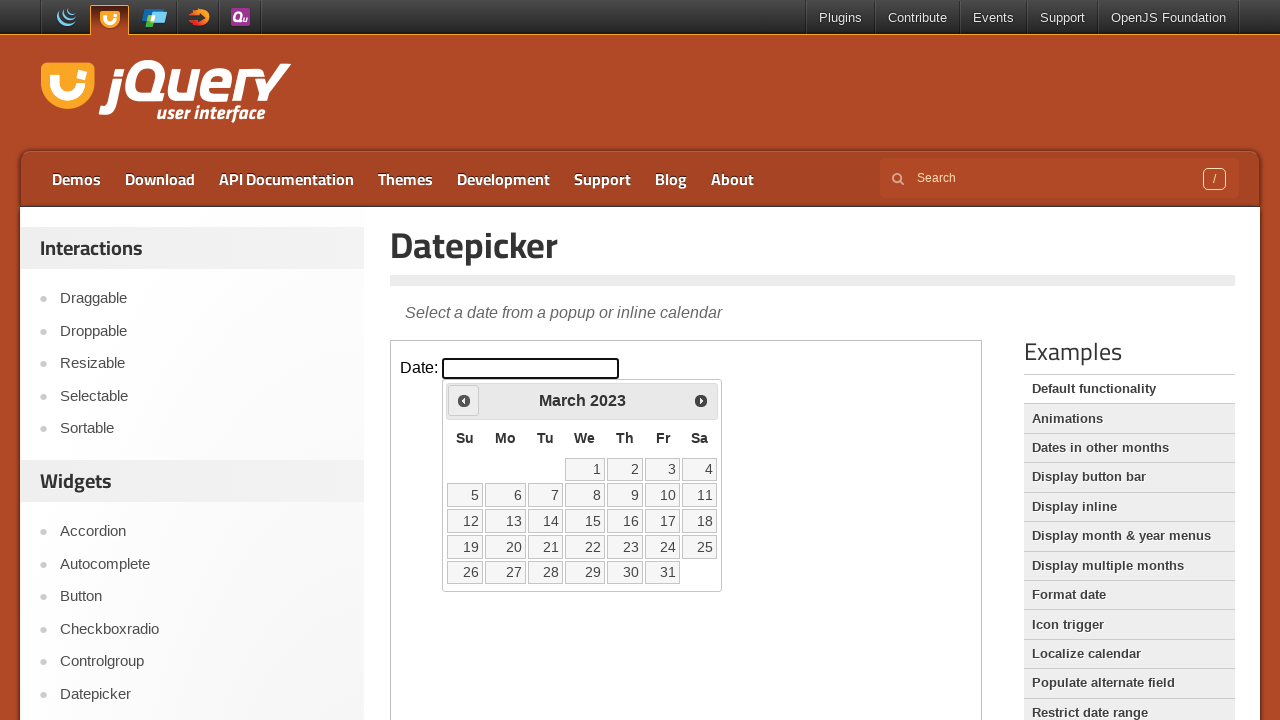

Retrieved current month/year: March 2023
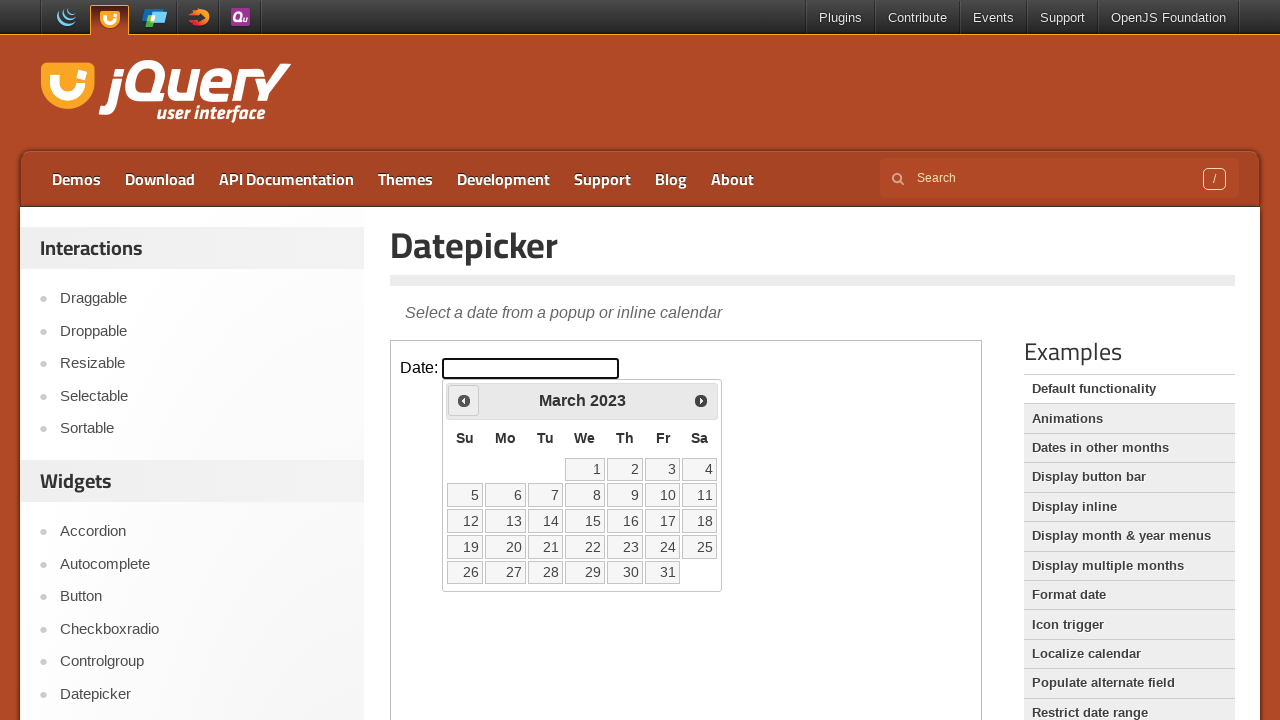

Selected date 20 from March 2023 calendar at (506, 547) on iframe >> nth=0 >> internal:control=enter-frame >> table.ui-datepicker-calendar 
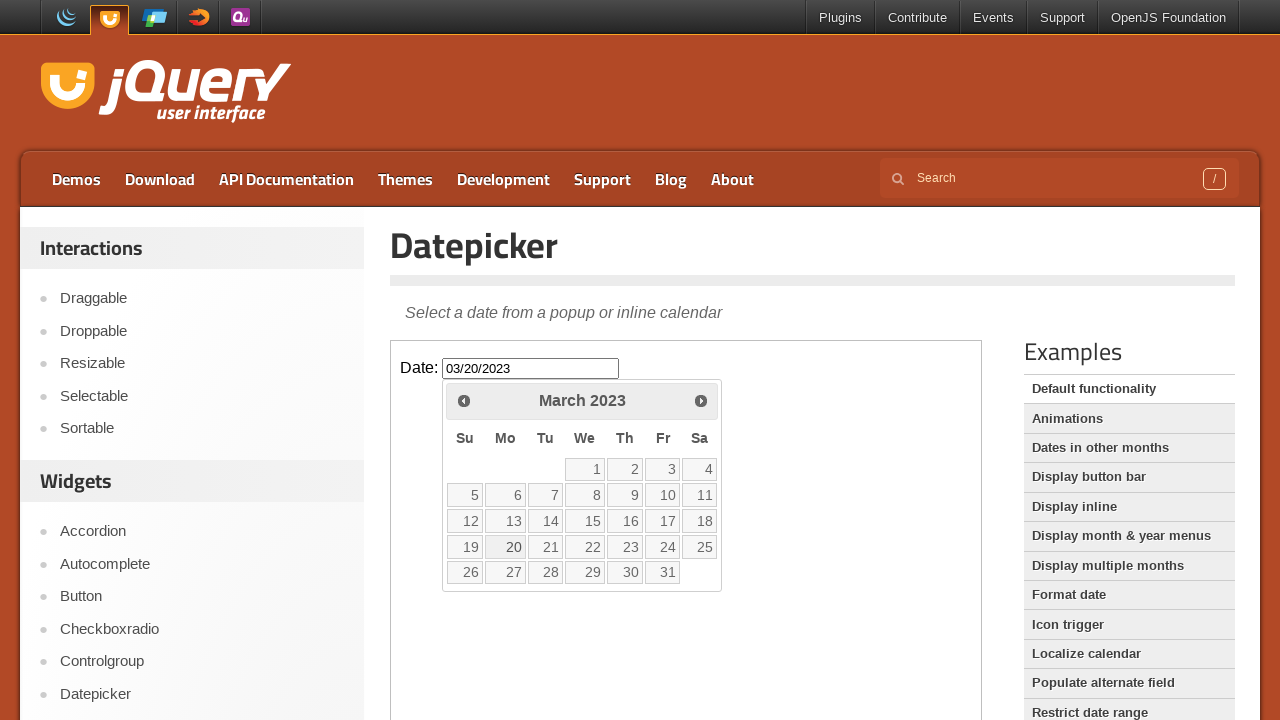

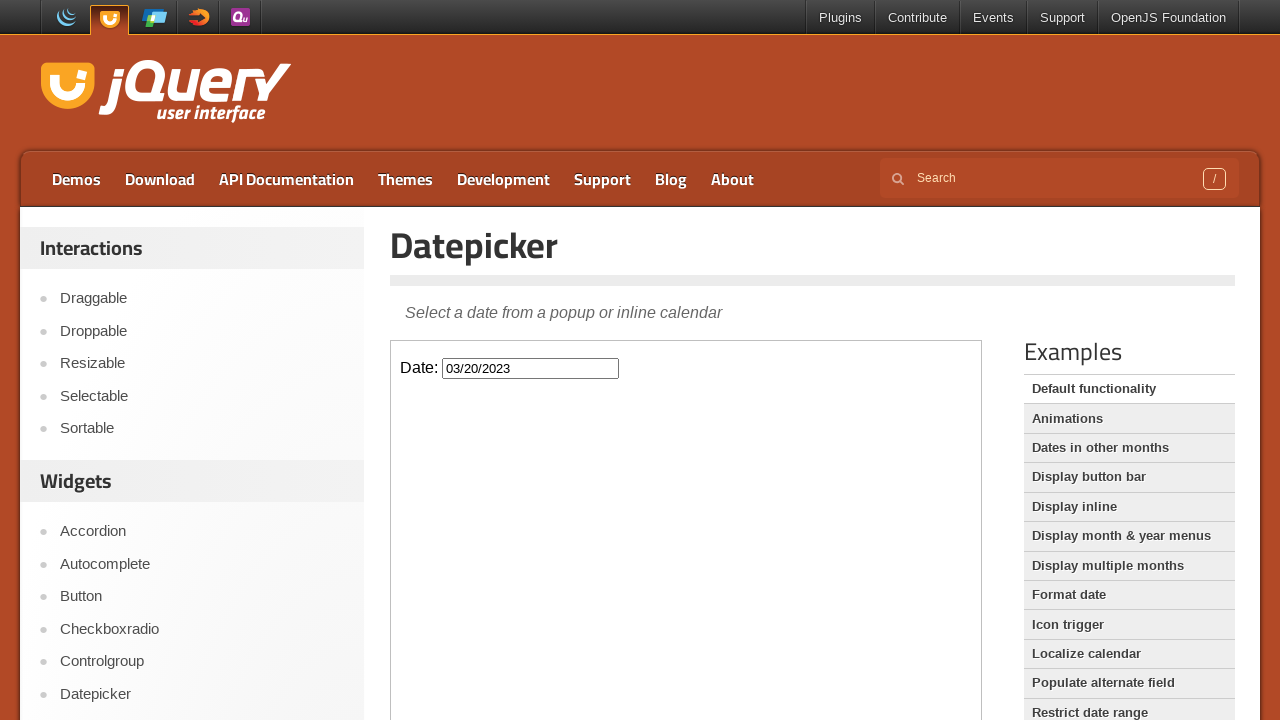